Tests date picker functionality by navigating through months to select a specific date in March 2028

Starting URL: https://testautomationpractice.blogspot.com/

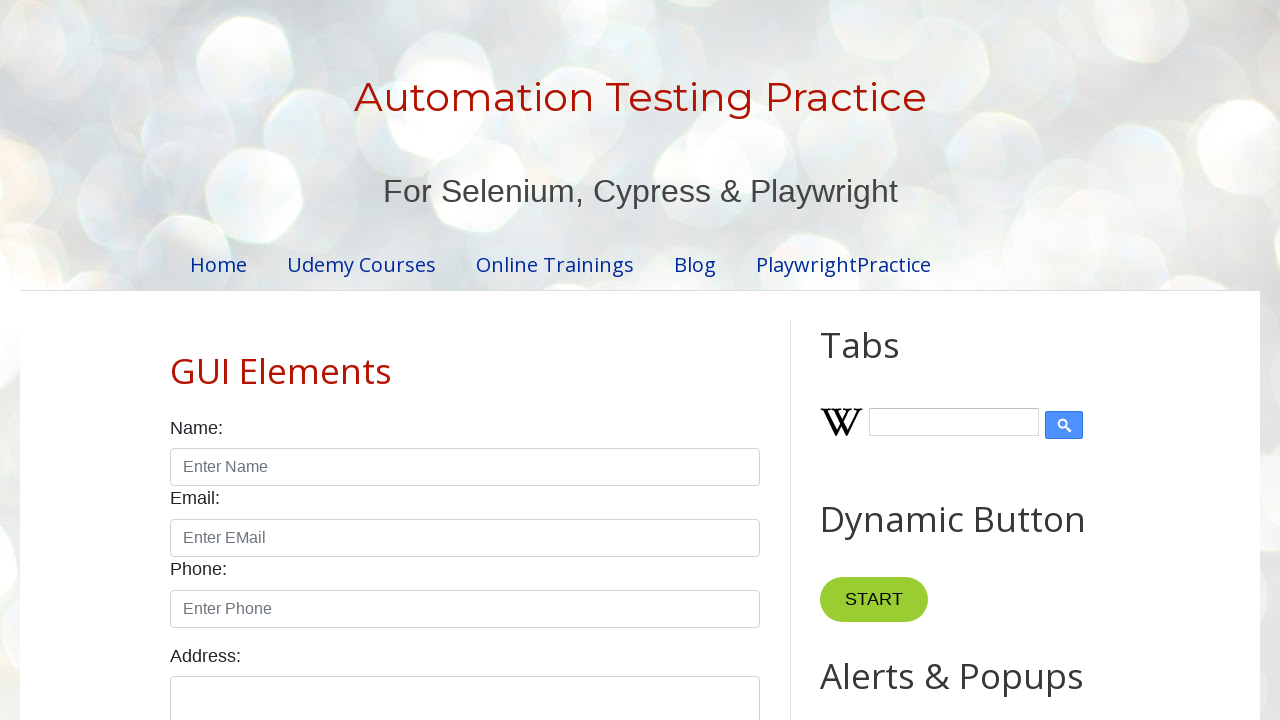

Clicked date picker to open calendar at (515, 360) on #datepicker
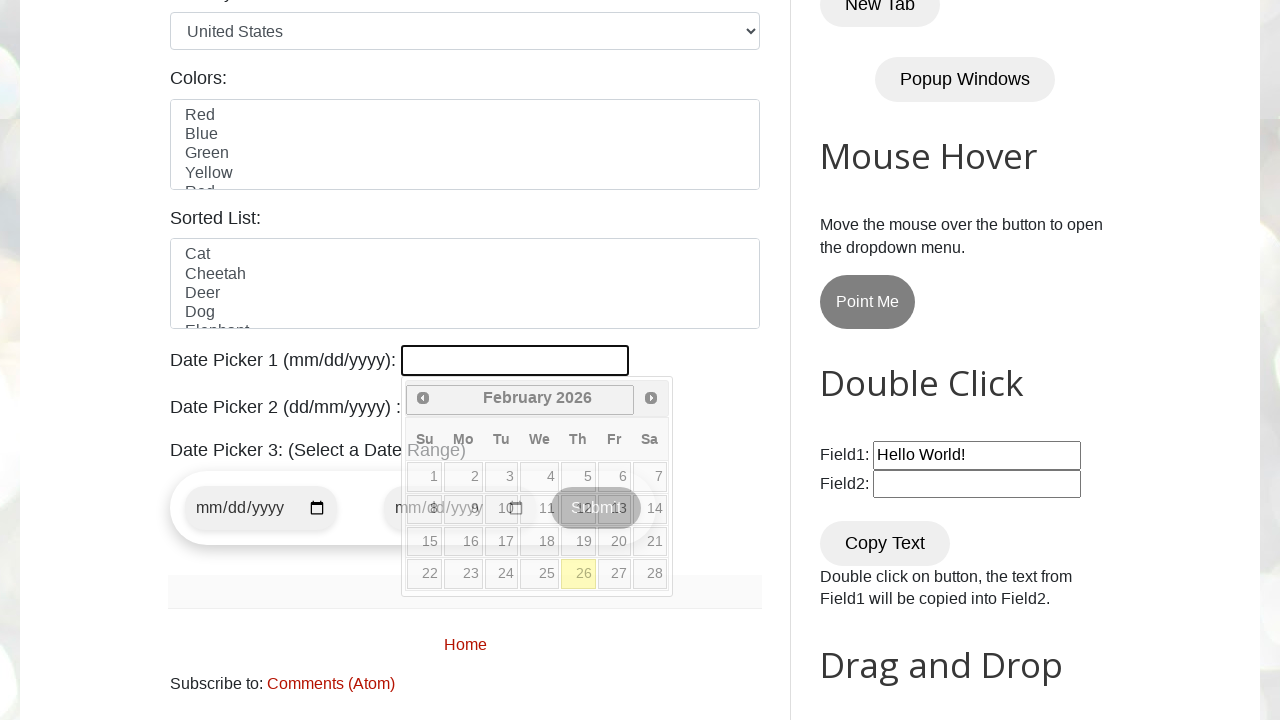

Retrieved current month from date picker
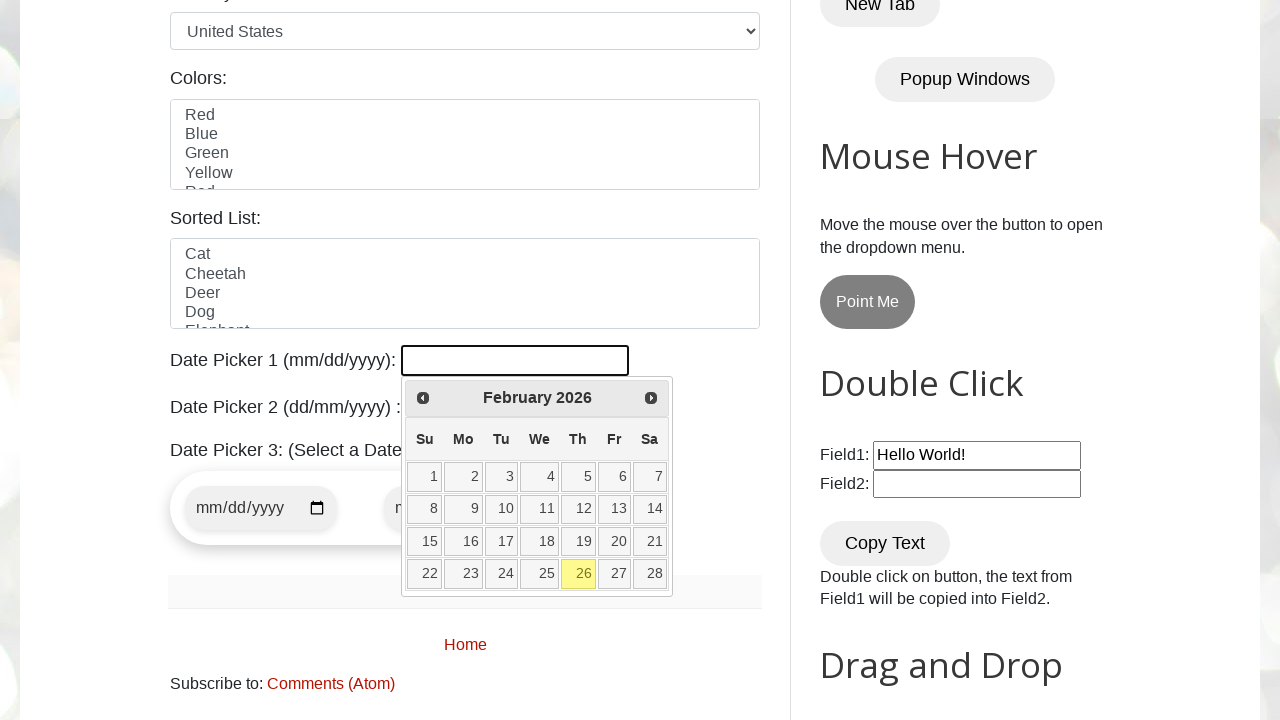

Retrieved current year from date picker
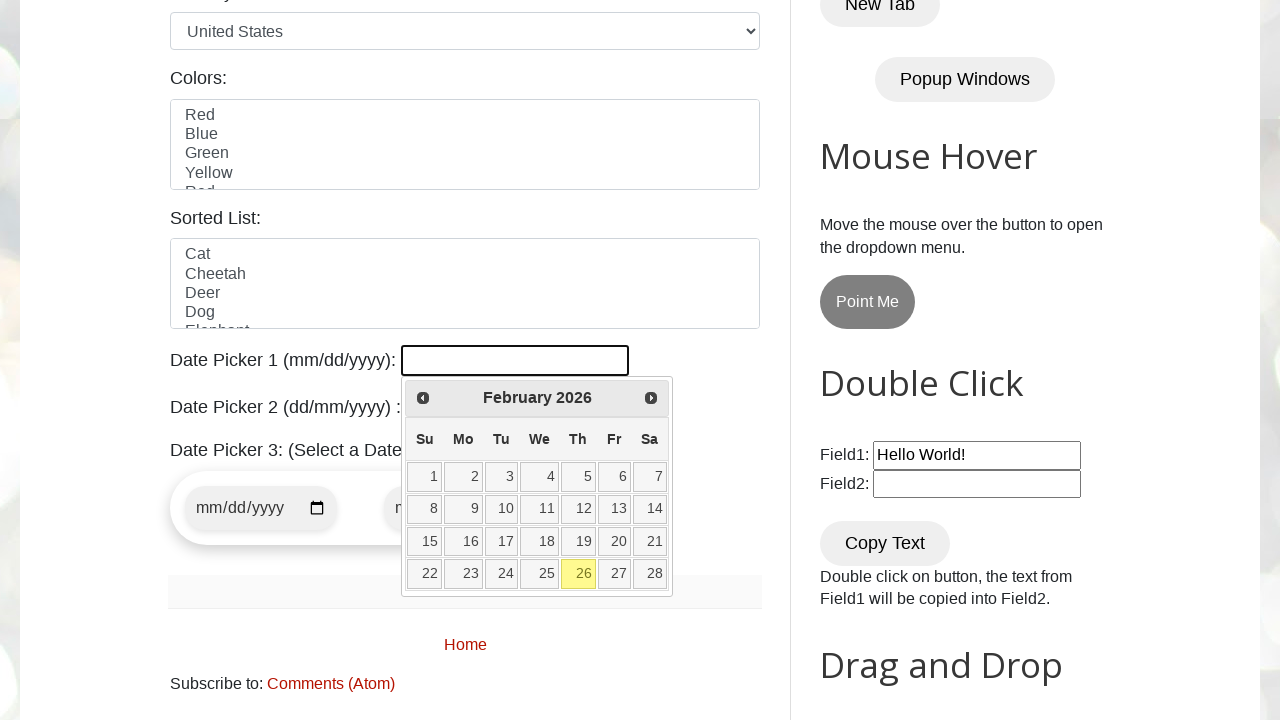

Clicked next month navigation button at (651, 398) on xpath=//span[@class='ui-icon ui-icon-circle-triangle-e']
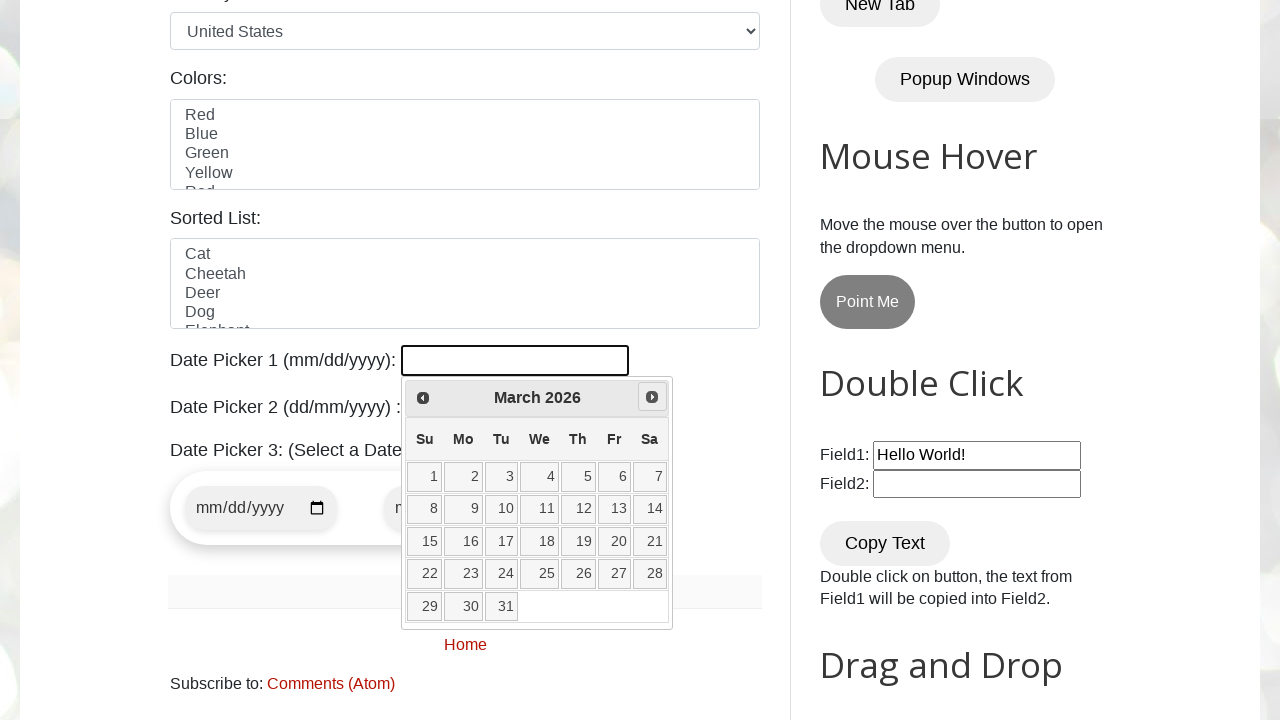

Retrieved current month from date picker
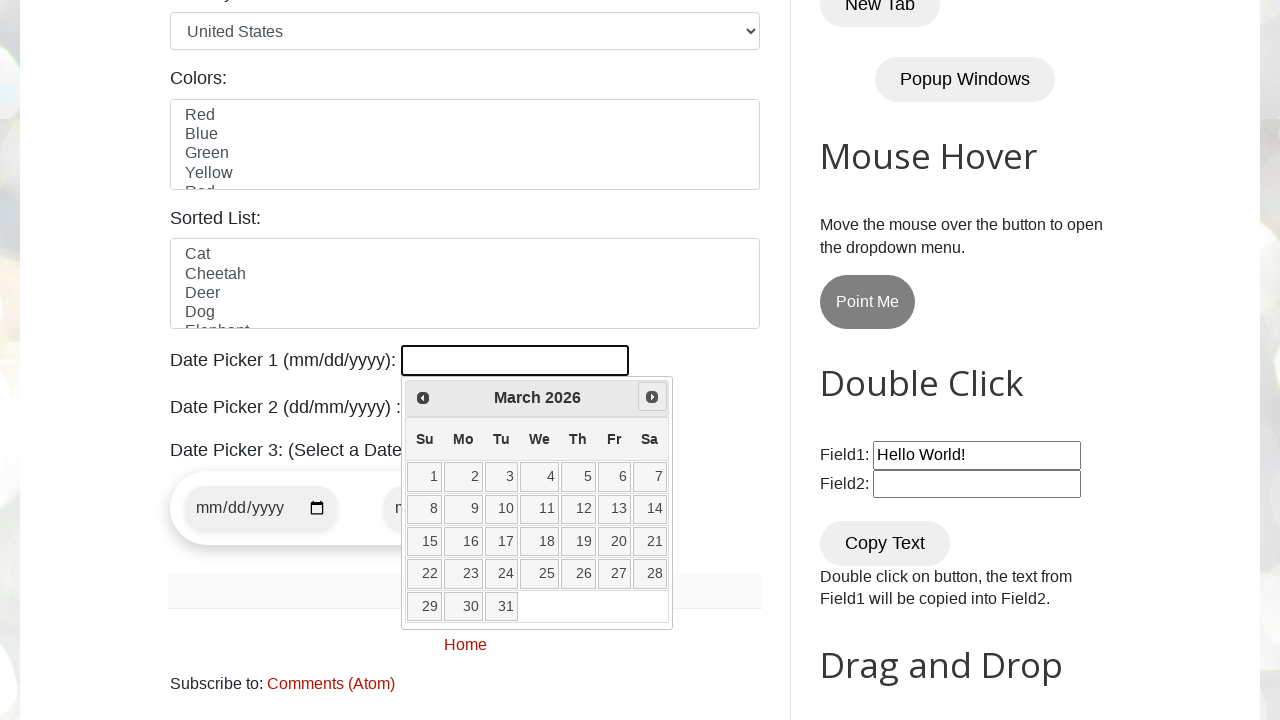

Retrieved current year from date picker
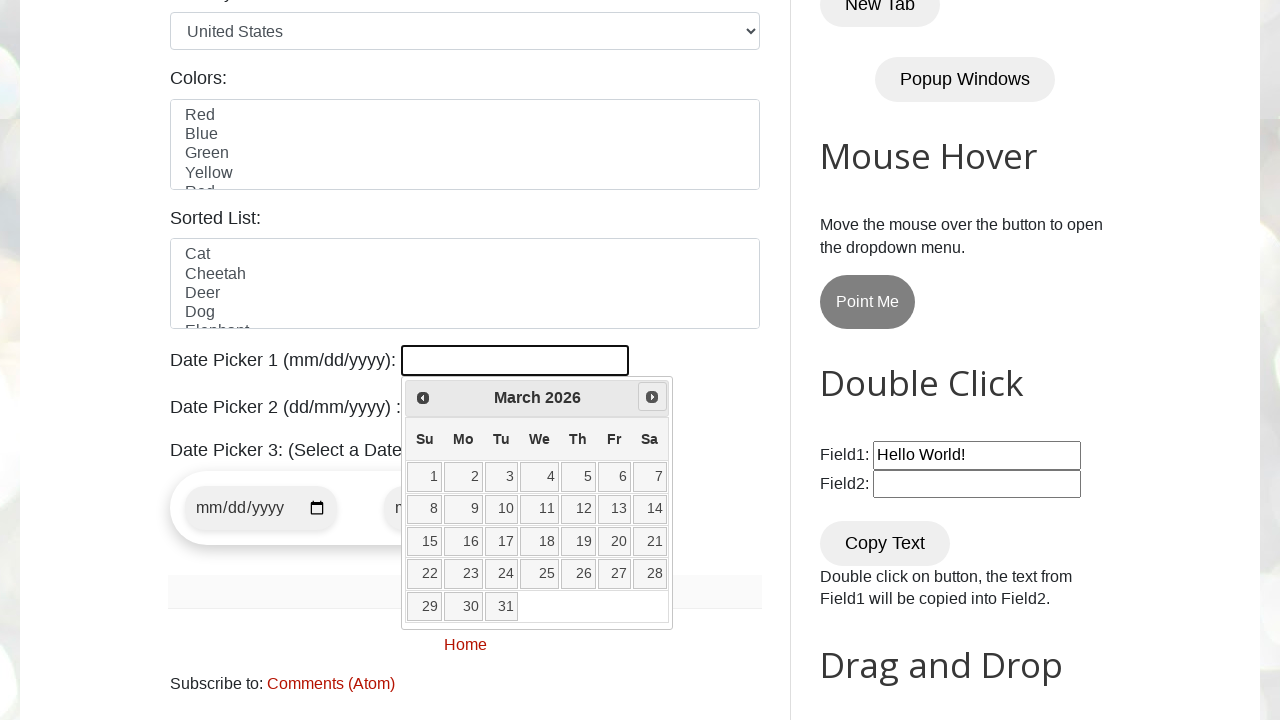

Clicked next month navigation button at (652, 397) on xpath=//span[@class='ui-icon ui-icon-circle-triangle-e']
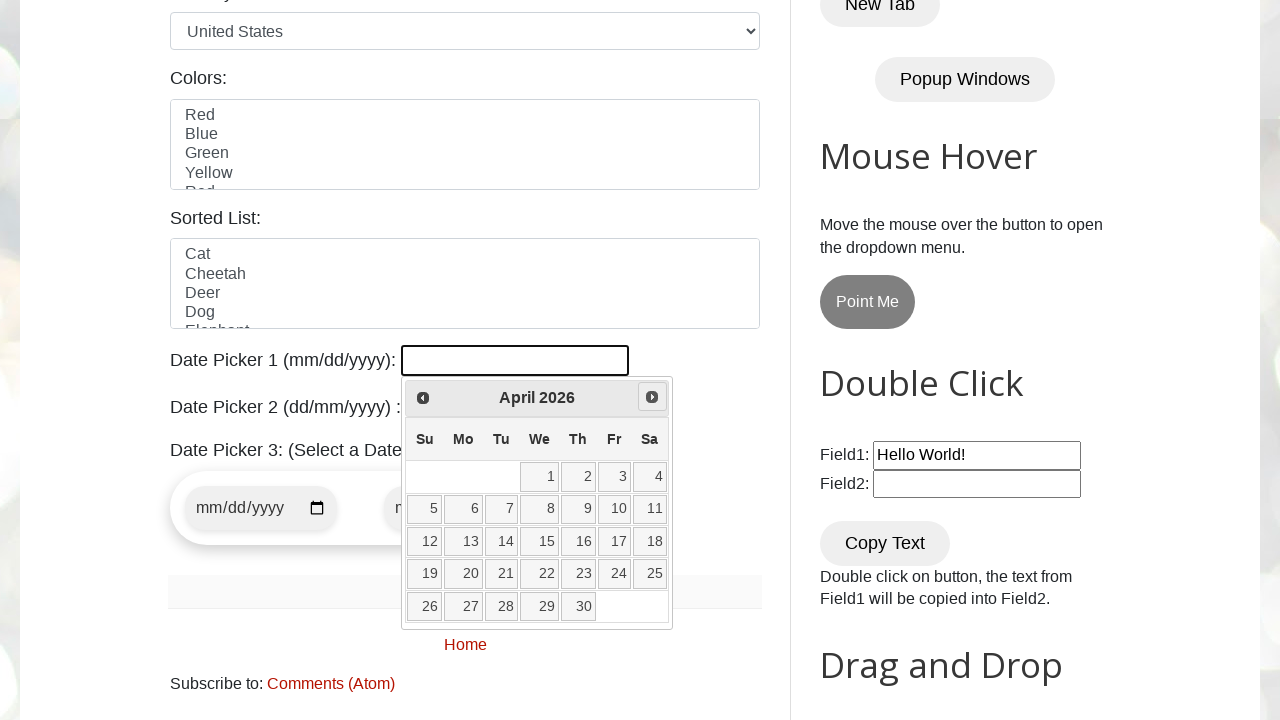

Retrieved current month from date picker
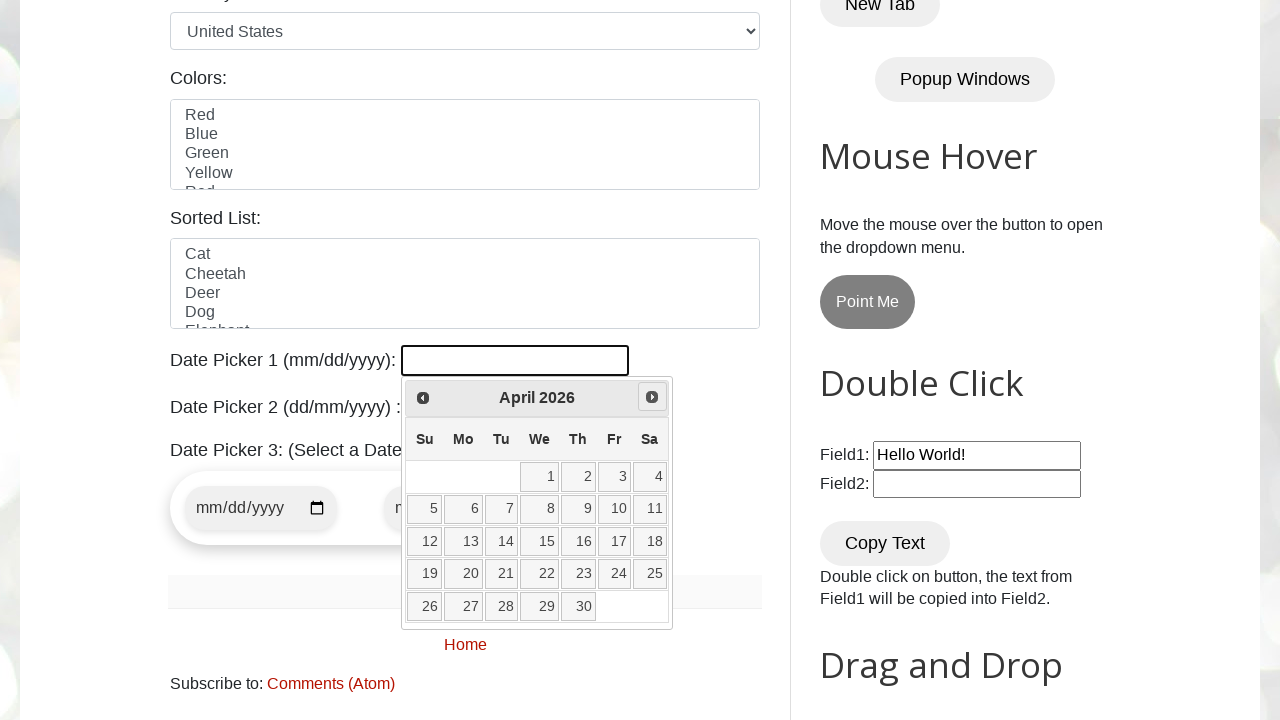

Retrieved current year from date picker
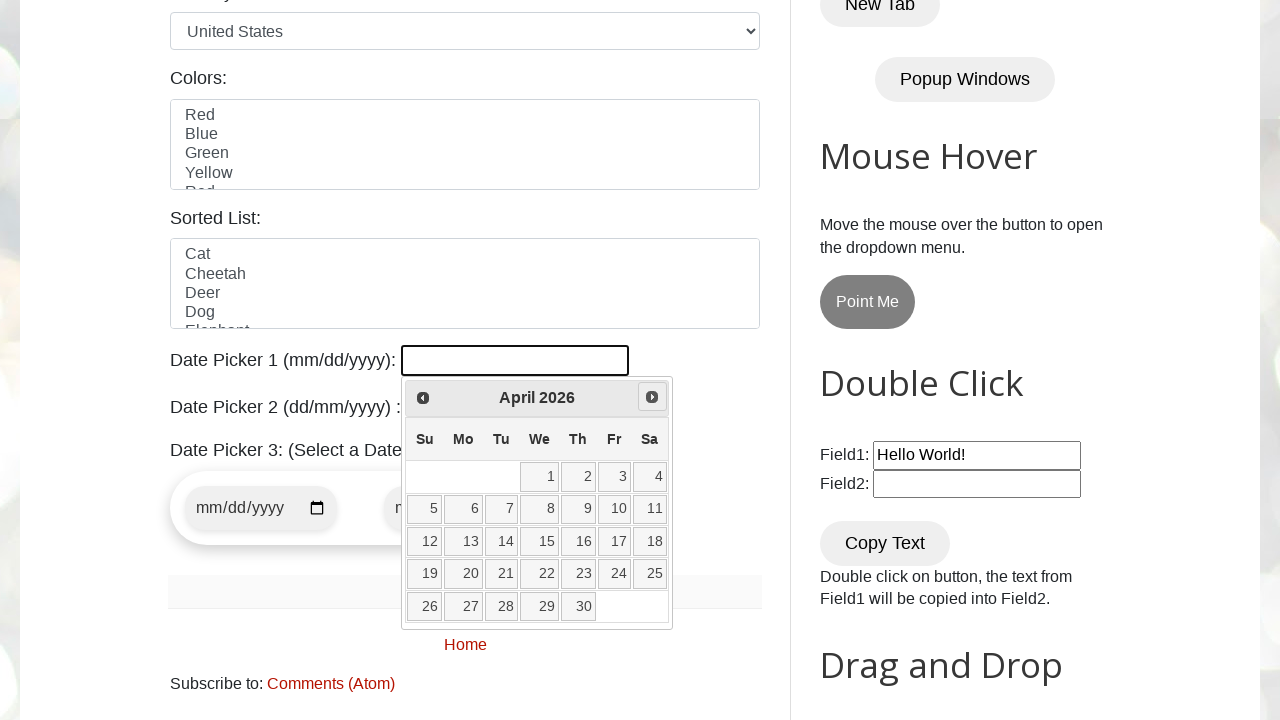

Clicked next month navigation button at (652, 397) on xpath=//span[@class='ui-icon ui-icon-circle-triangle-e']
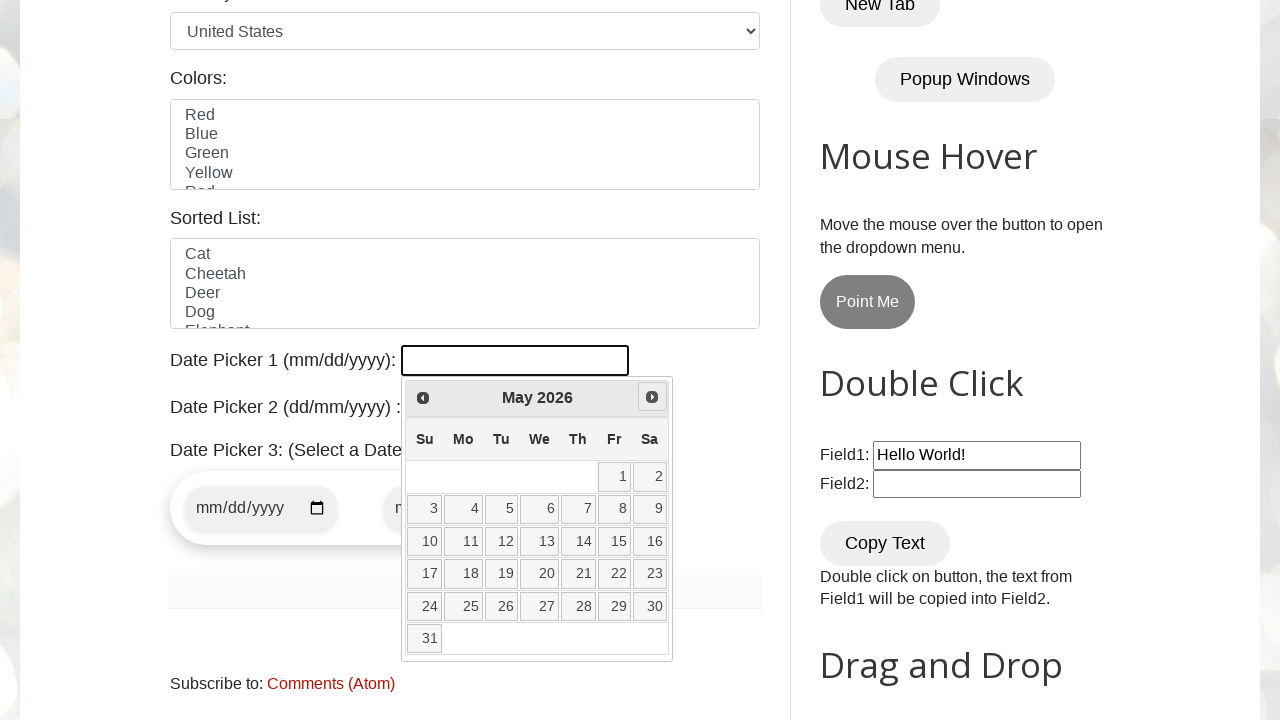

Retrieved current month from date picker
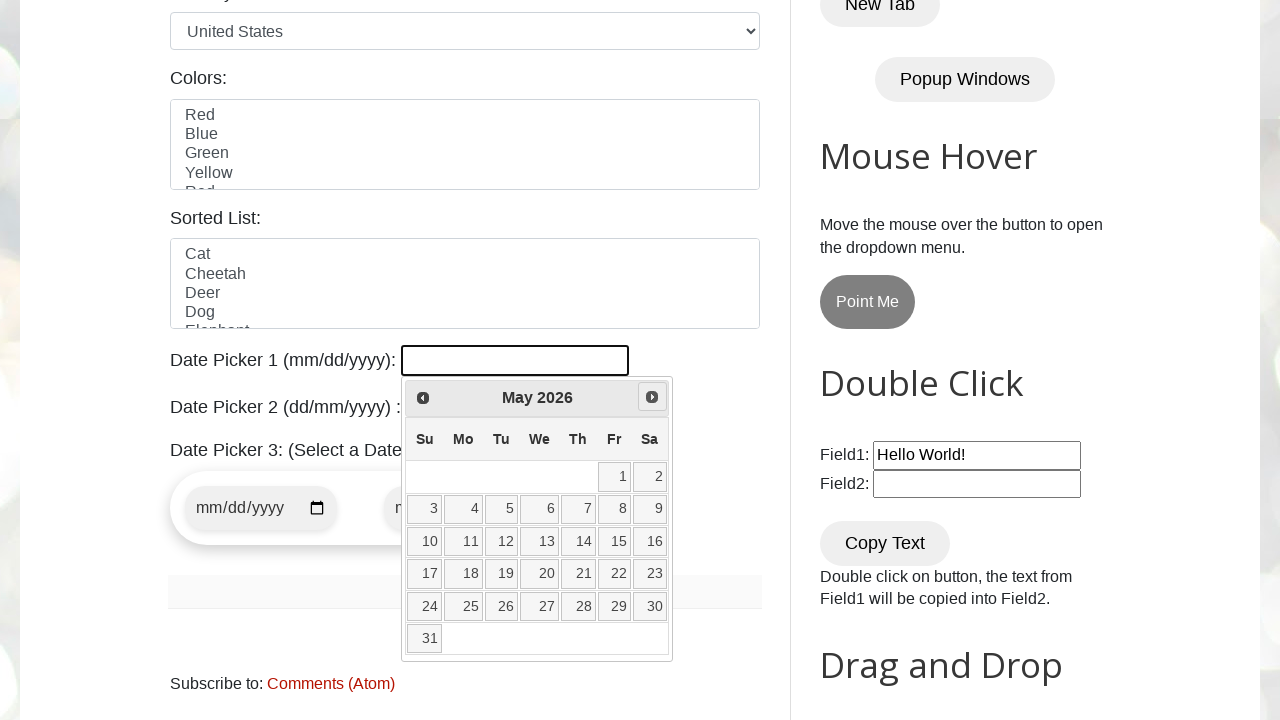

Retrieved current year from date picker
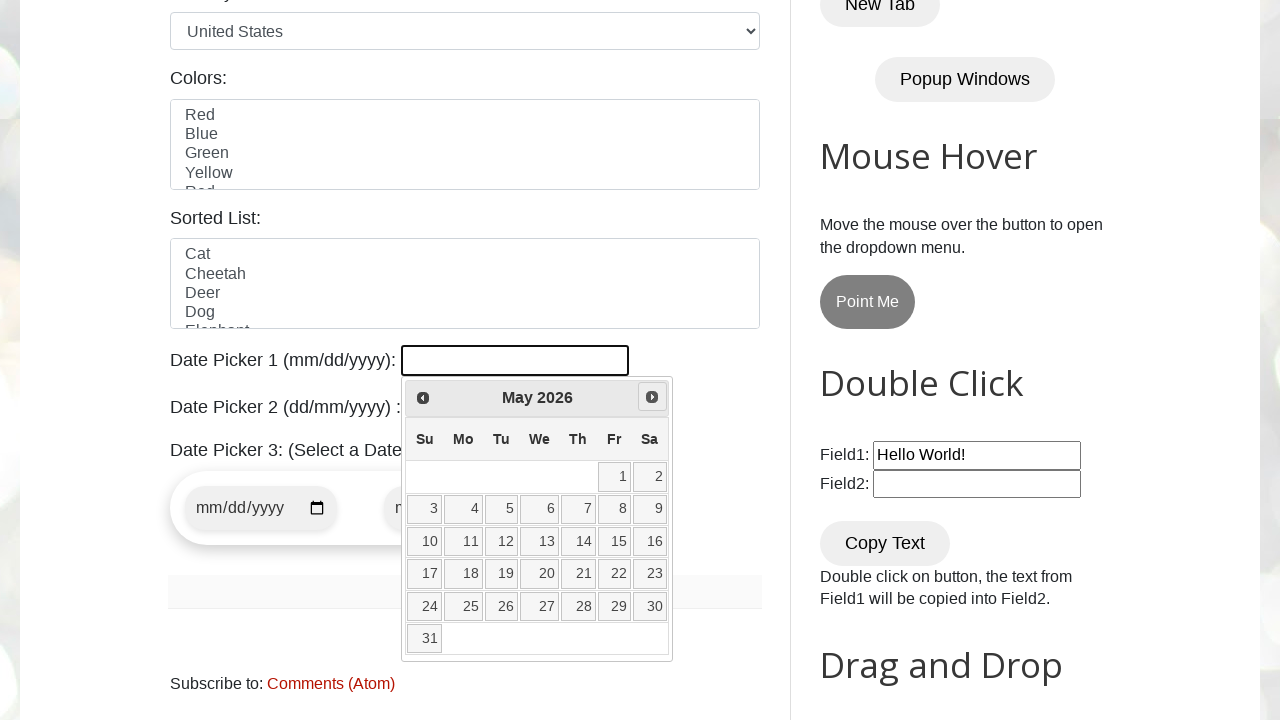

Clicked next month navigation button at (652, 397) on xpath=//span[@class='ui-icon ui-icon-circle-triangle-e']
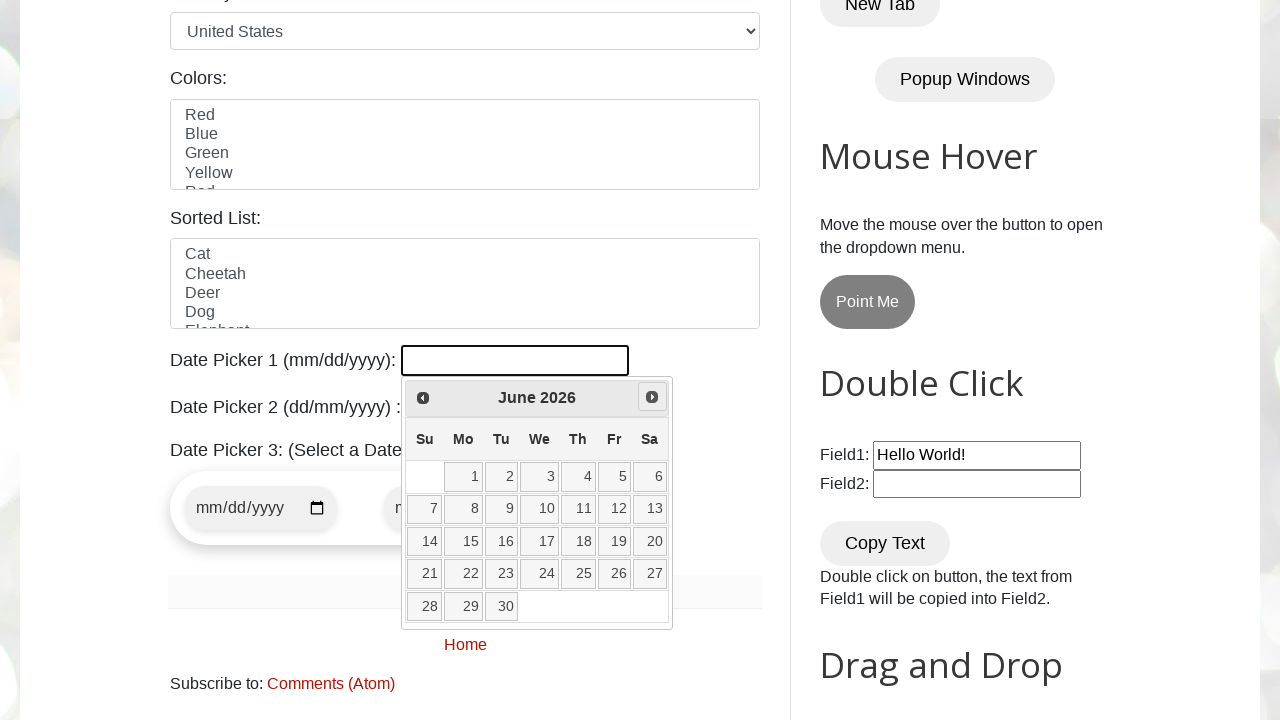

Retrieved current month from date picker
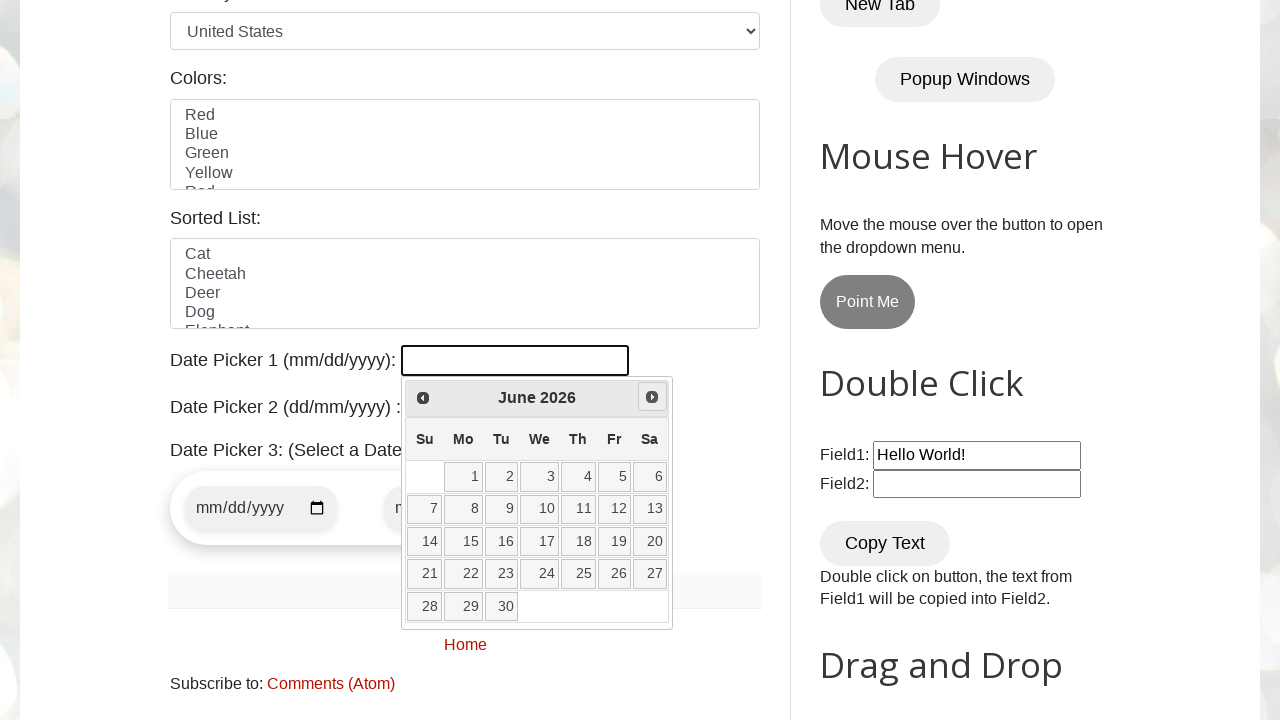

Retrieved current year from date picker
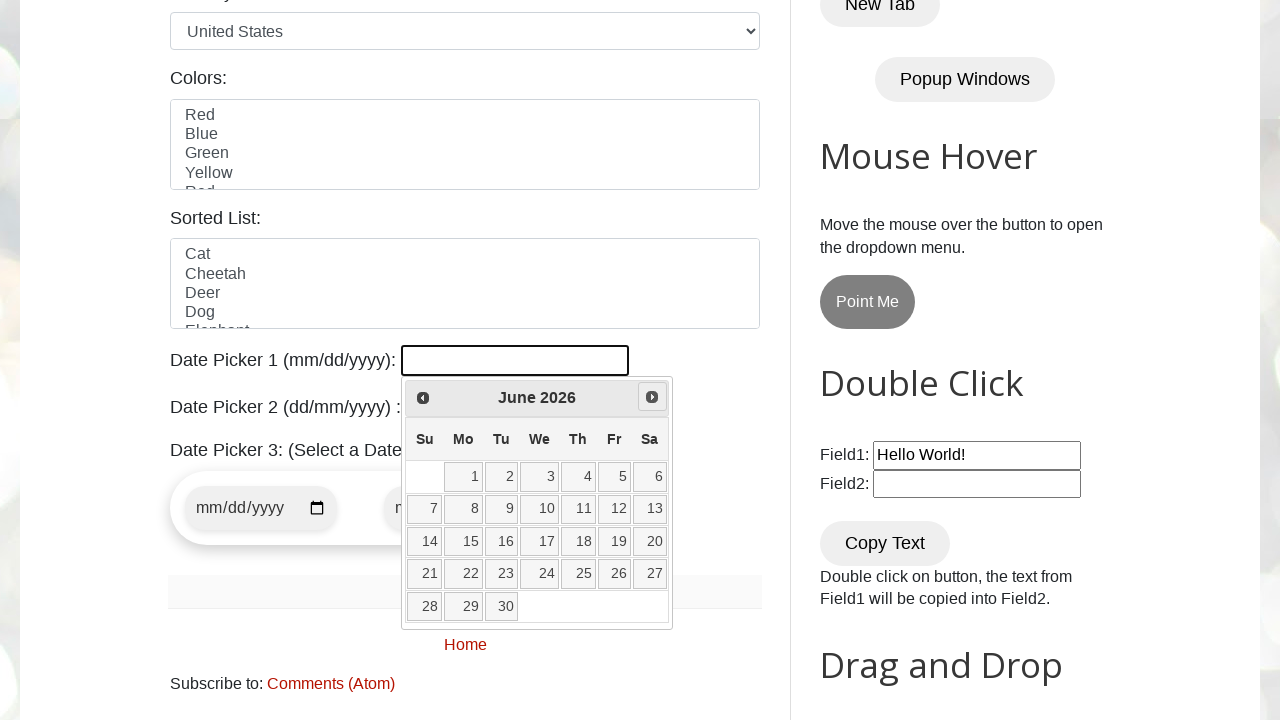

Clicked next month navigation button at (652, 397) on xpath=//span[@class='ui-icon ui-icon-circle-triangle-e']
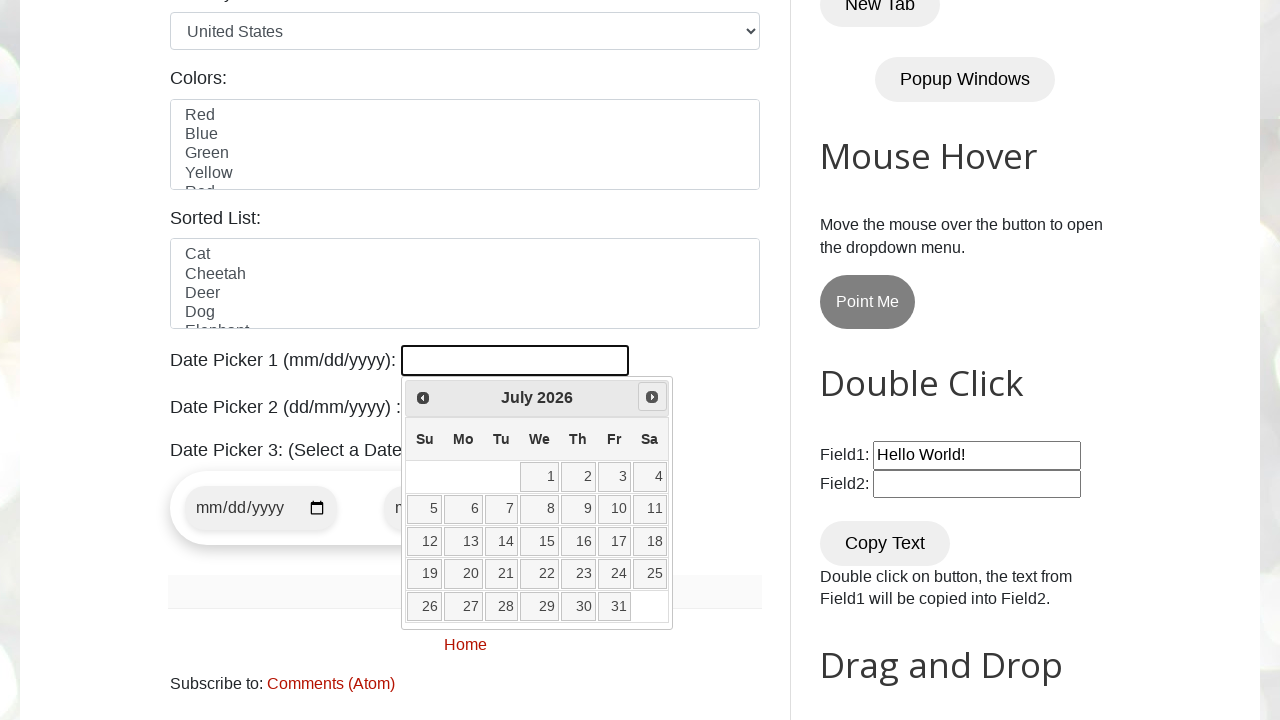

Retrieved current month from date picker
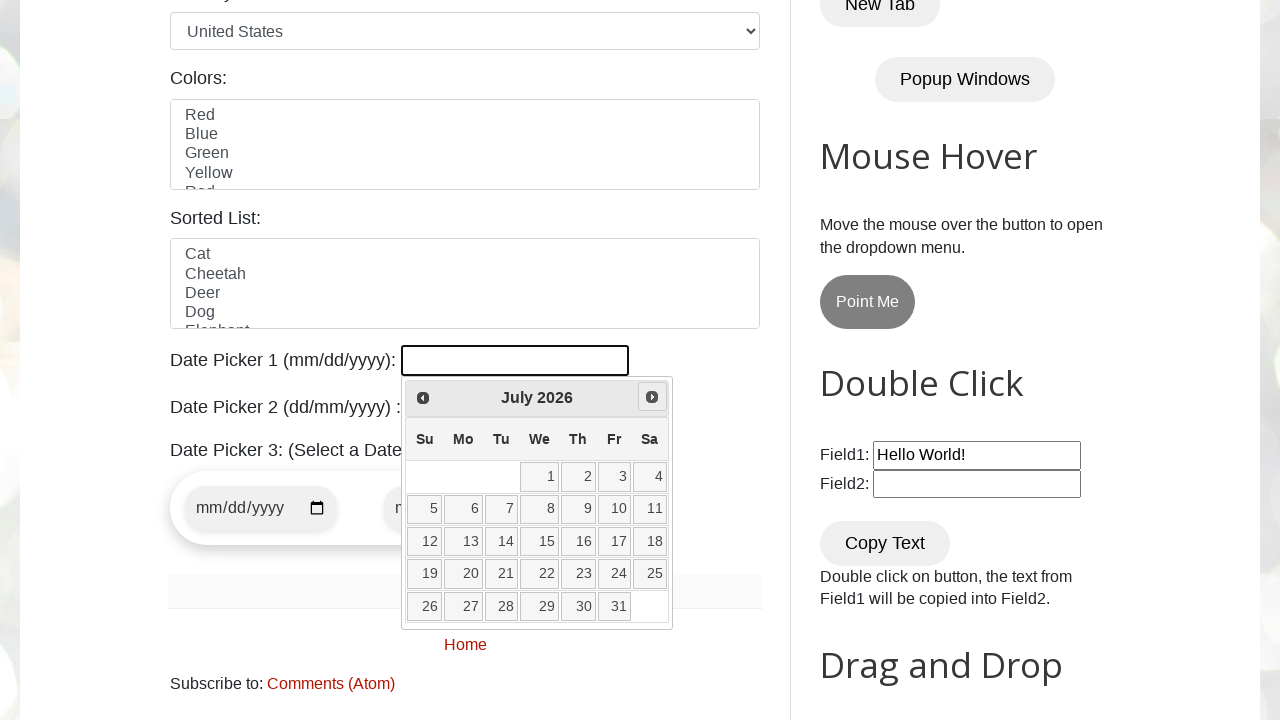

Retrieved current year from date picker
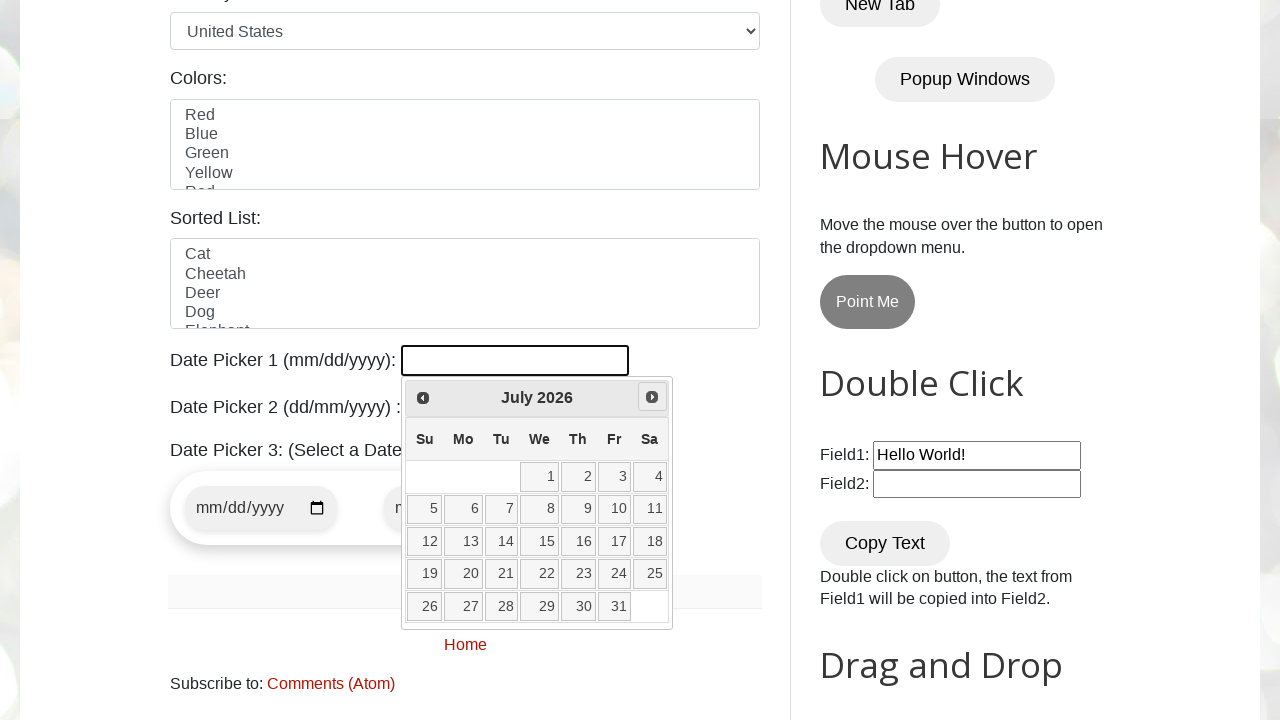

Clicked next month navigation button at (652, 397) on xpath=//span[@class='ui-icon ui-icon-circle-triangle-e']
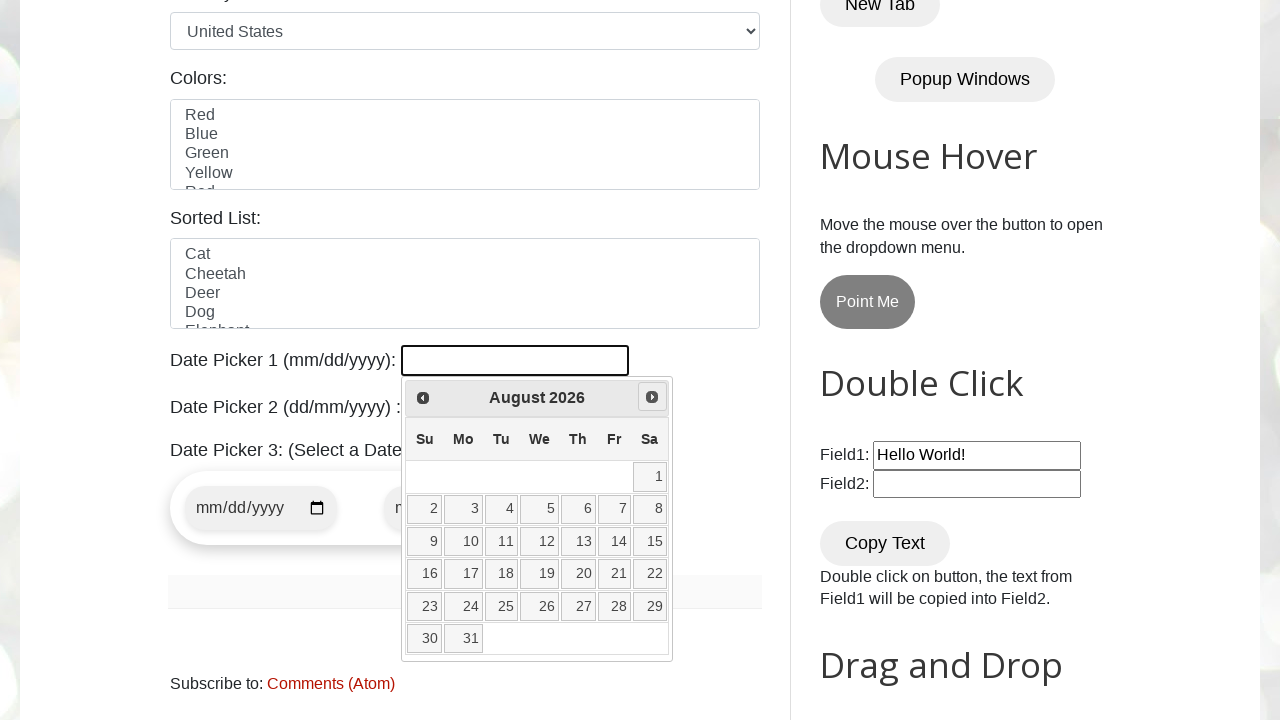

Retrieved current month from date picker
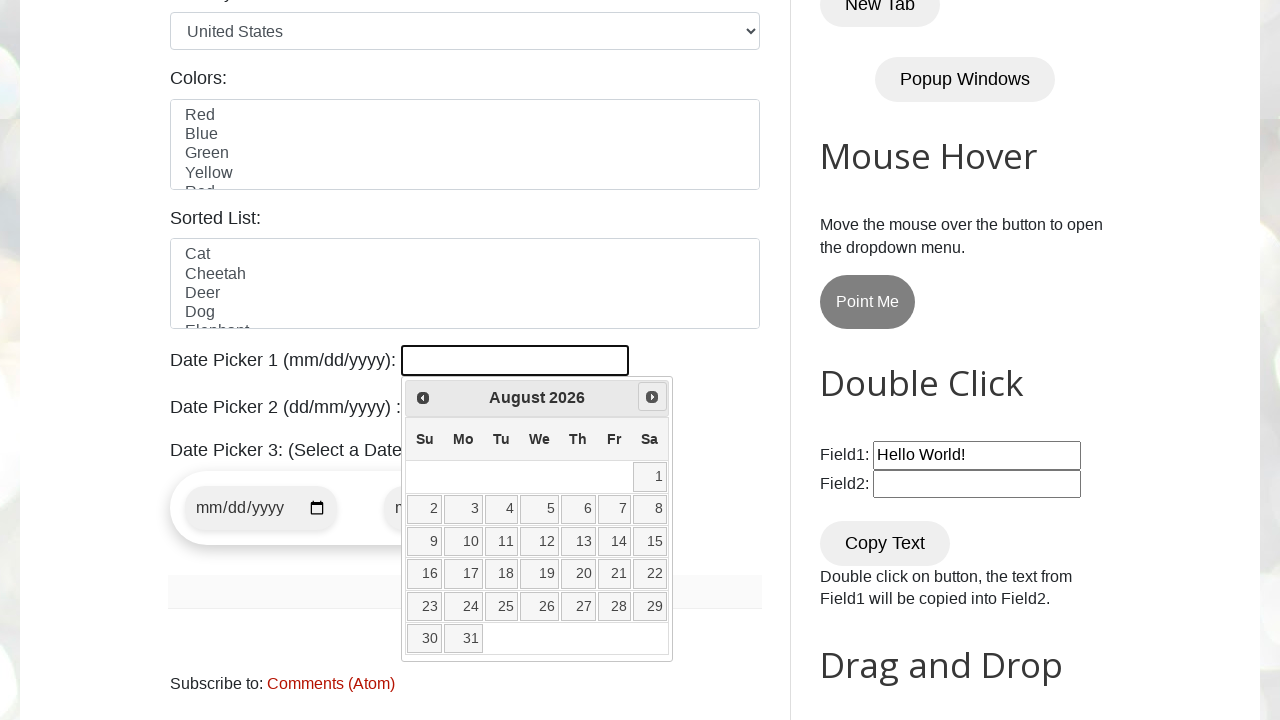

Retrieved current year from date picker
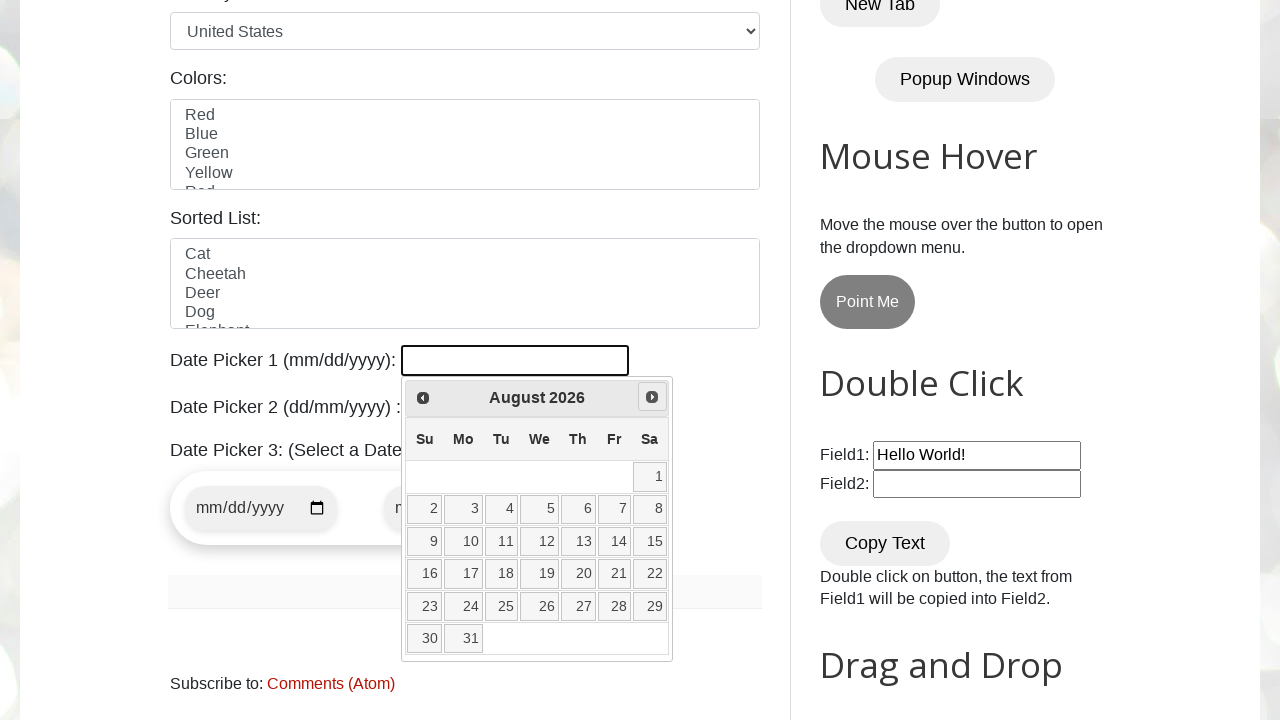

Clicked next month navigation button at (652, 397) on xpath=//span[@class='ui-icon ui-icon-circle-triangle-e']
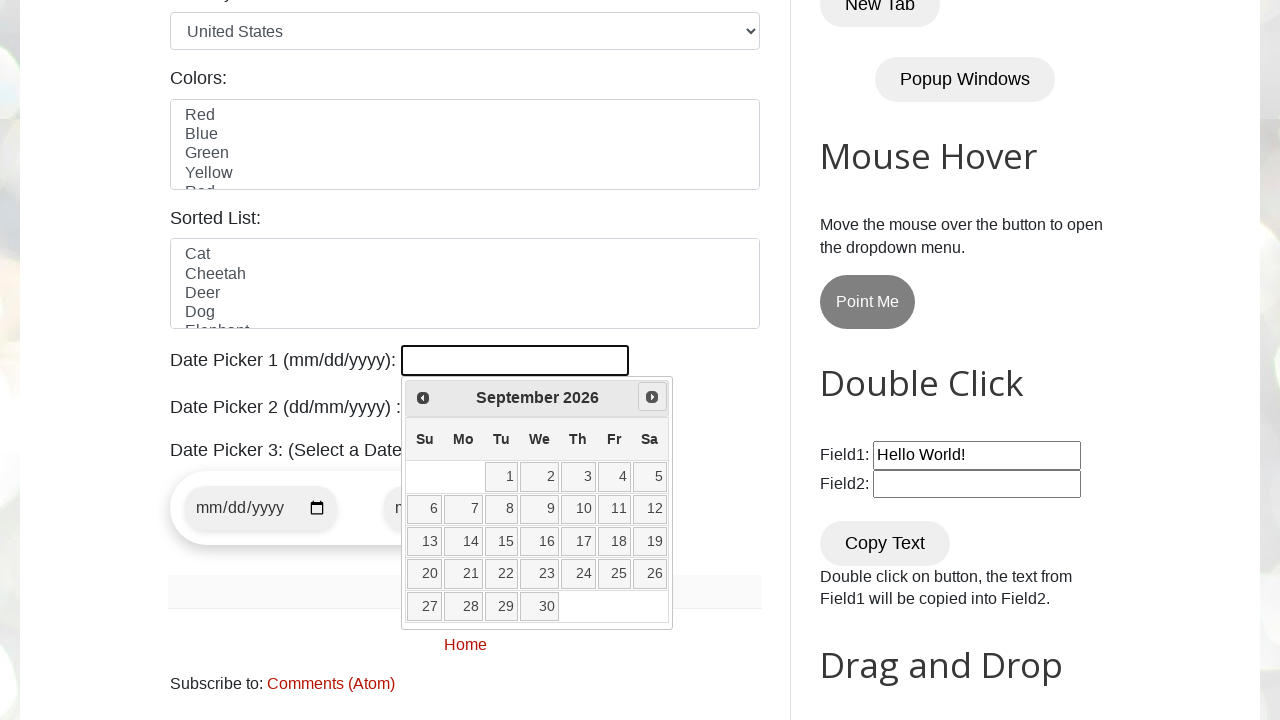

Retrieved current month from date picker
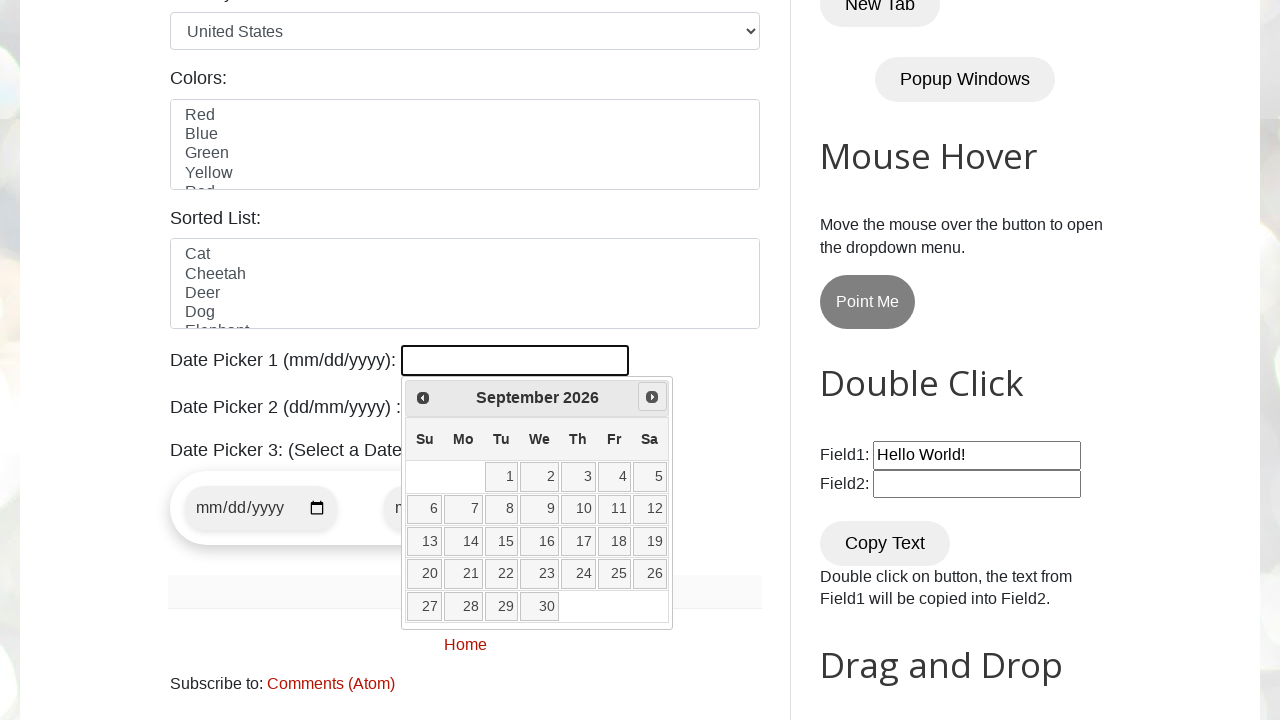

Retrieved current year from date picker
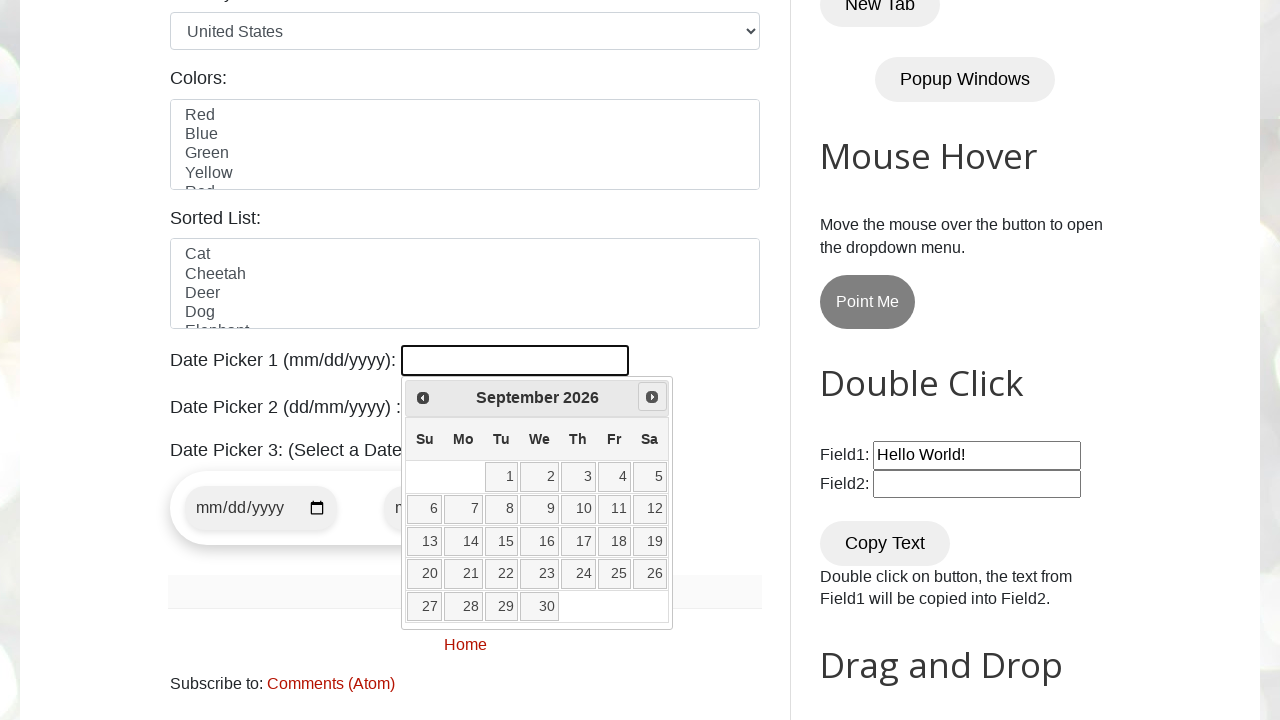

Clicked next month navigation button at (652, 397) on xpath=//span[@class='ui-icon ui-icon-circle-triangle-e']
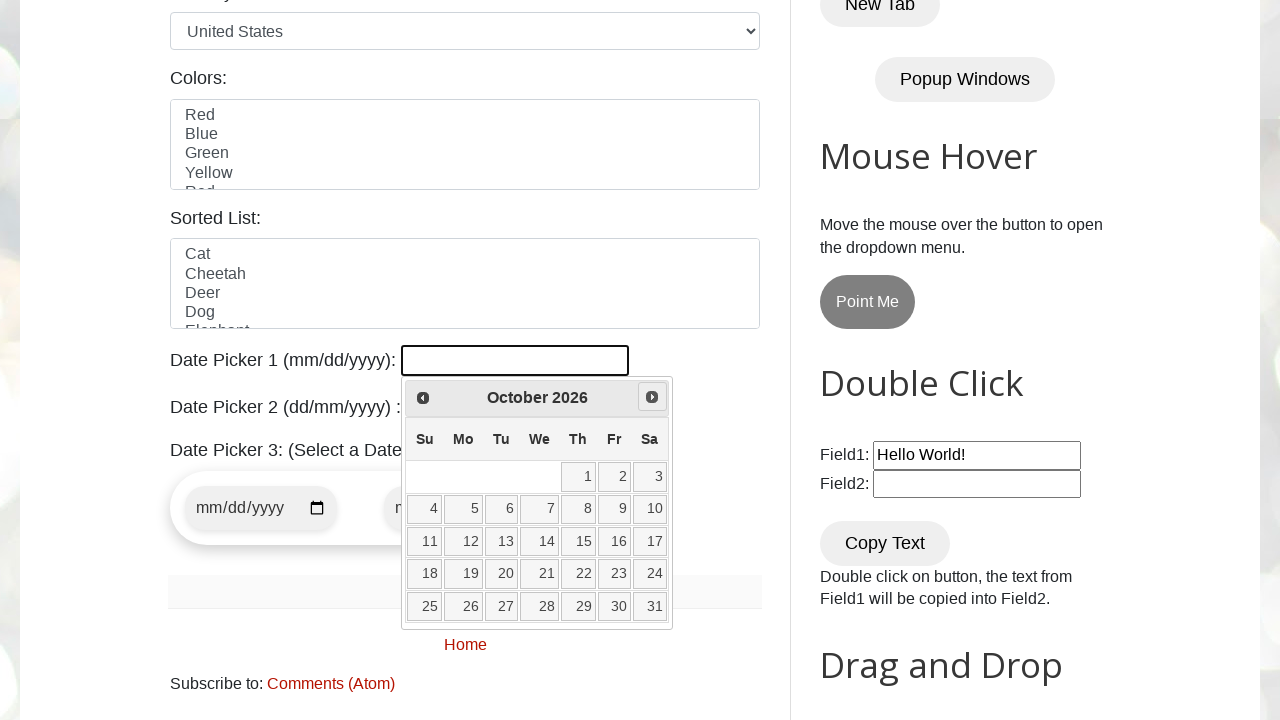

Retrieved current month from date picker
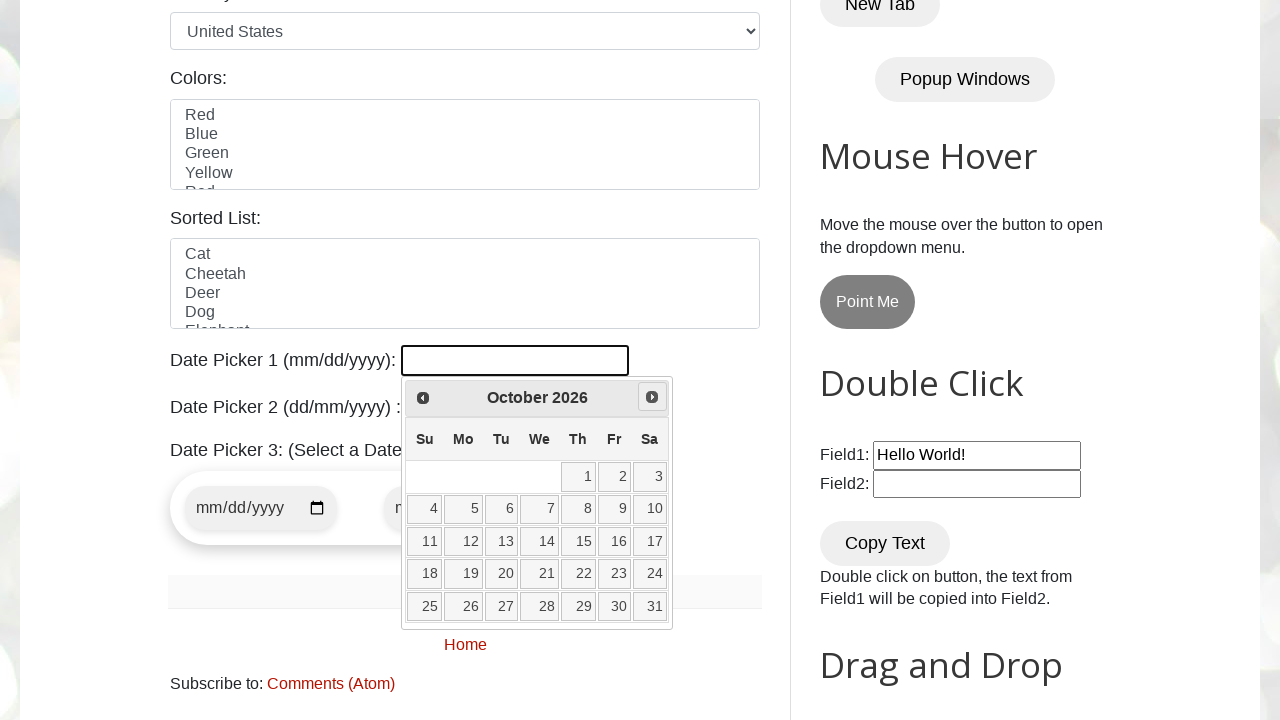

Retrieved current year from date picker
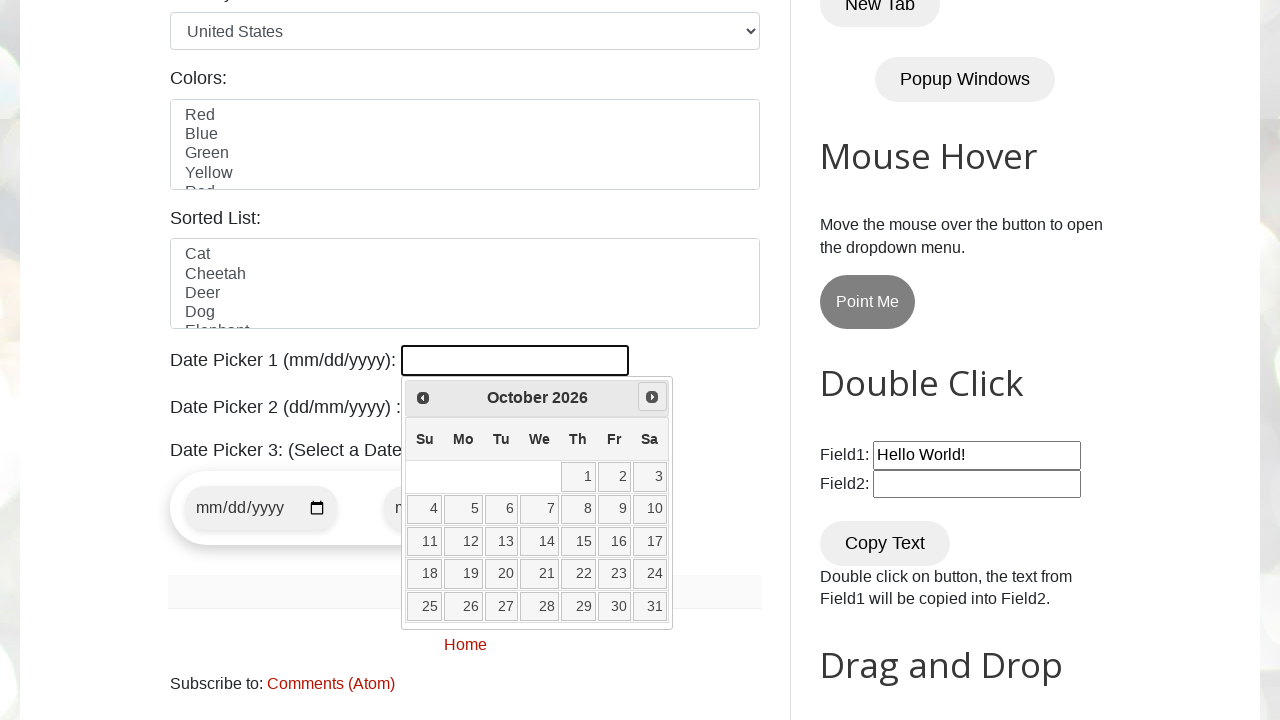

Clicked next month navigation button at (652, 397) on xpath=//span[@class='ui-icon ui-icon-circle-triangle-e']
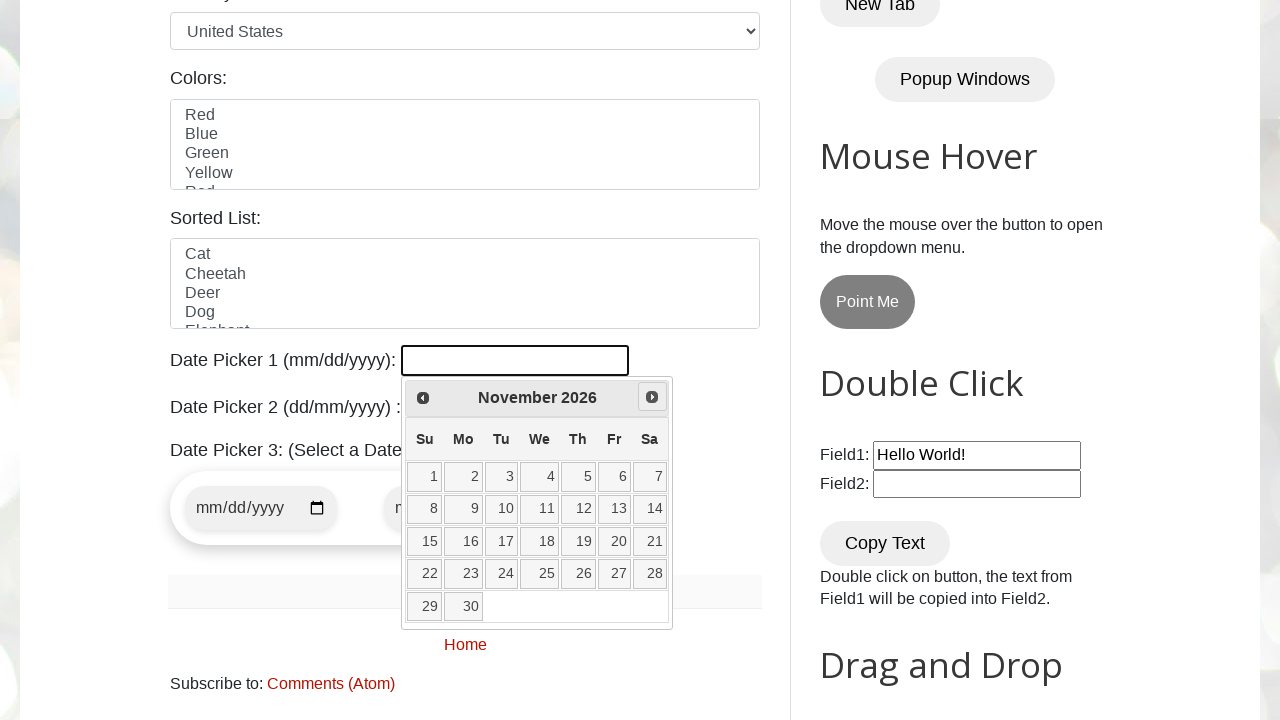

Retrieved current month from date picker
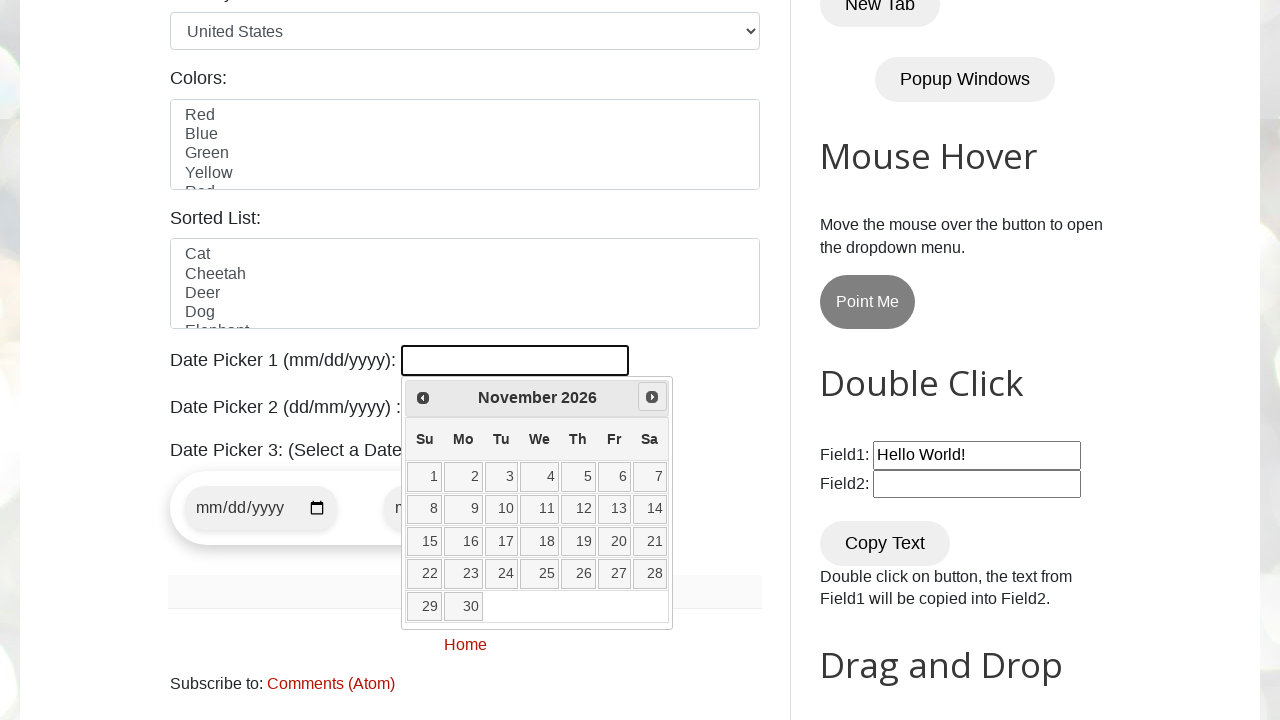

Retrieved current year from date picker
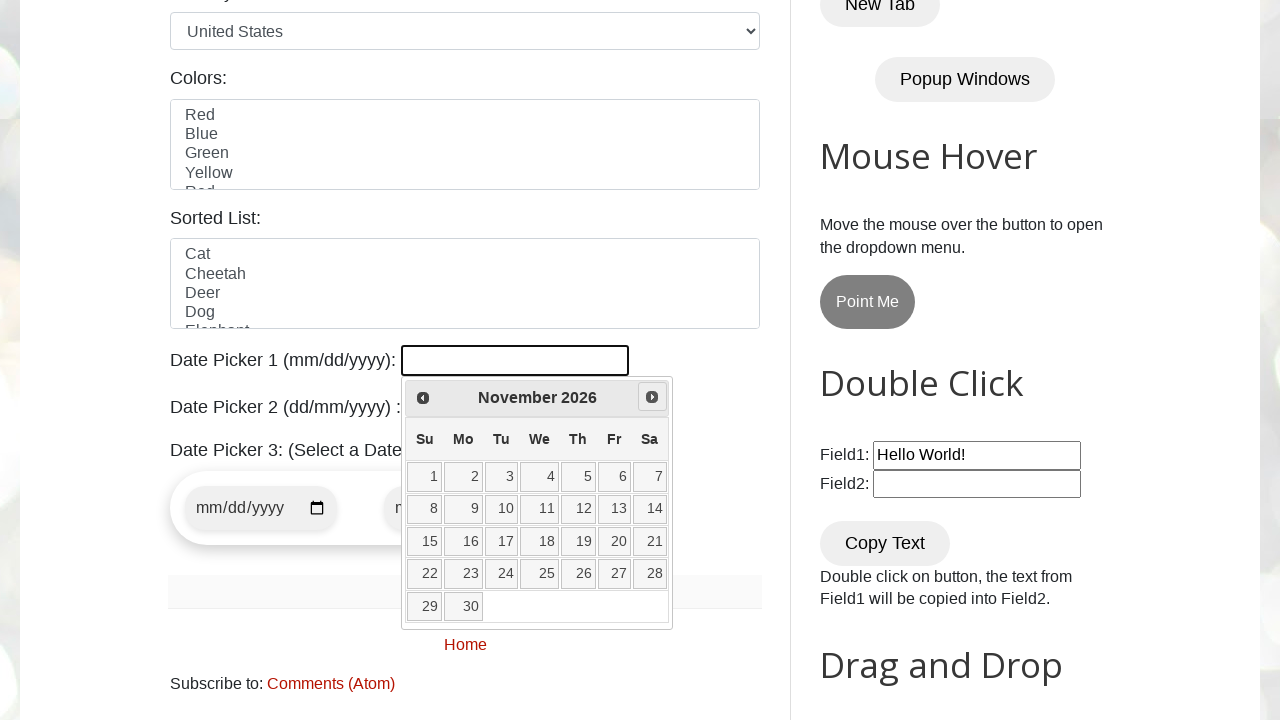

Clicked next month navigation button at (652, 397) on xpath=//span[@class='ui-icon ui-icon-circle-triangle-e']
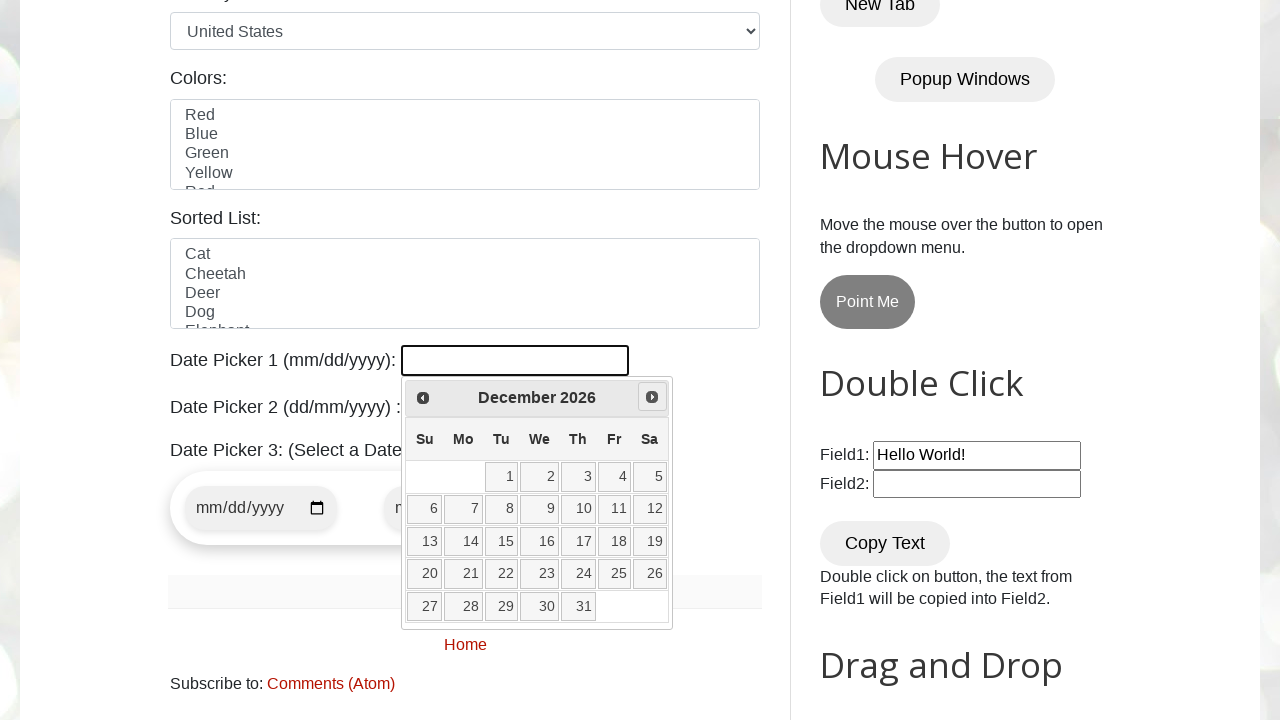

Retrieved current month from date picker
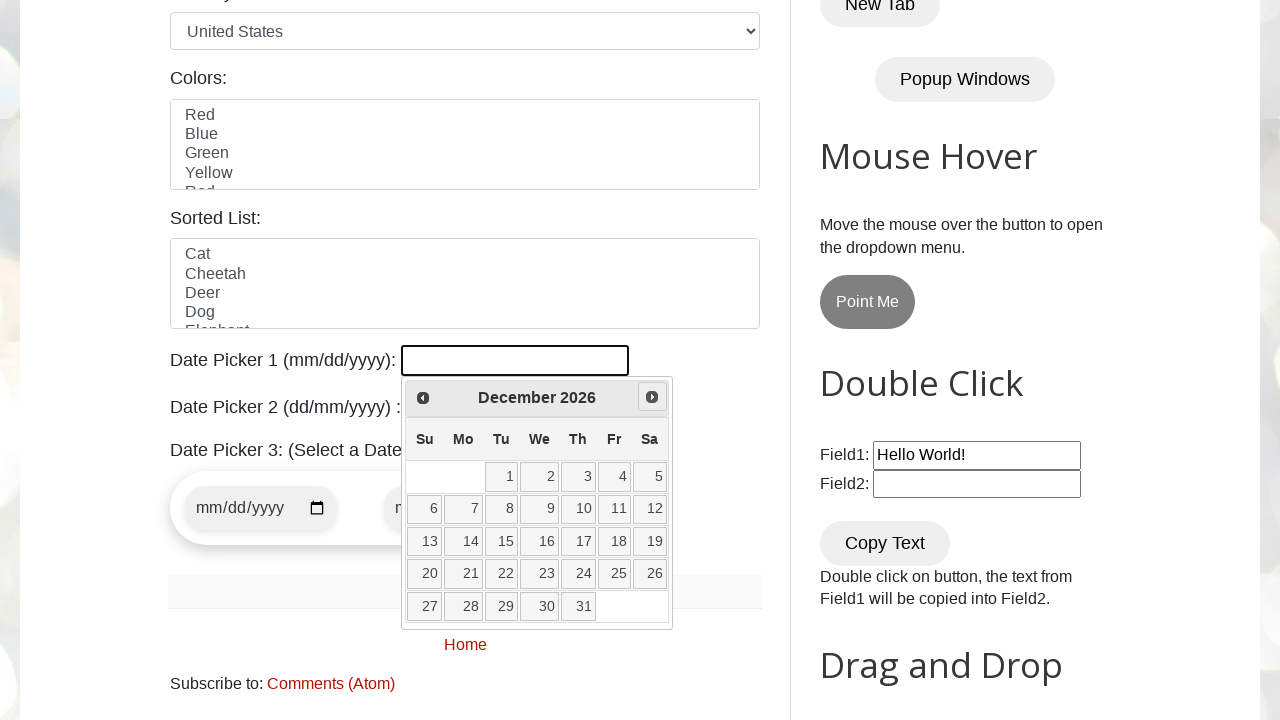

Retrieved current year from date picker
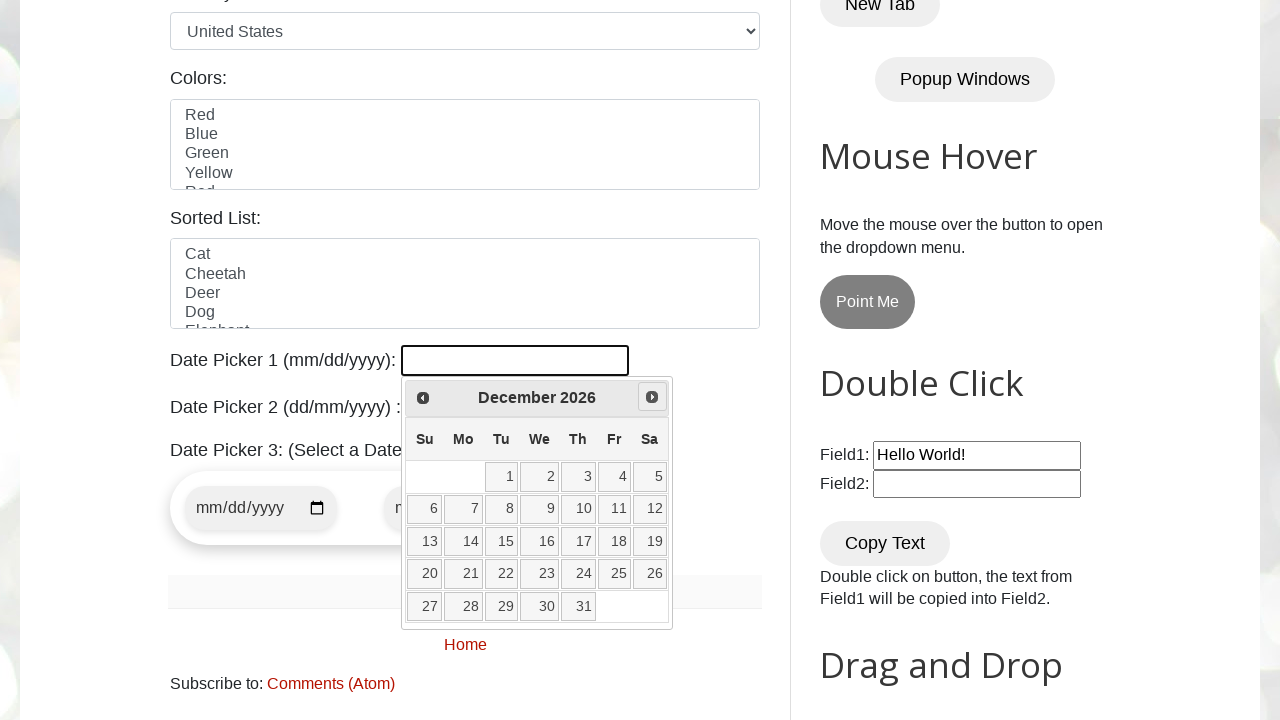

Clicked next month navigation button at (652, 397) on xpath=//span[@class='ui-icon ui-icon-circle-triangle-e']
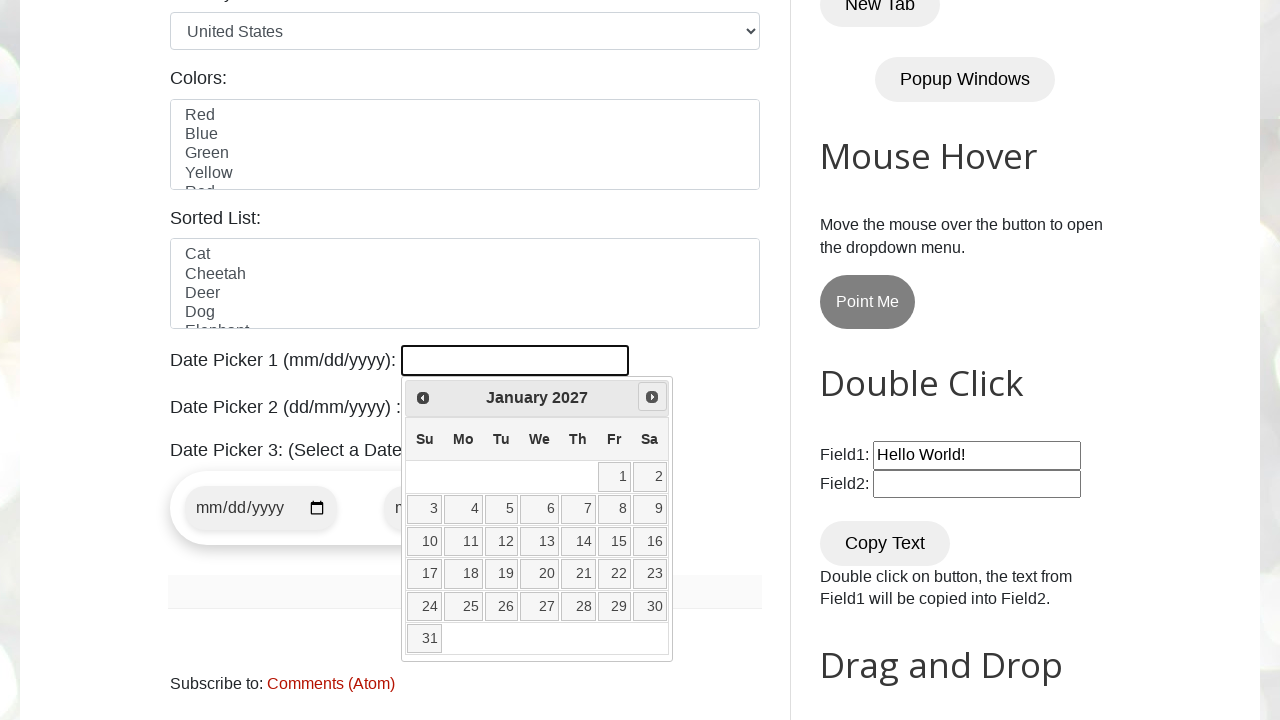

Retrieved current month from date picker
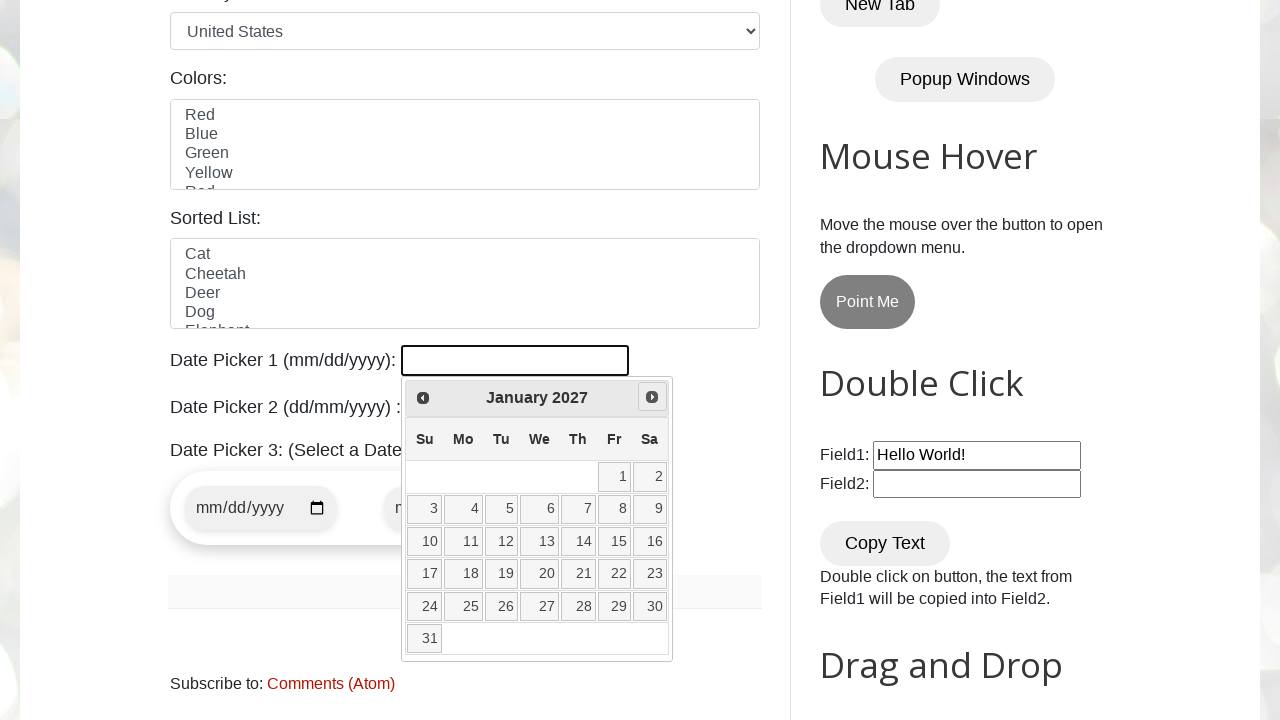

Retrieved current year from date picker
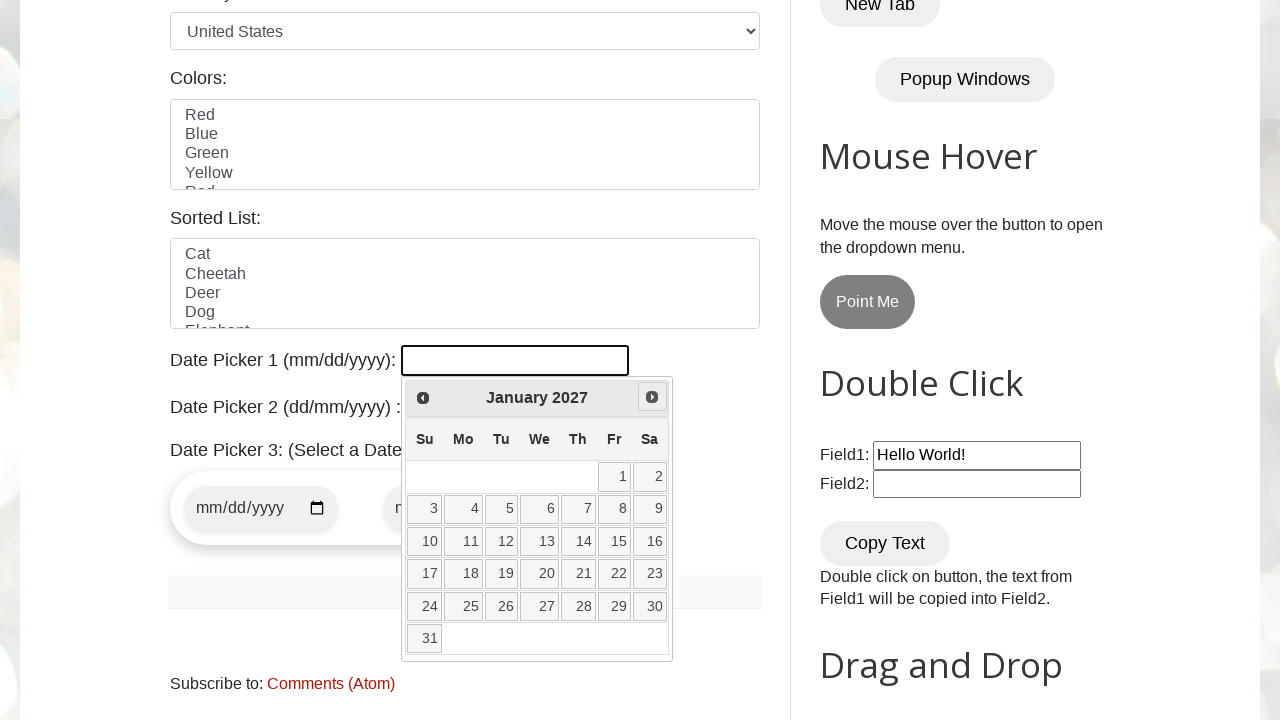

Clicked next month navigation button at (652, 397) on xpath=//span[@class='ui-icon ui-icon-circle-triangle-e']
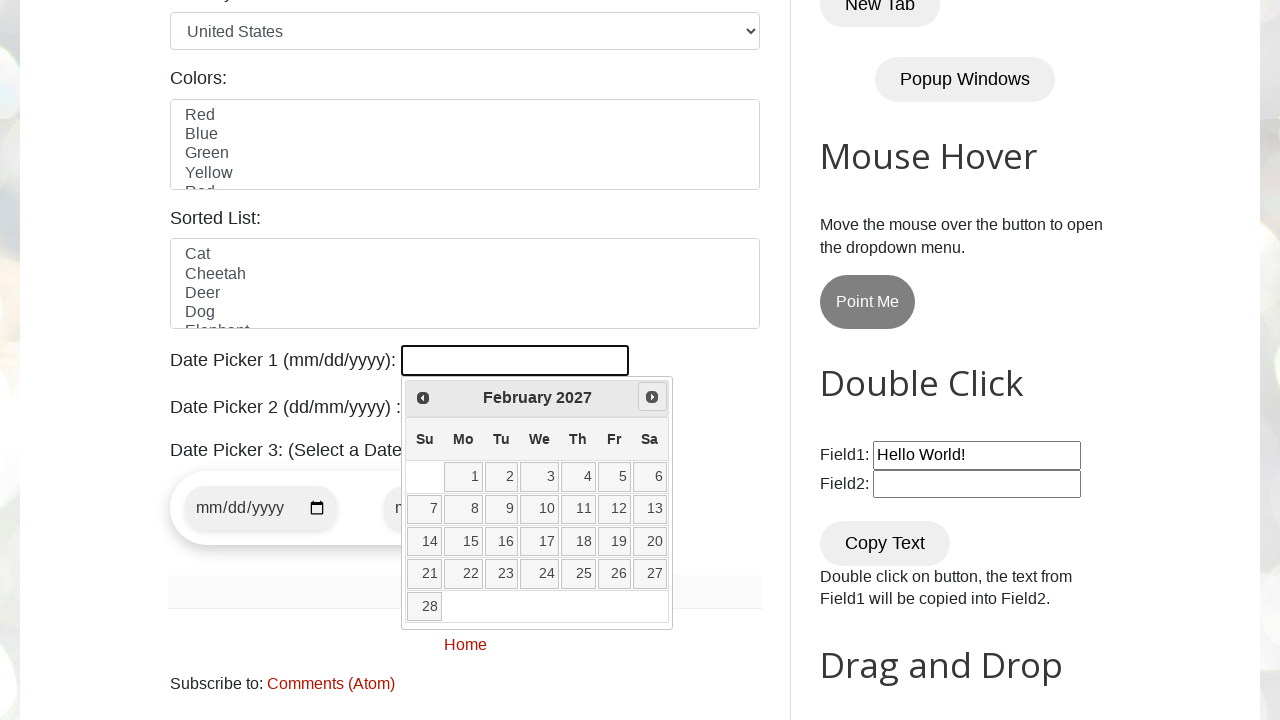

Retrieved current month from date picker
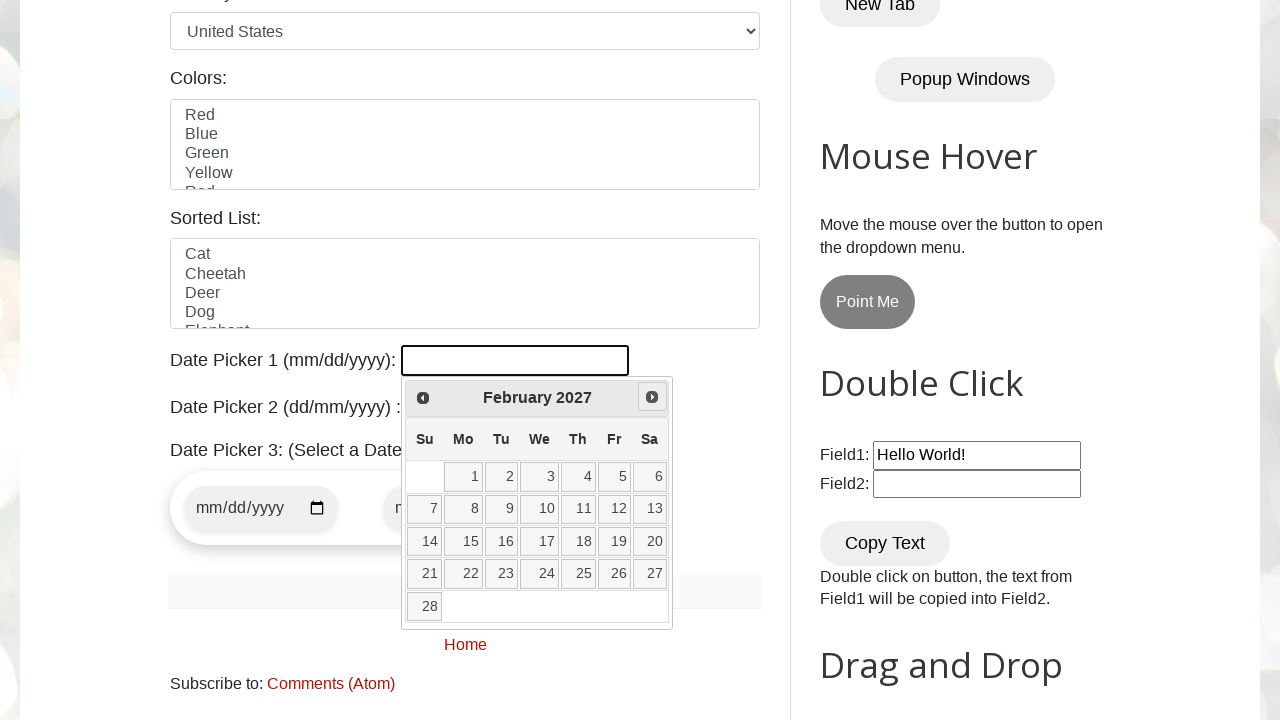

Retrieved current year from date picker
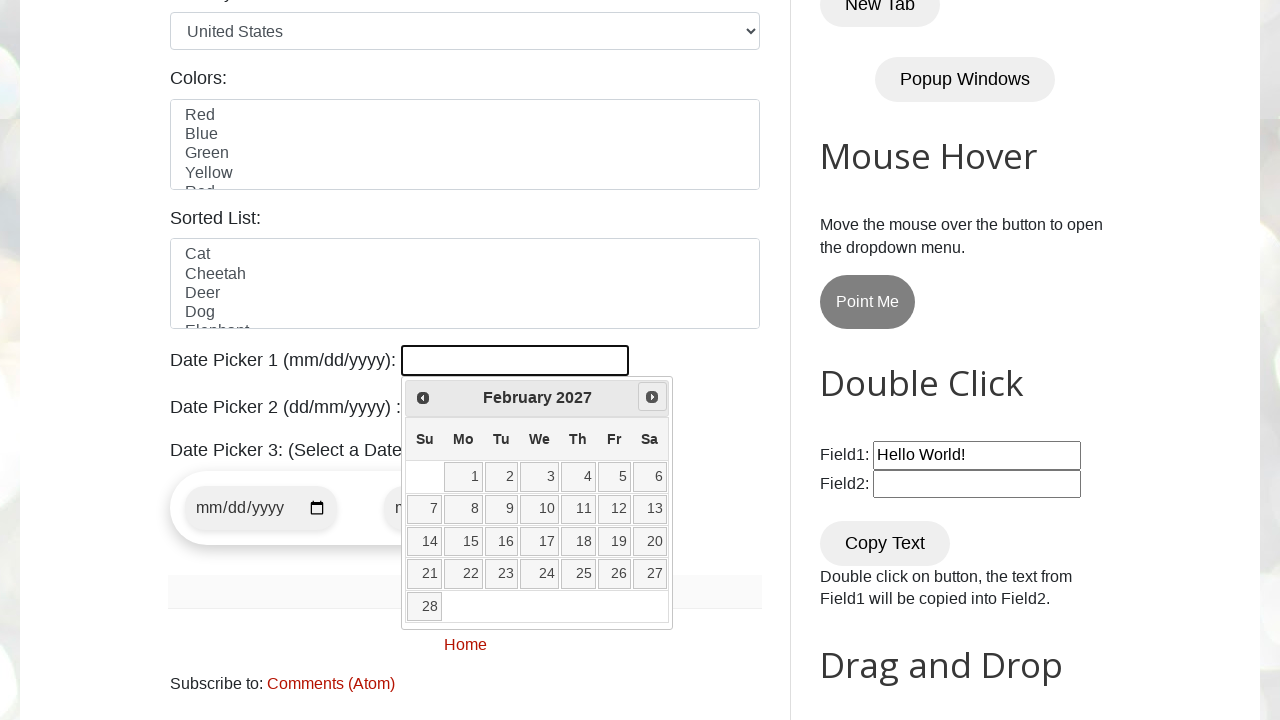

Clicked next month navigation button at (652, 397) on xpath=//span[@class='ui-icon ui-icon-circle-triangle-e']
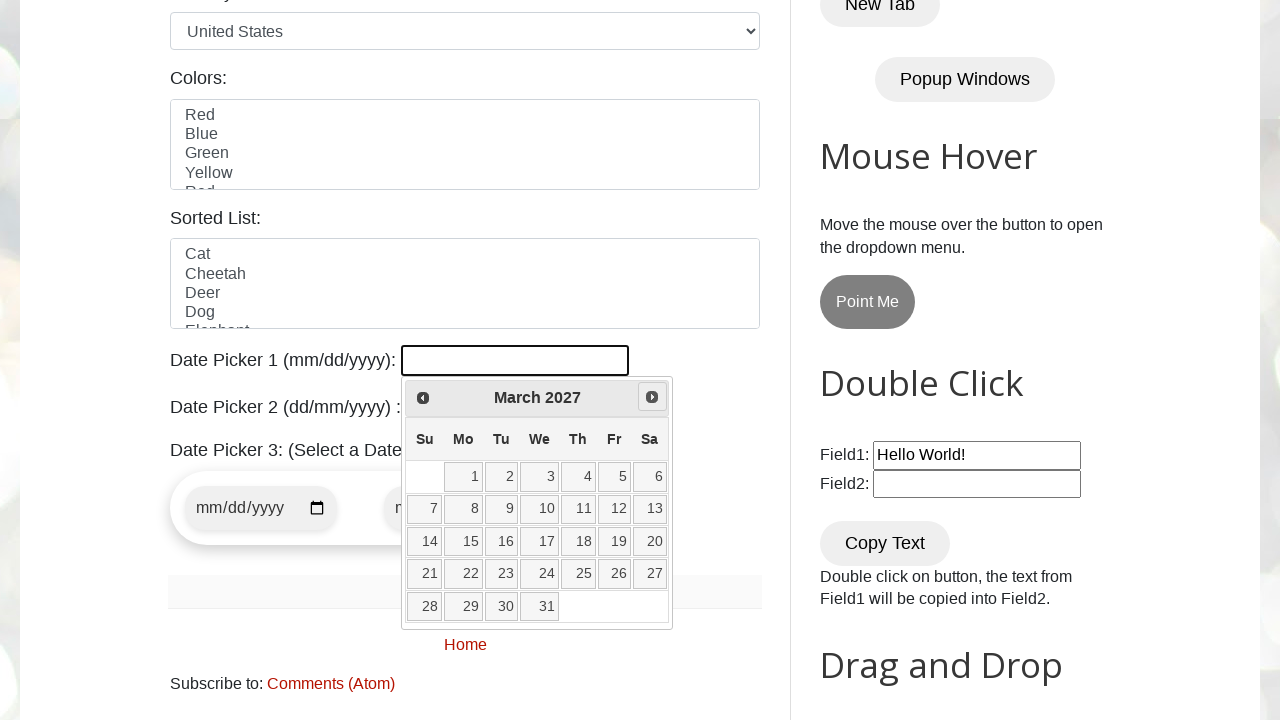

Retrieved current month from date picker
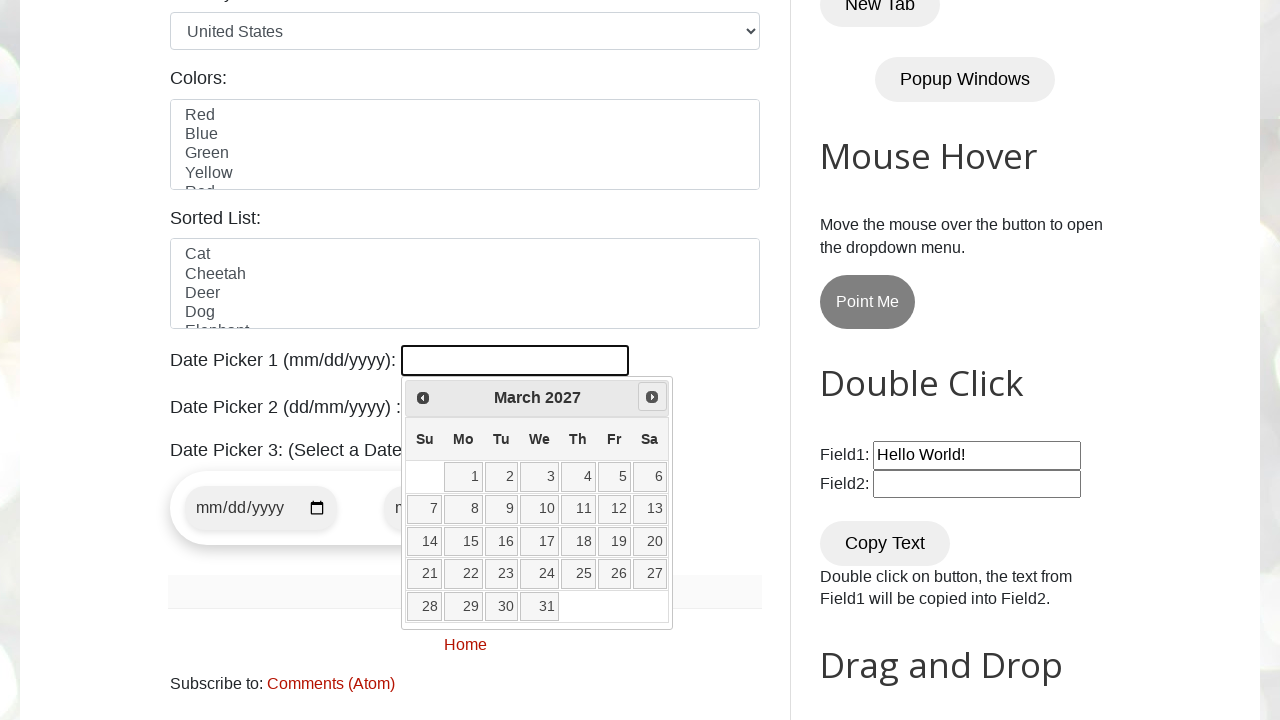

Retrieved current year from date picker
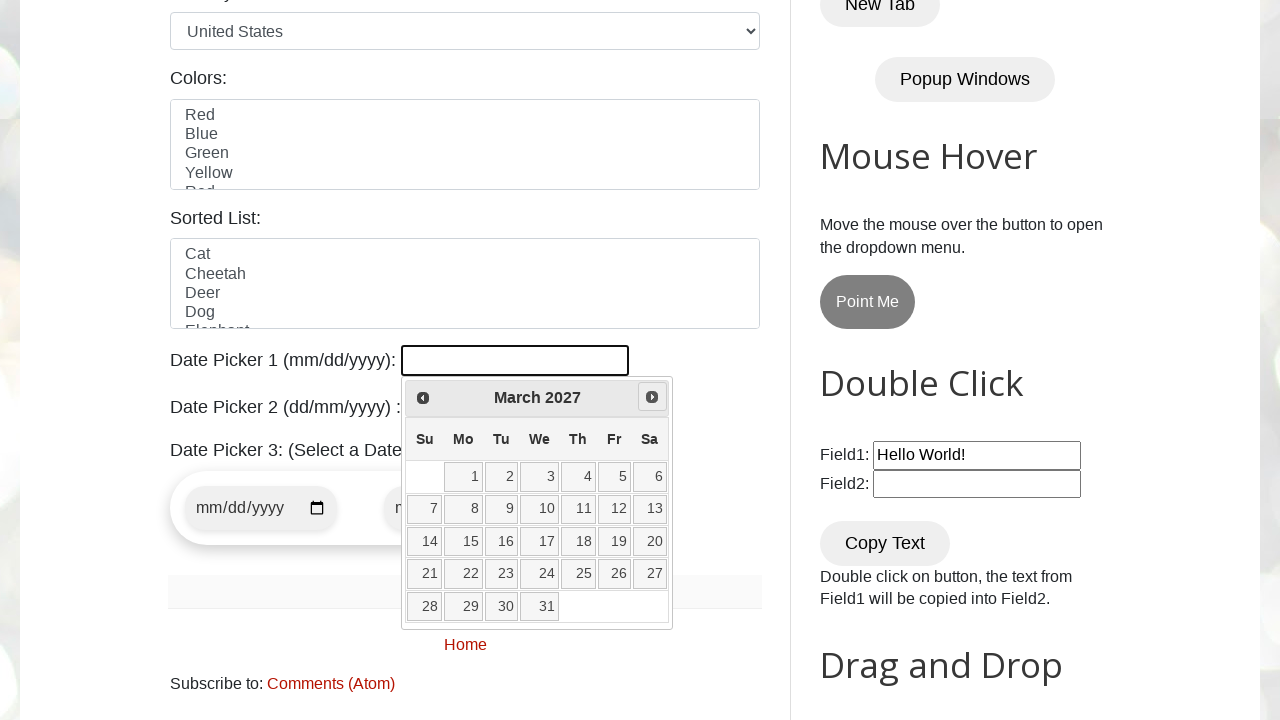

Clicked next month navigation button at (652, 397) on xpath=//span[@class='ui-icon ui-icon-circle-triangle-e']
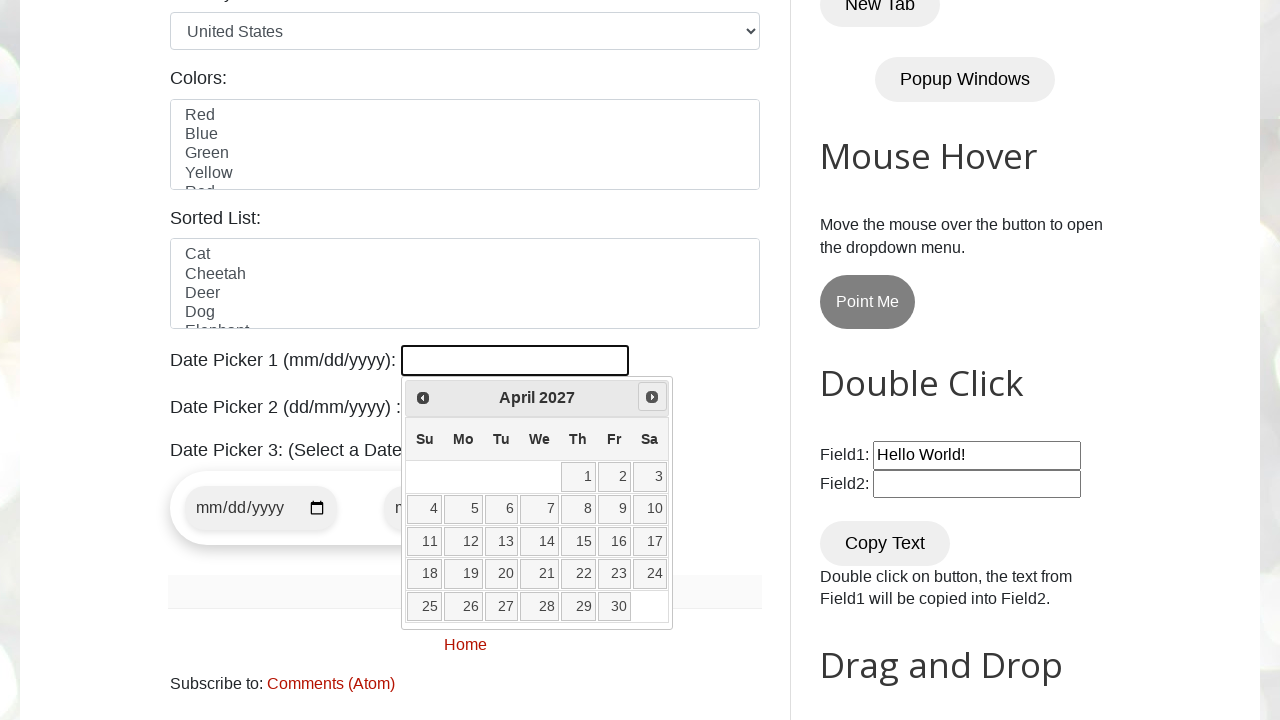

Retrieved current month from date picker
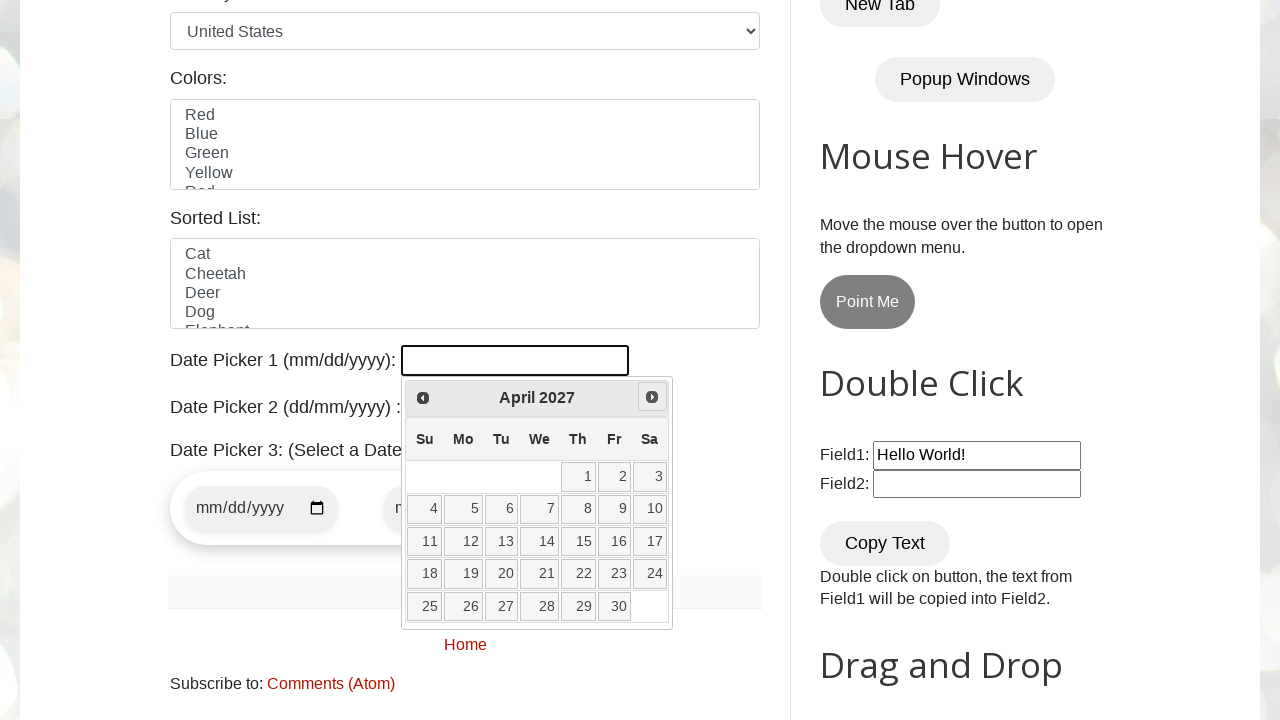

Retrieved current year from date picker
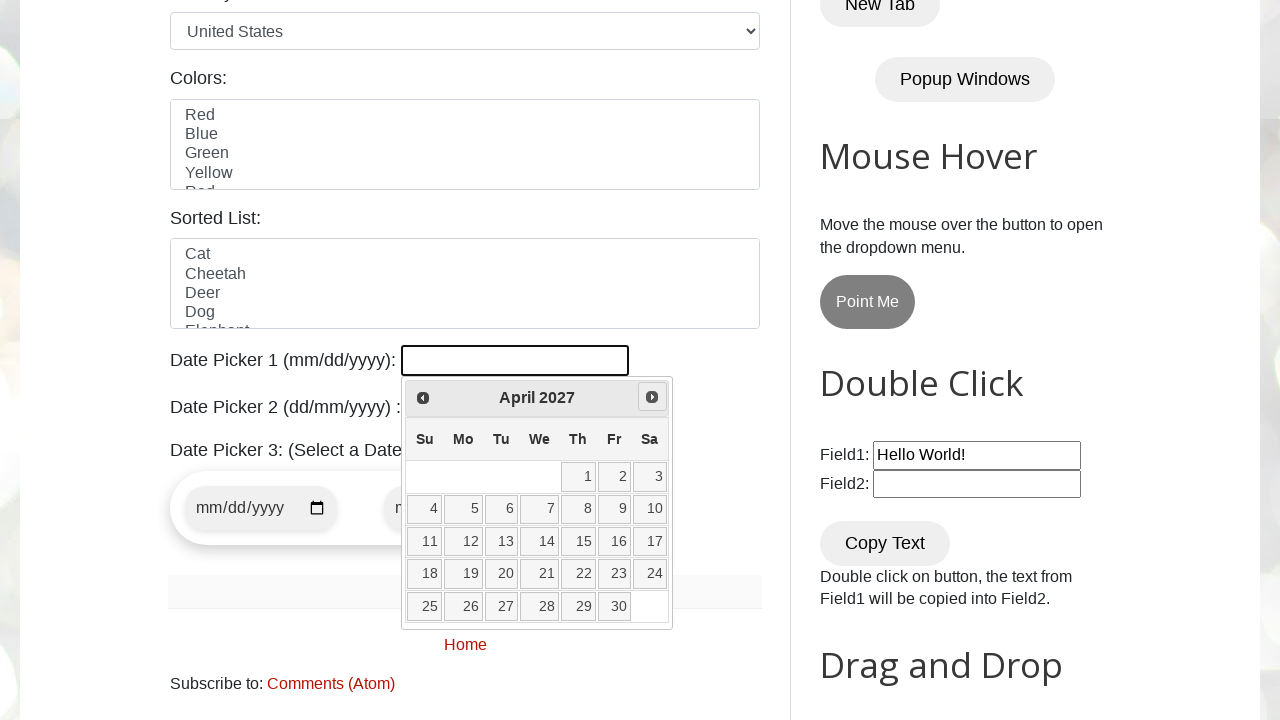

Clicked next month navigation button at (652, 397) on xpath=//span[@class='ui-icon ui-icon-circle-triangle-e']
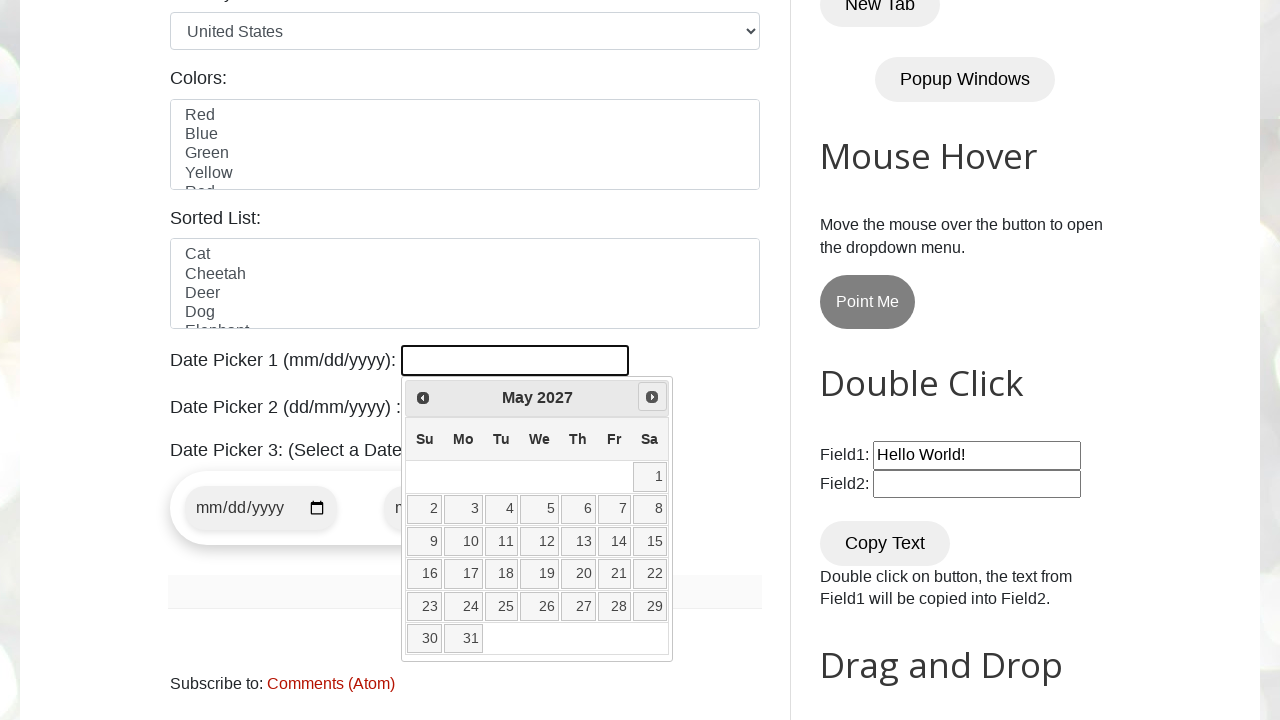

Retrieved current month from date picker
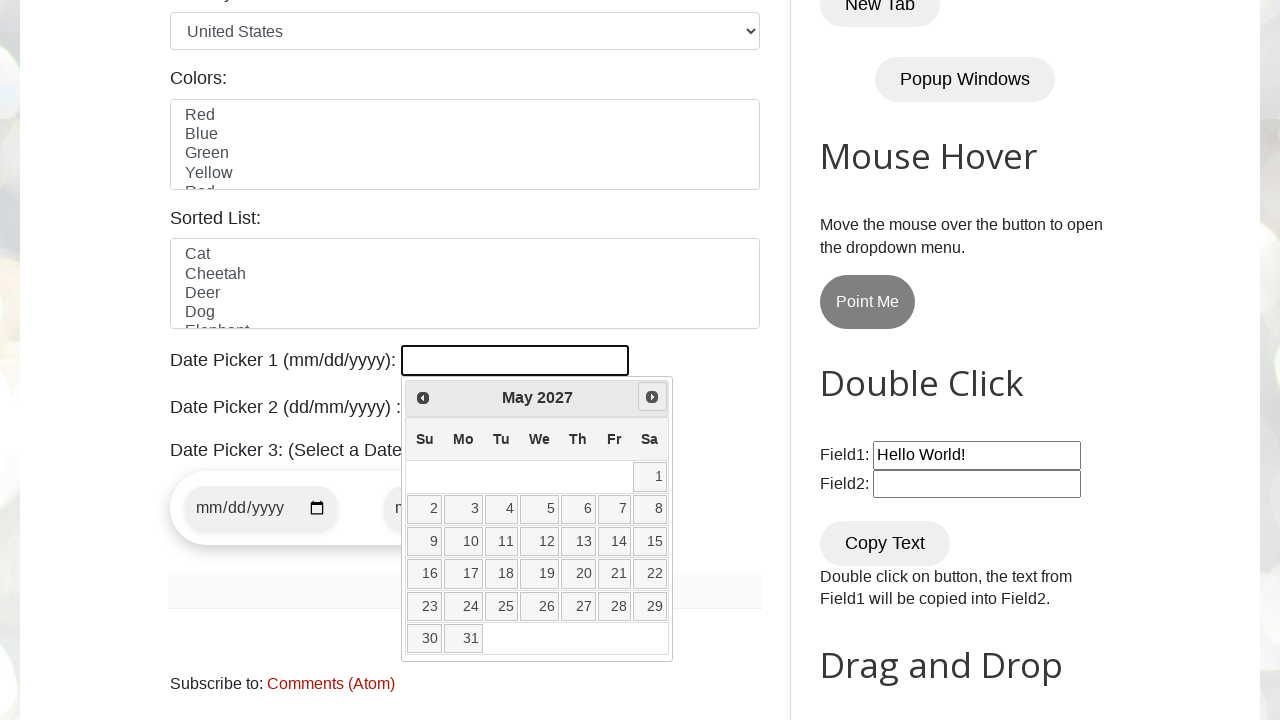

Retrieved current year from date picker
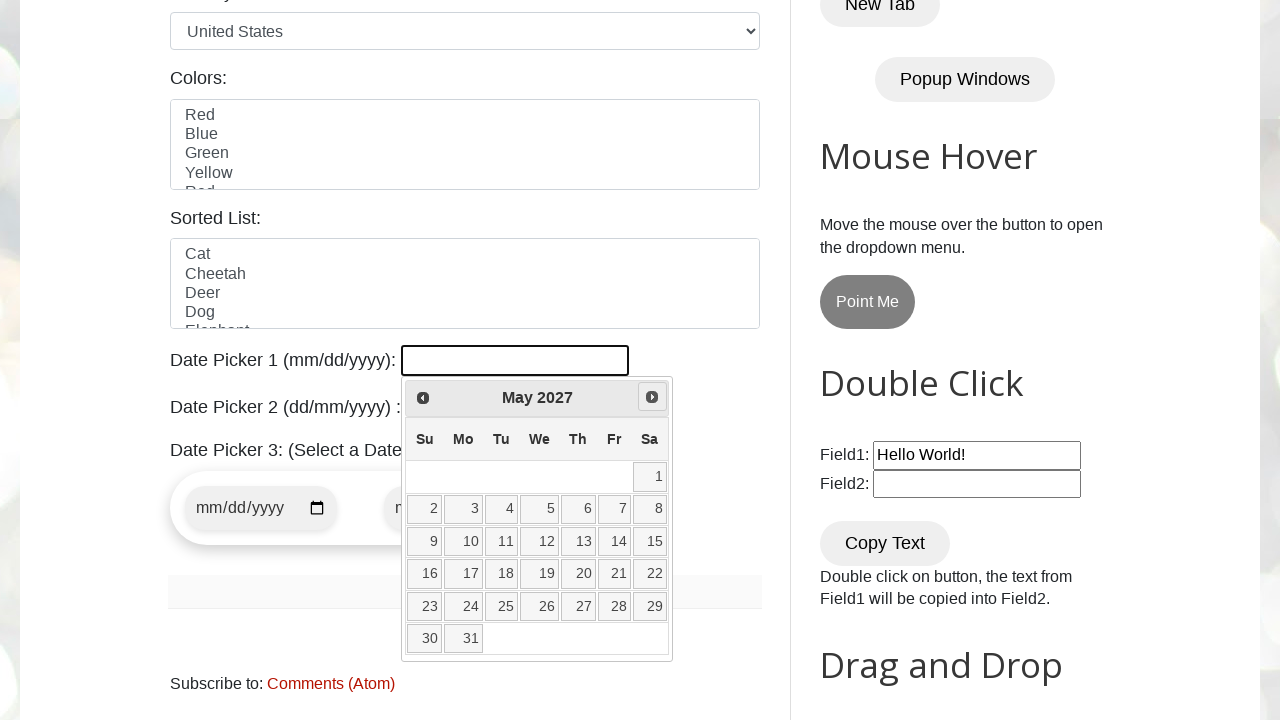

Clicked next month navigation button at (652, 397) on xpath=//span[@class='ui-icon ui-icon-circle-triangle-e']
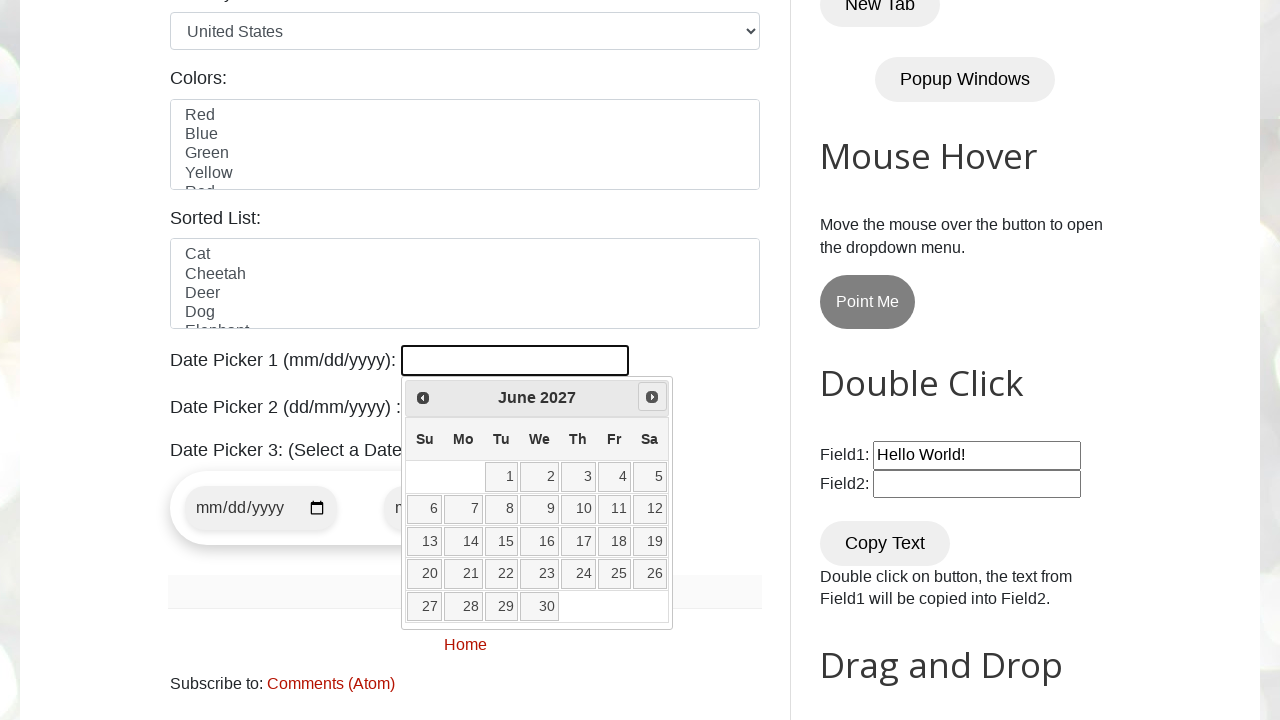

Retrieved current month from date picker
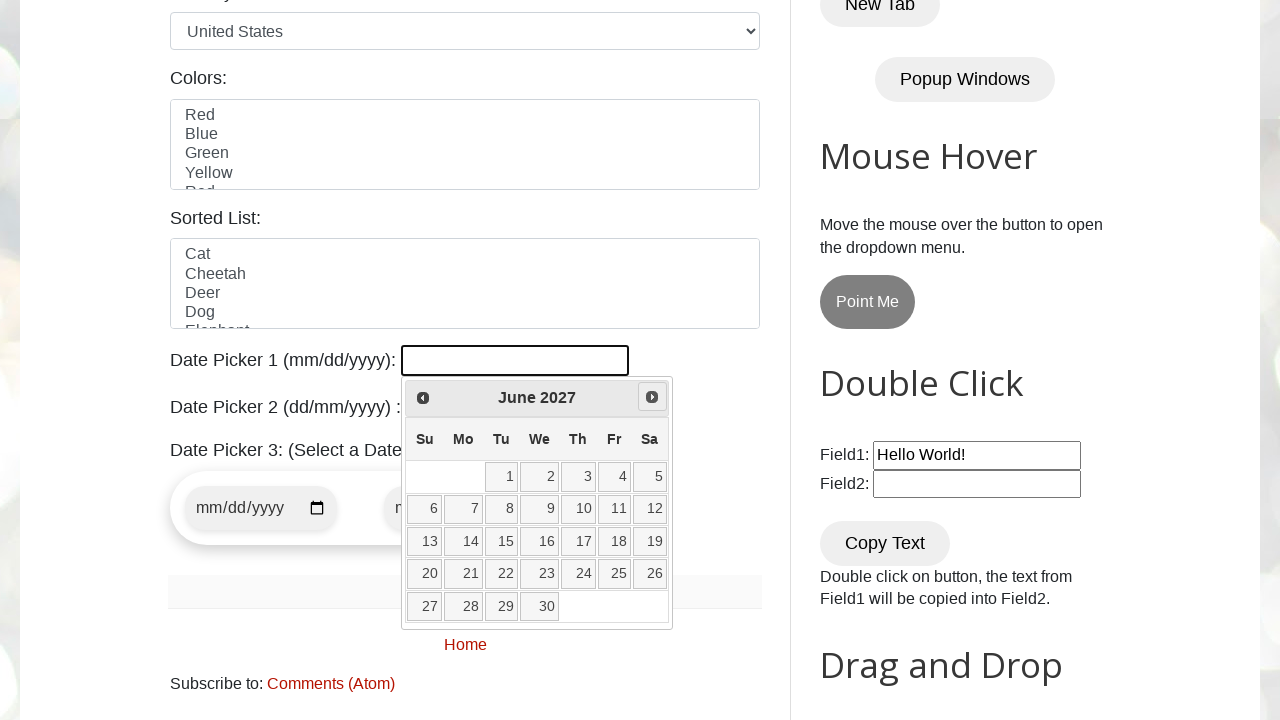

Retrieved current year from date picker
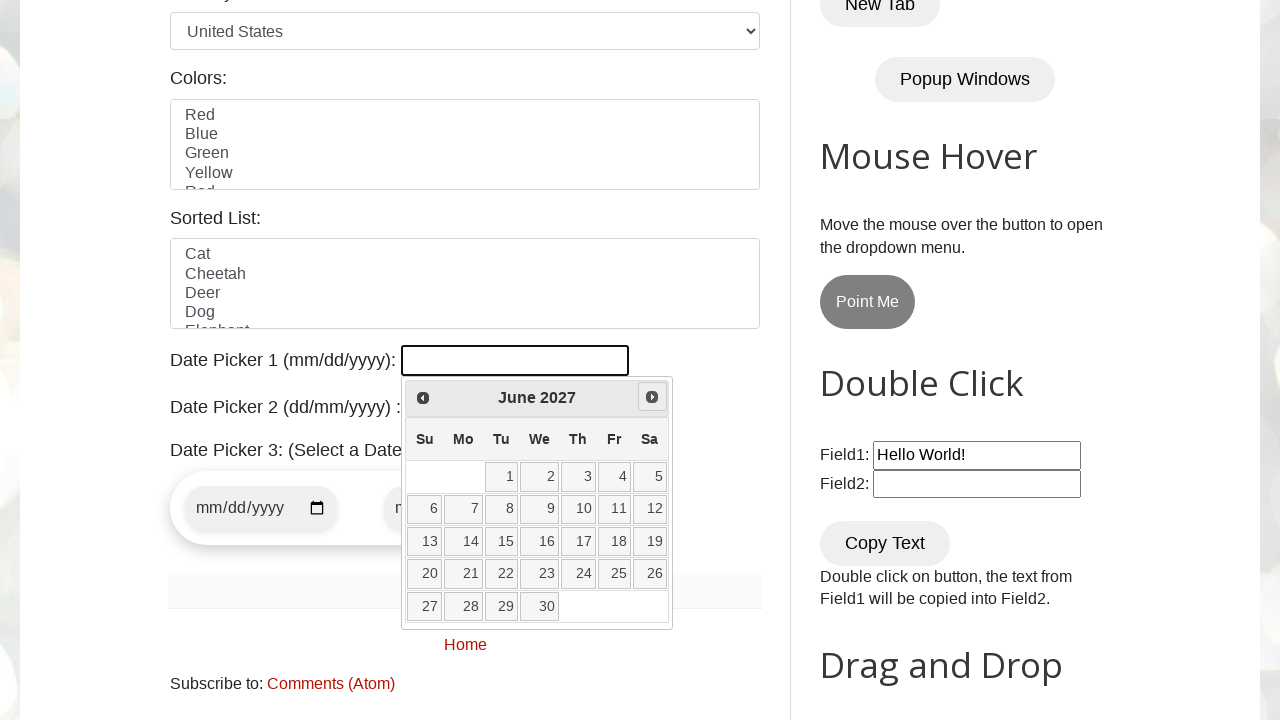

Clicked next month navigation button at (652, 397) on xpath=//span[@class='ui-icon ui-icon-circle-triangle-e']
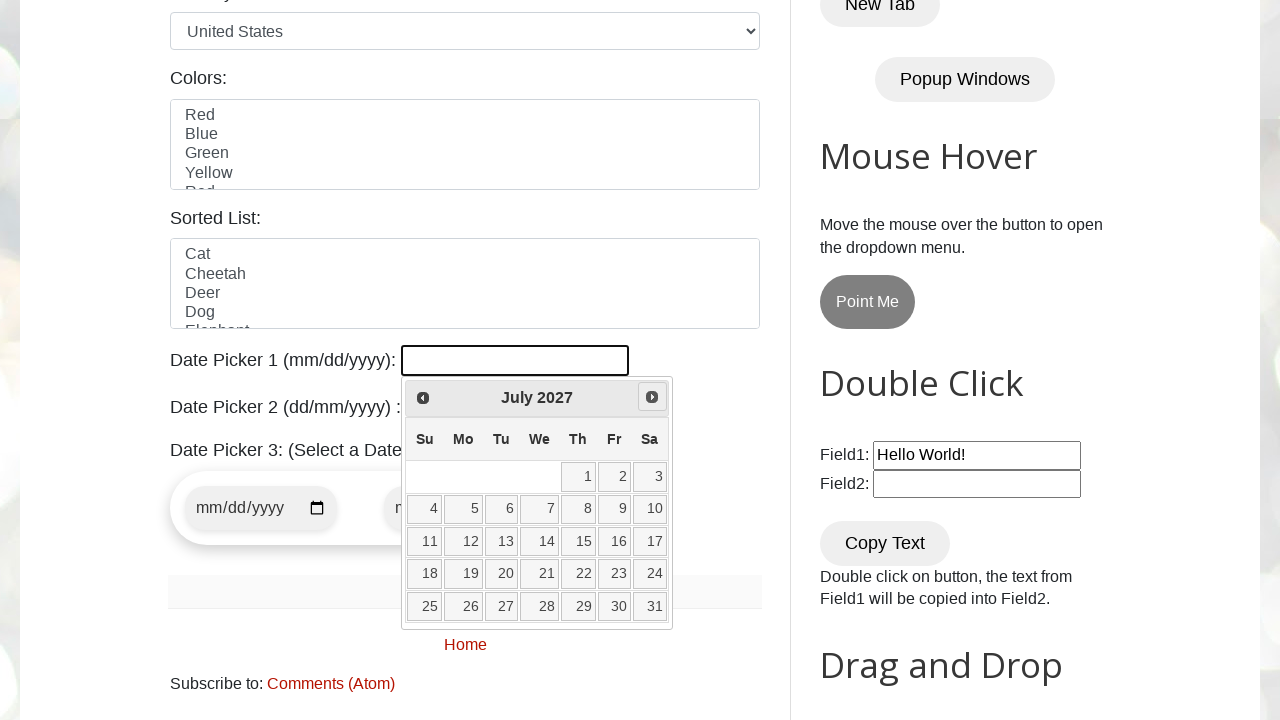

Retrieved current month from date picker
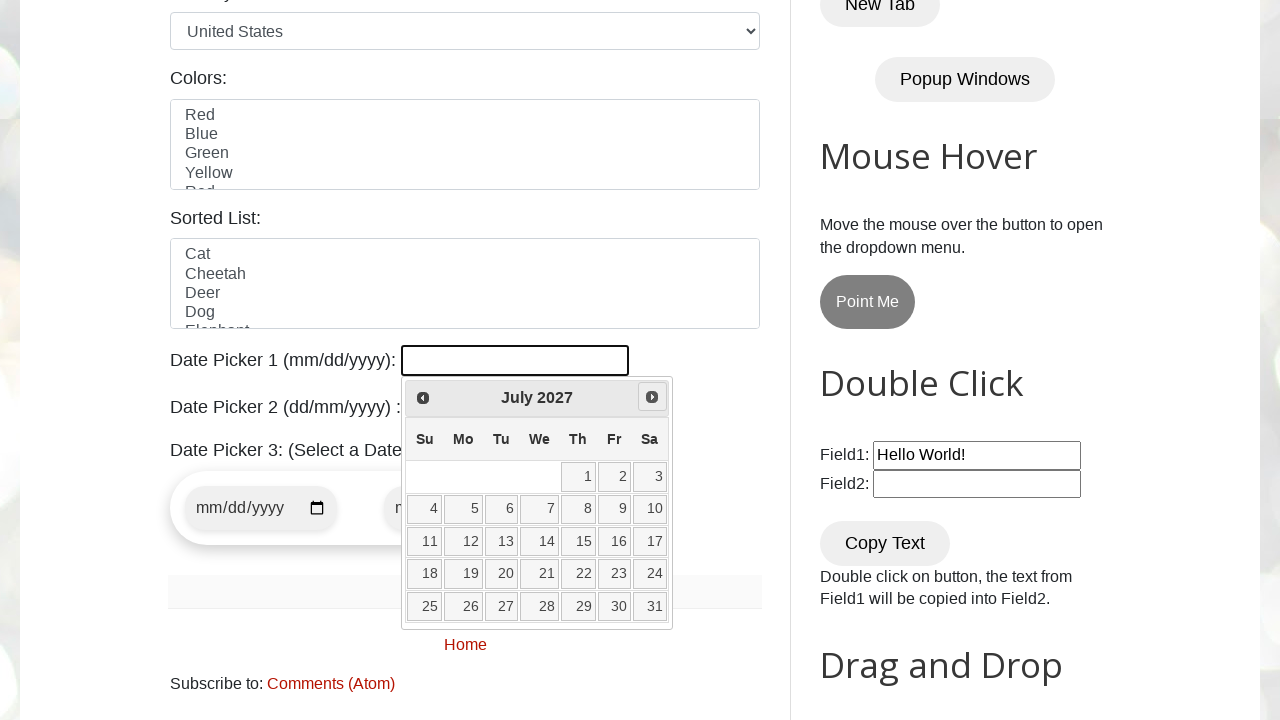

Retrieved current year from date picker
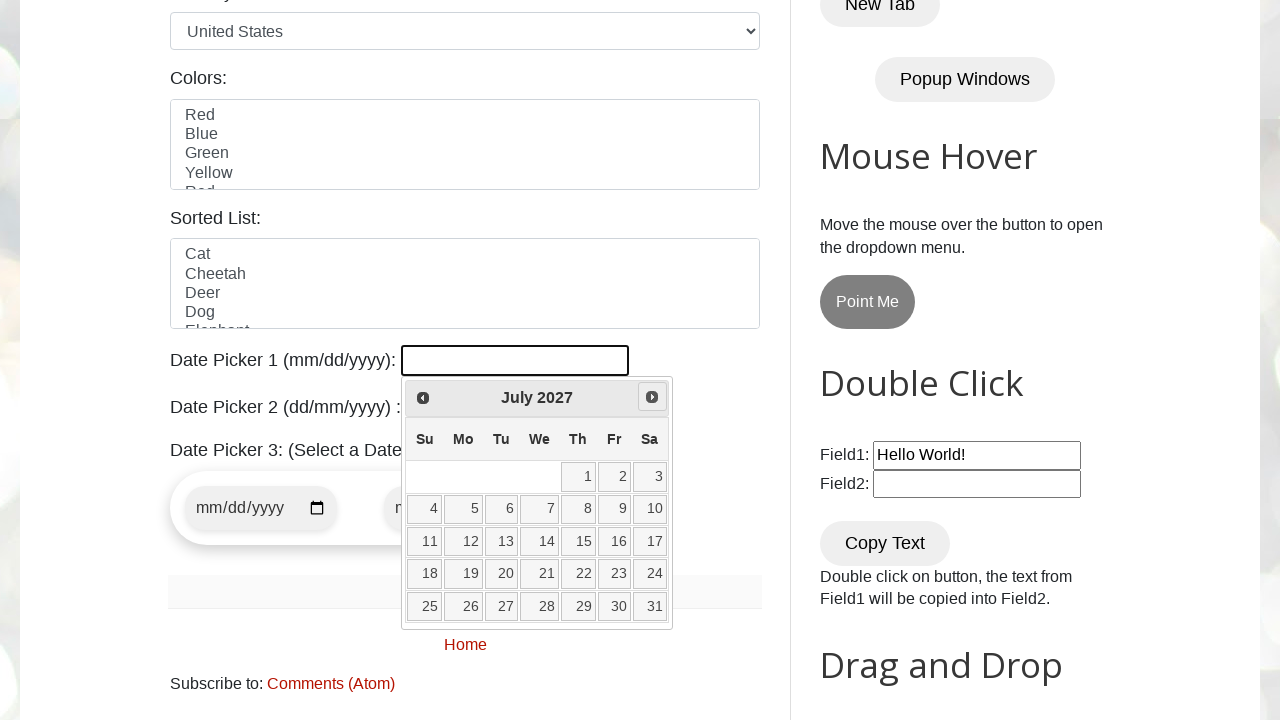

Clicked next month navigation button at (652, 397) on xpath=//span[@class='ui-icon ui-icon-circle-triangle-e']
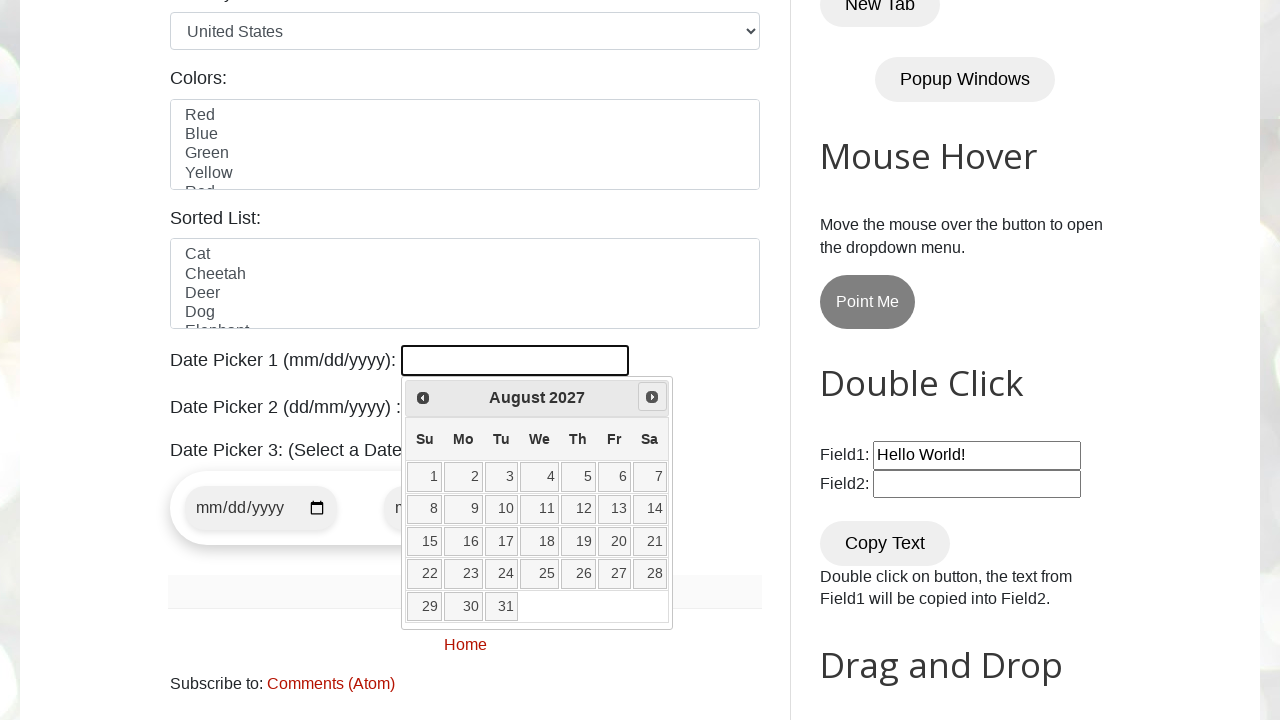

Retrieved current month from date picker
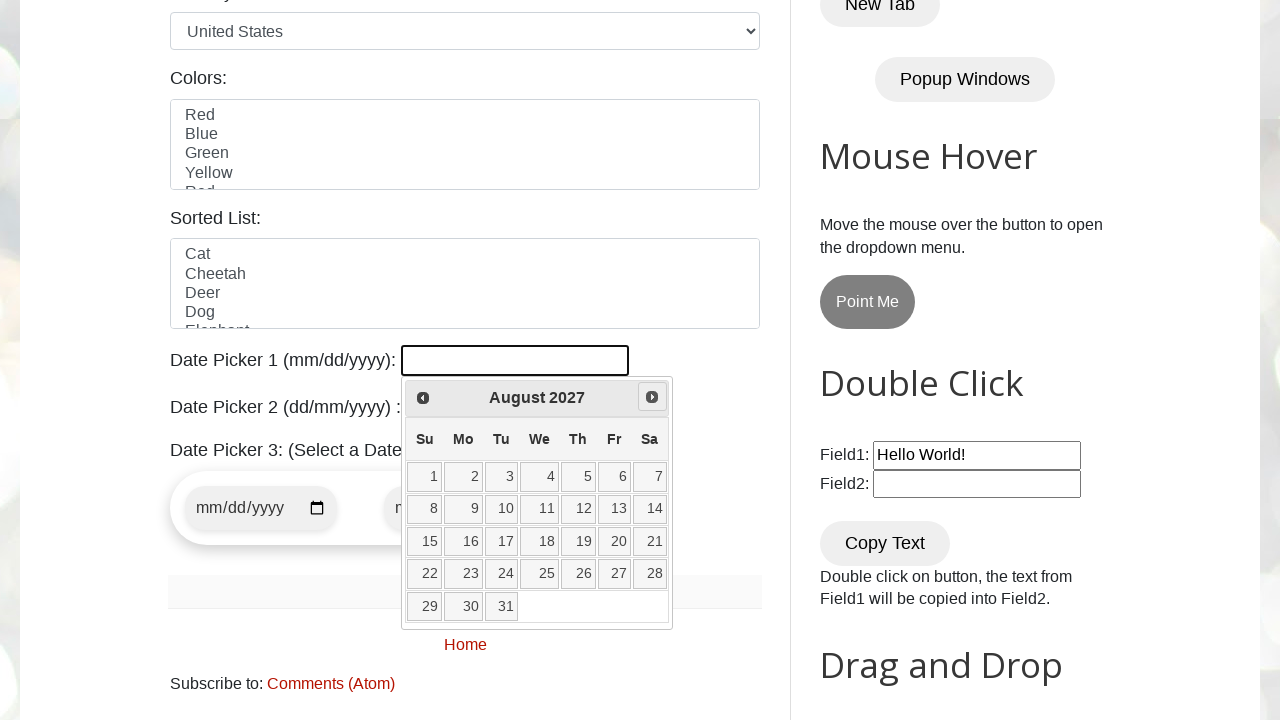

Retrieved current year from date picker
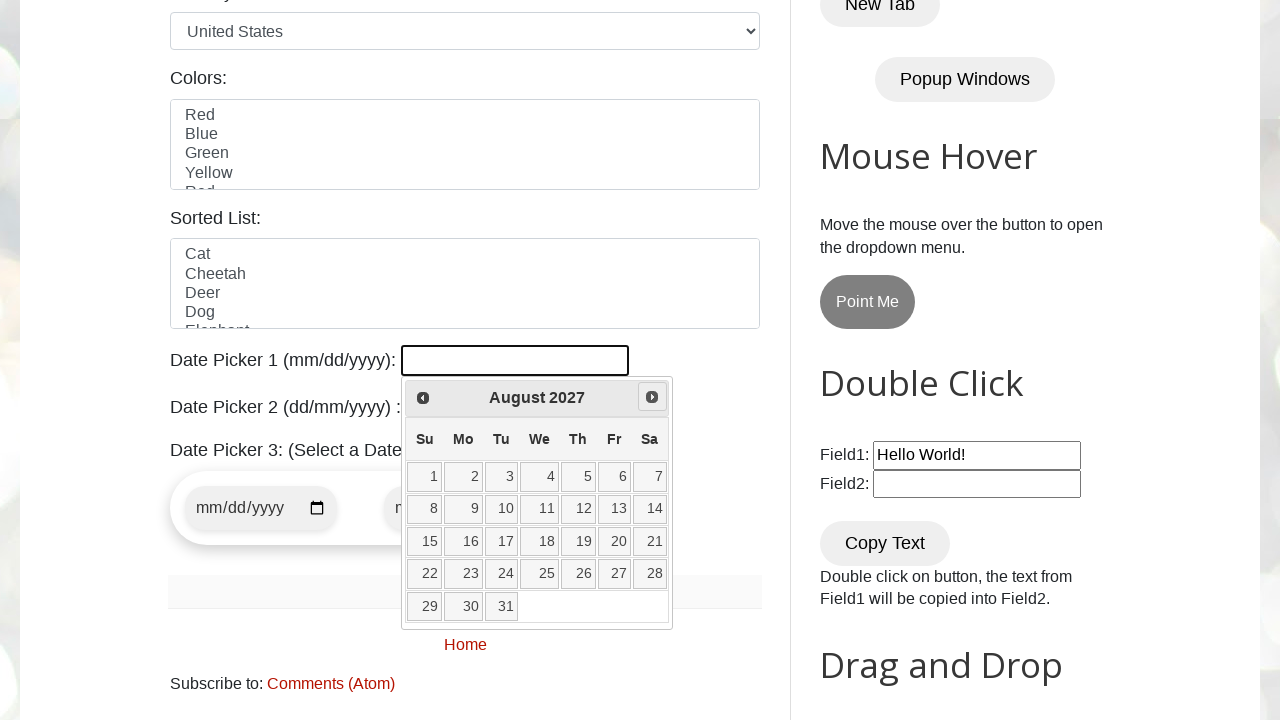

Clicked next month navigation button at (652, 397) on xpath=//span[@class='ui-icon ui-icon-circle-triangle-e']
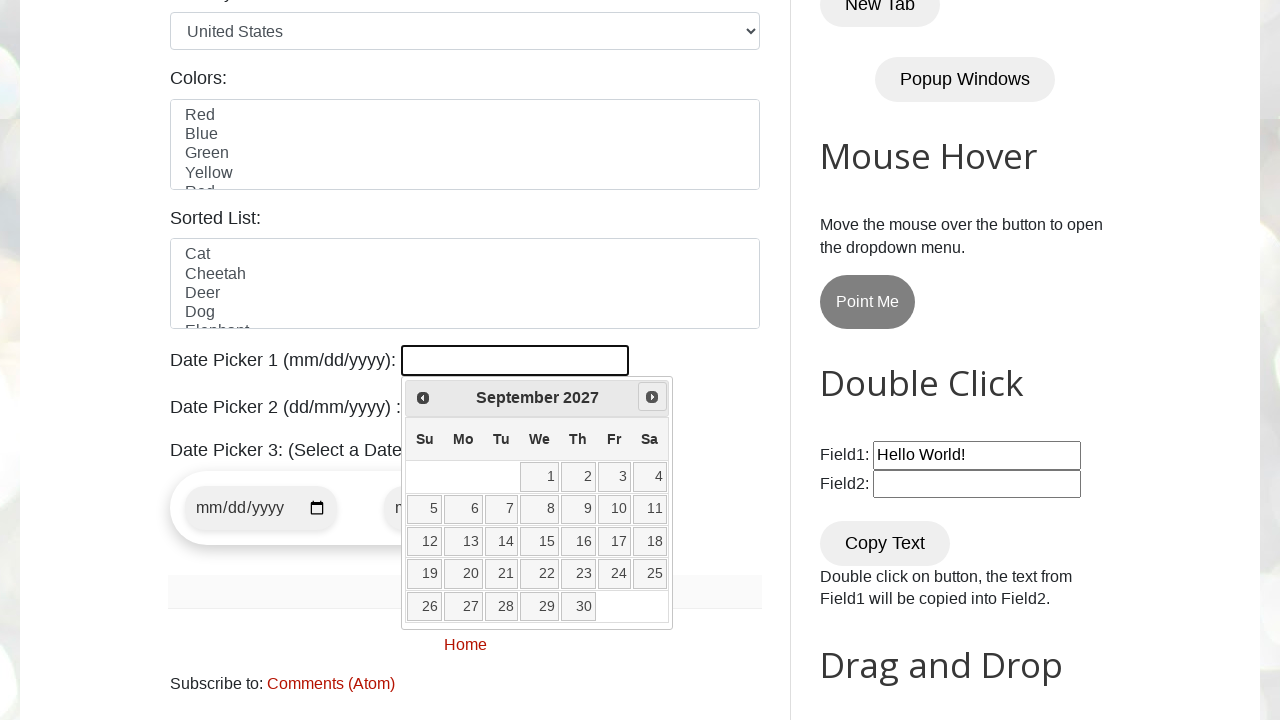

Retrieved current month from date picker
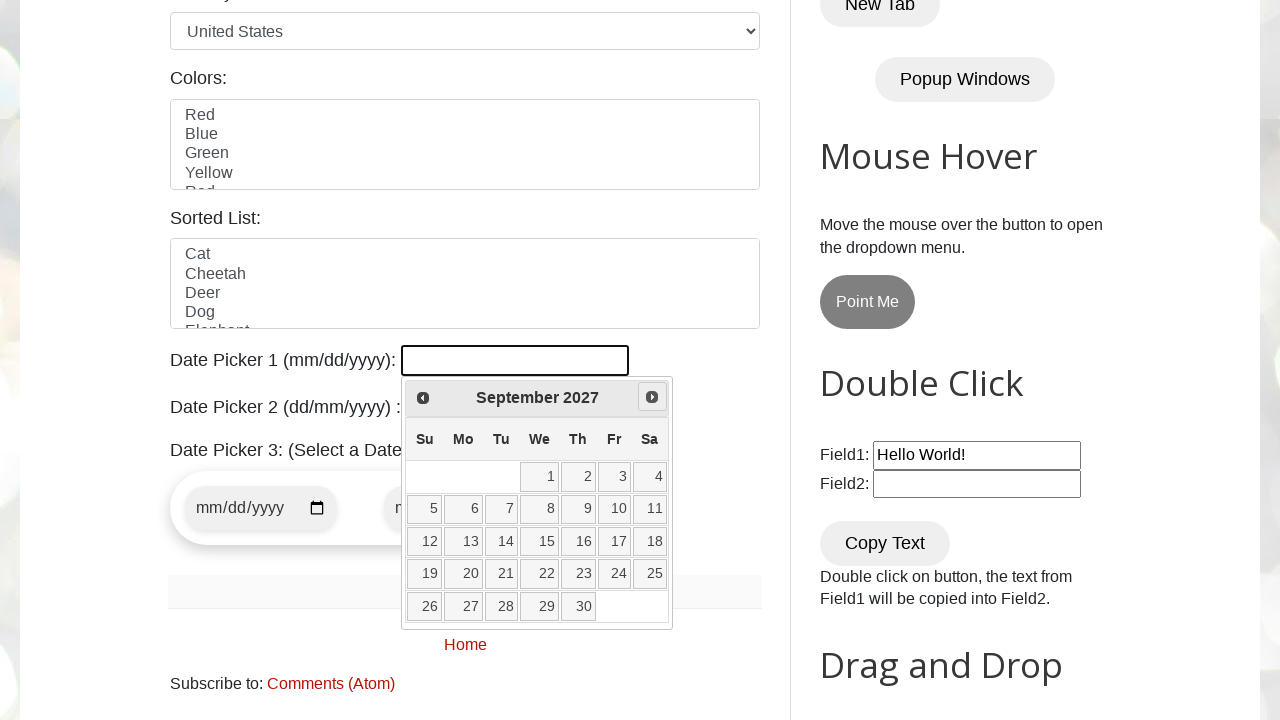

Retrieved current year from date picker
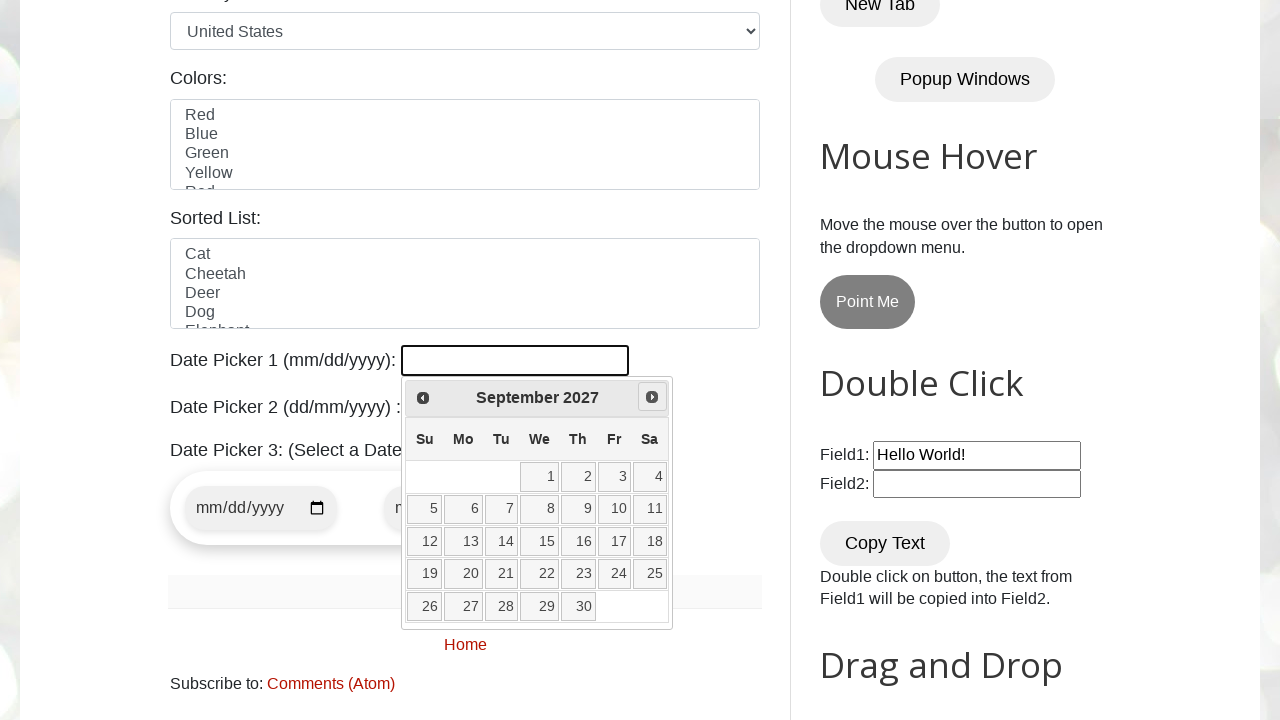

Clicked next month navigation button at (652, 397) on xpath=//span[@class='ui-icon ui-icon-circle-triangle-e']
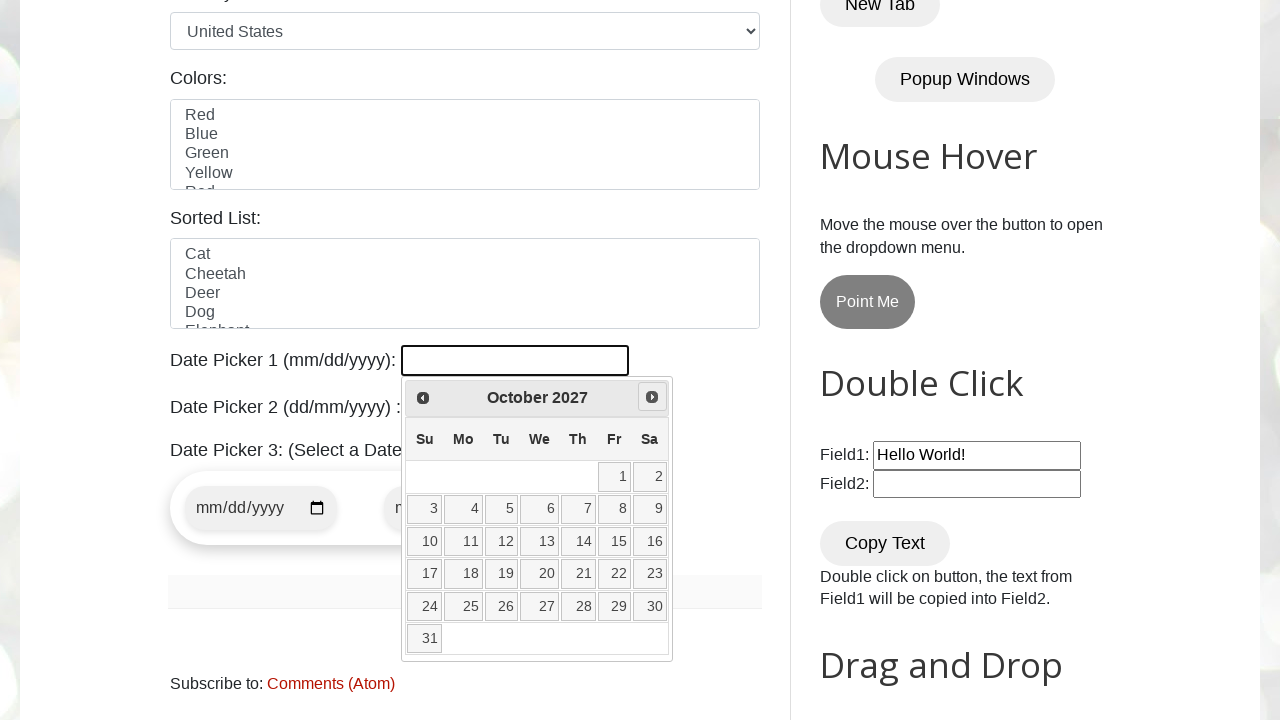

Retrieved current month from date picker
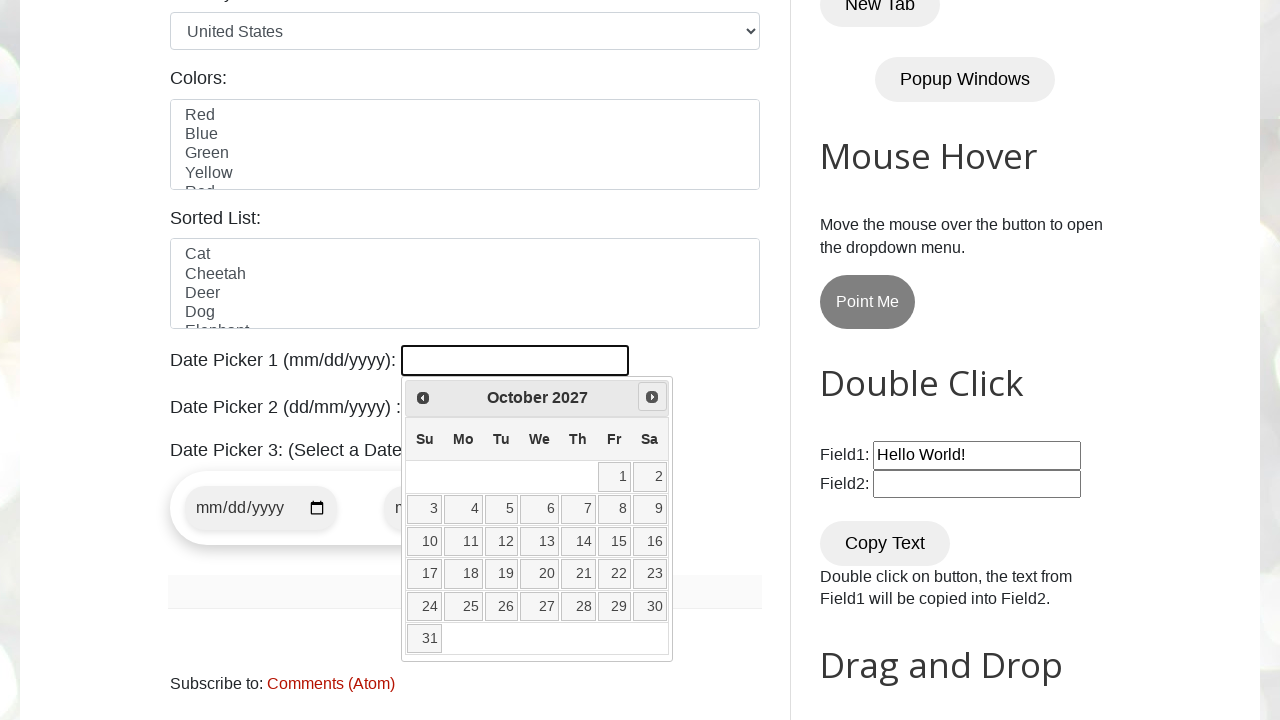

Retrieved current year from date picker
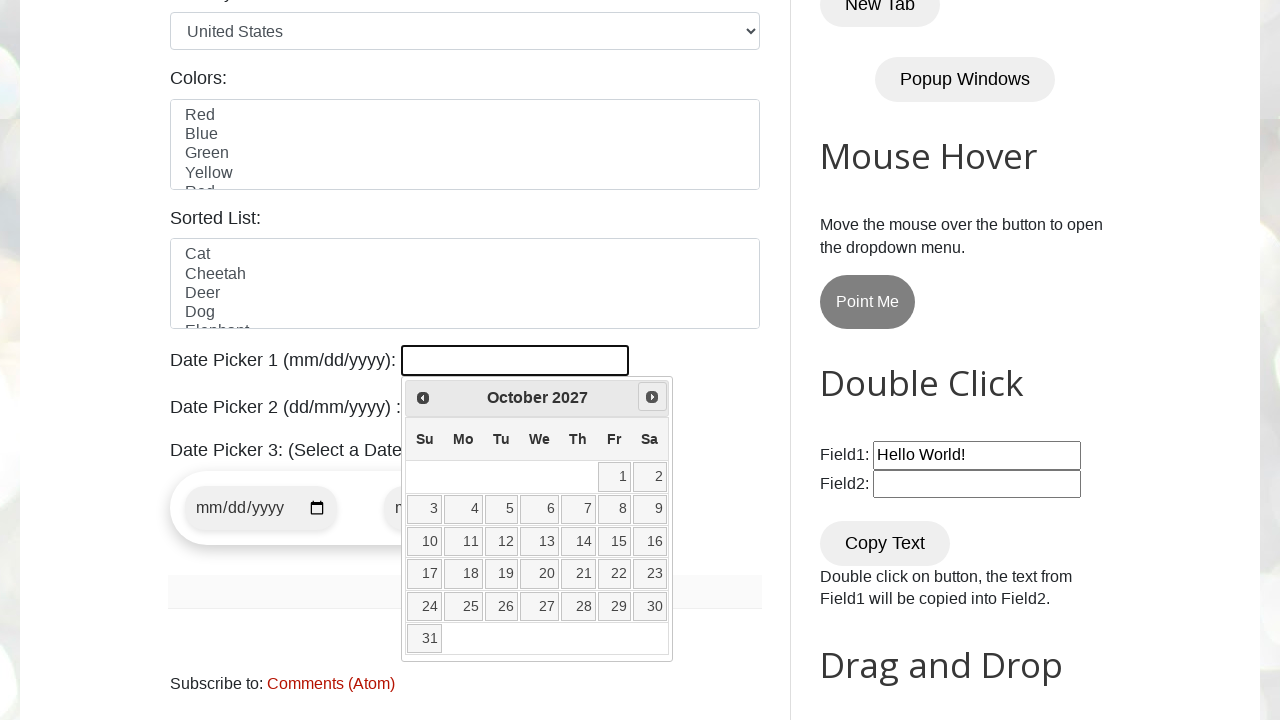

Clicked next month navigation button at (652, 397) on xpath=//span[@class='ui-icon ui-icon-circle-triangle-e']
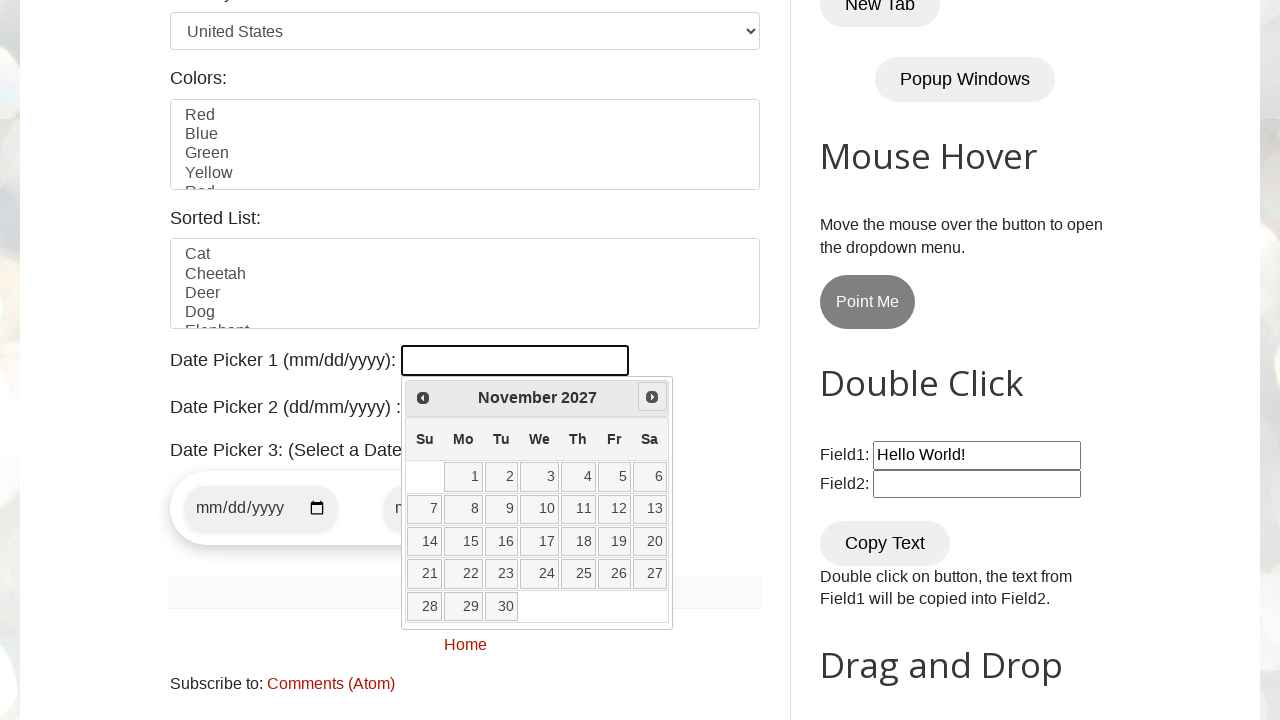

Retrieved current month from date picker
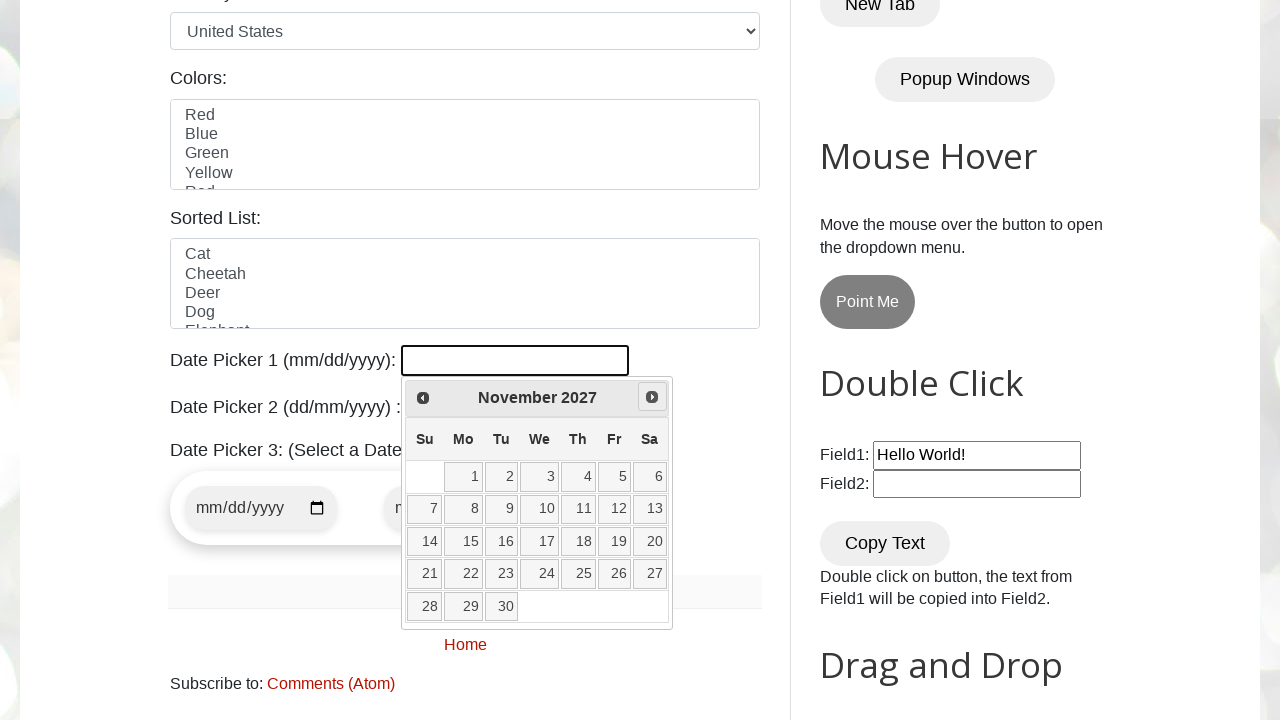

Retrieved current year from date picker
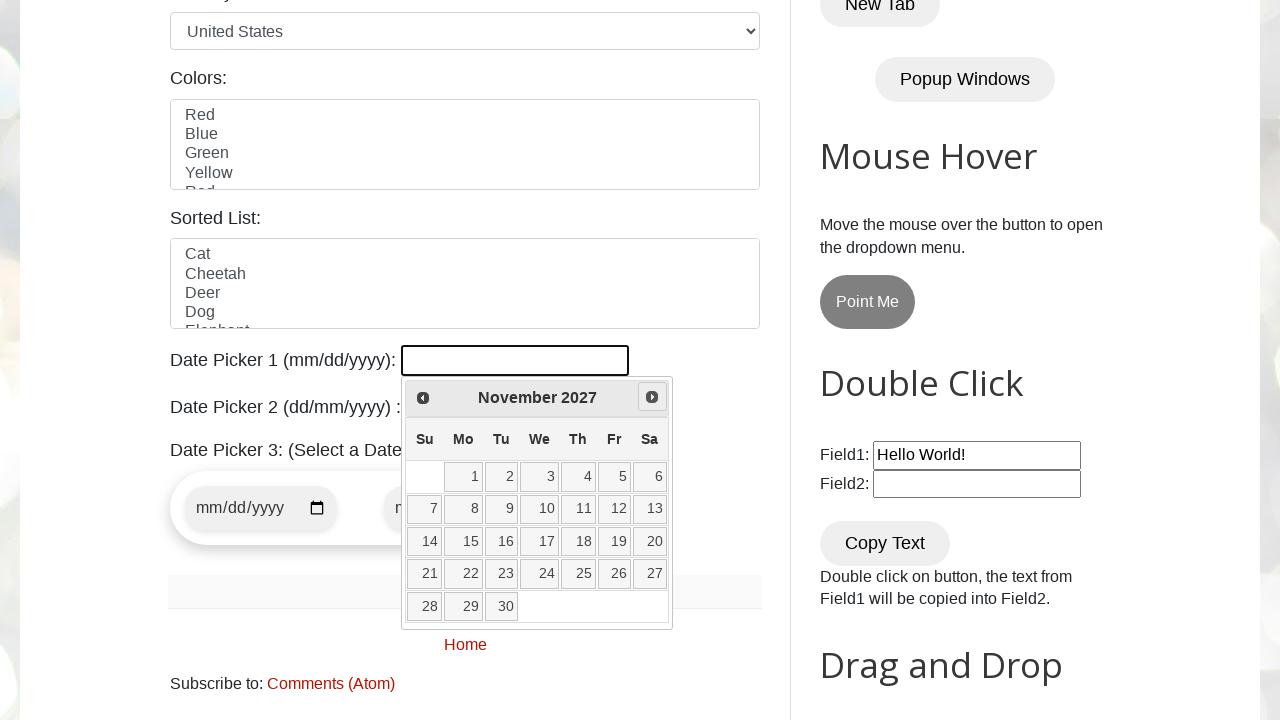

Clicked next month navigation button at (652, 397) on xpath=//span[@class='ui-icon ui-icon-circle-triangle-e']
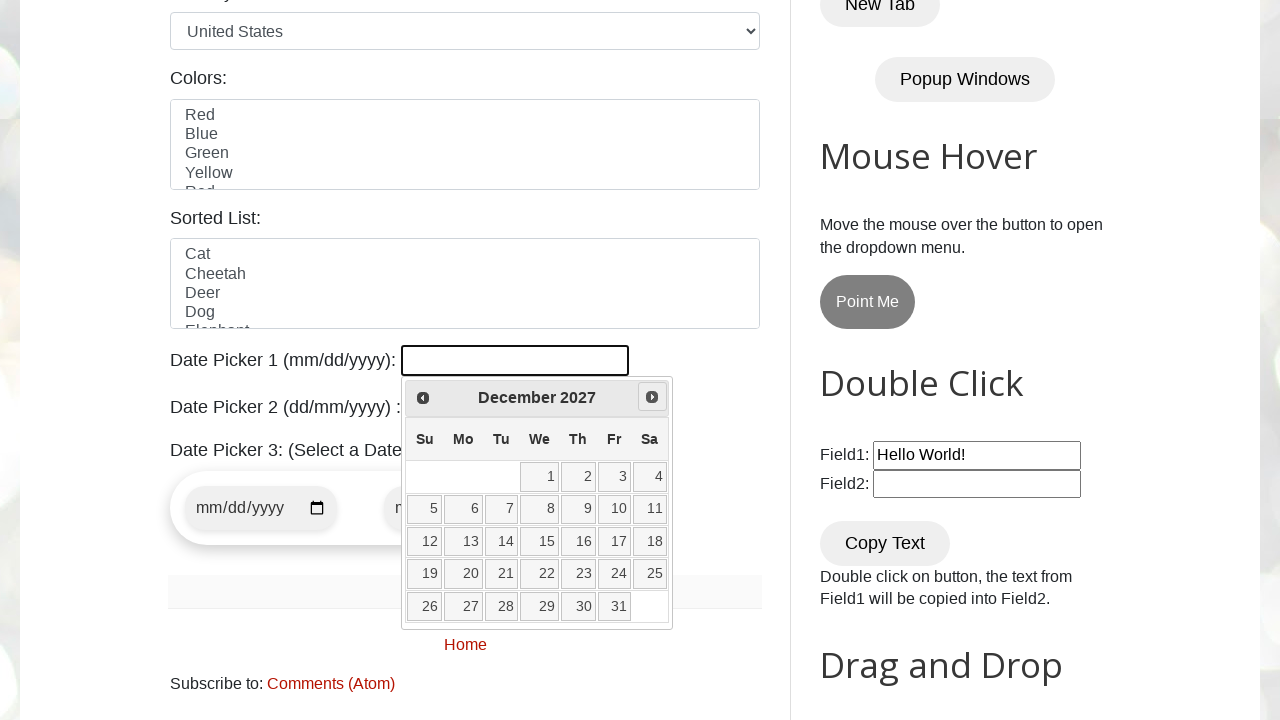

Retrieved current month from date picker
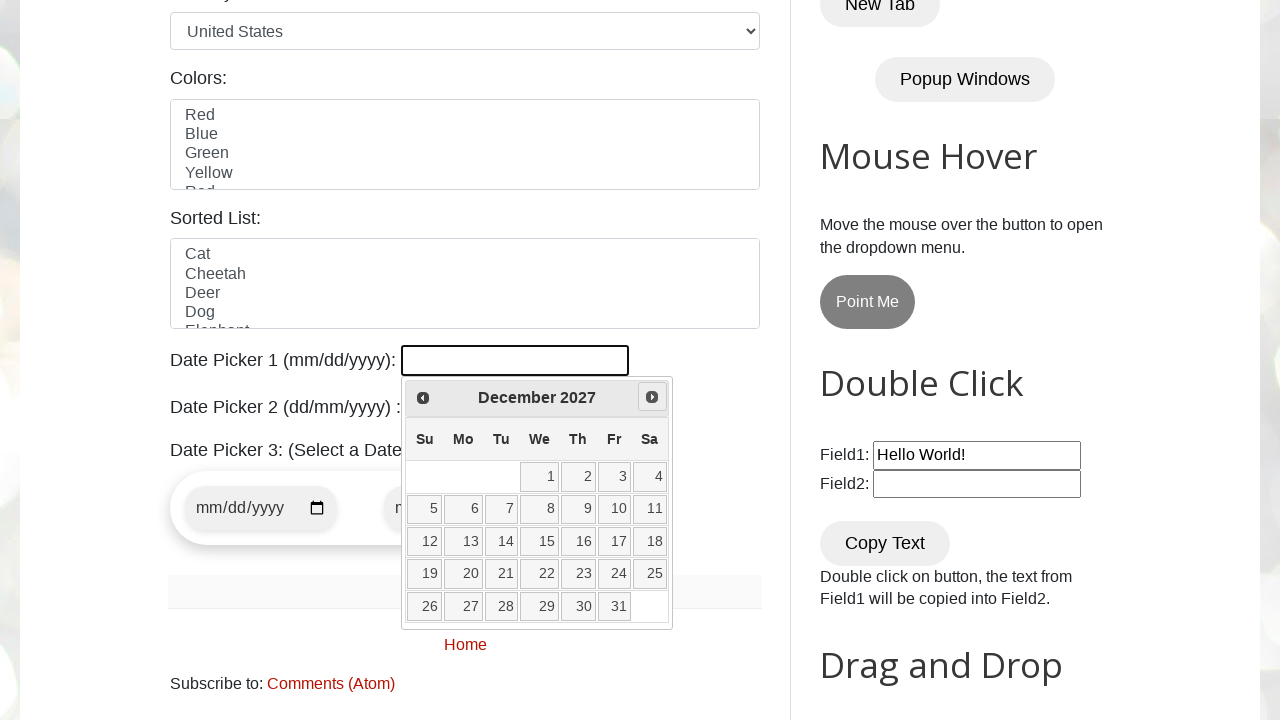

Retrieved current year from date picker
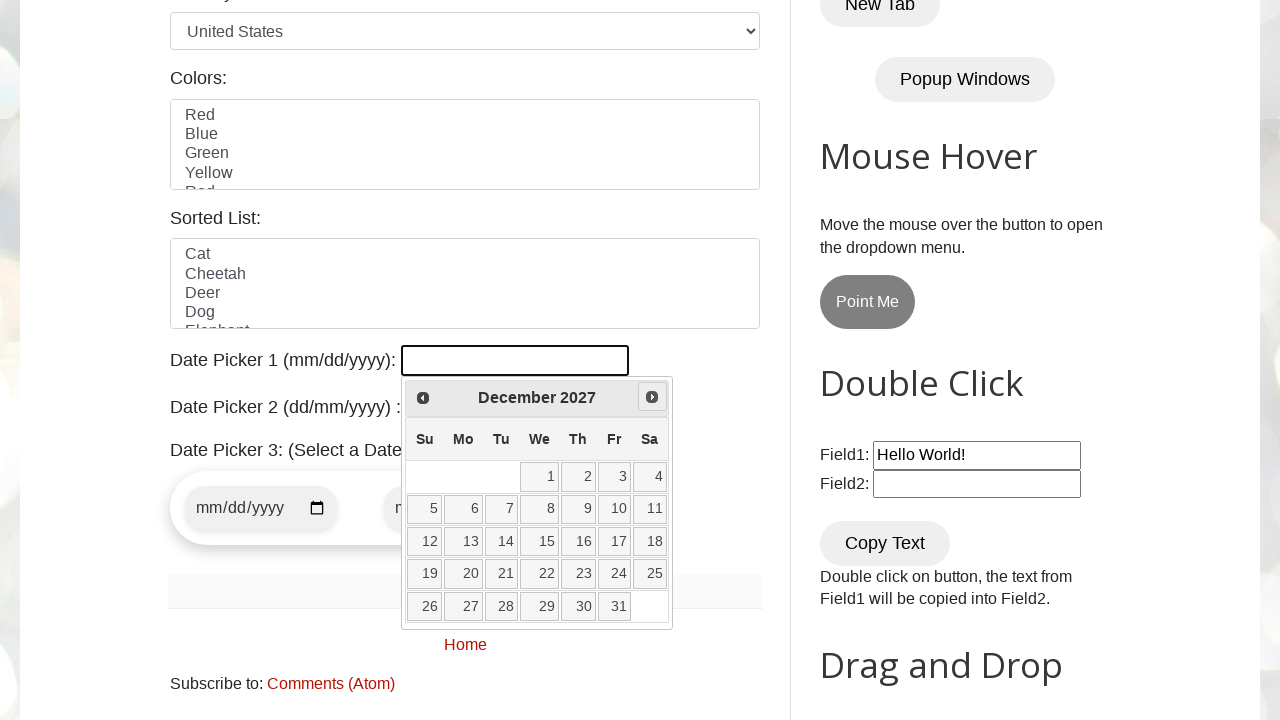

Clicked next month navigation button at (652, 397) on xpath=//span[@class='ui-icon ui-icon-circle-triangle-e']
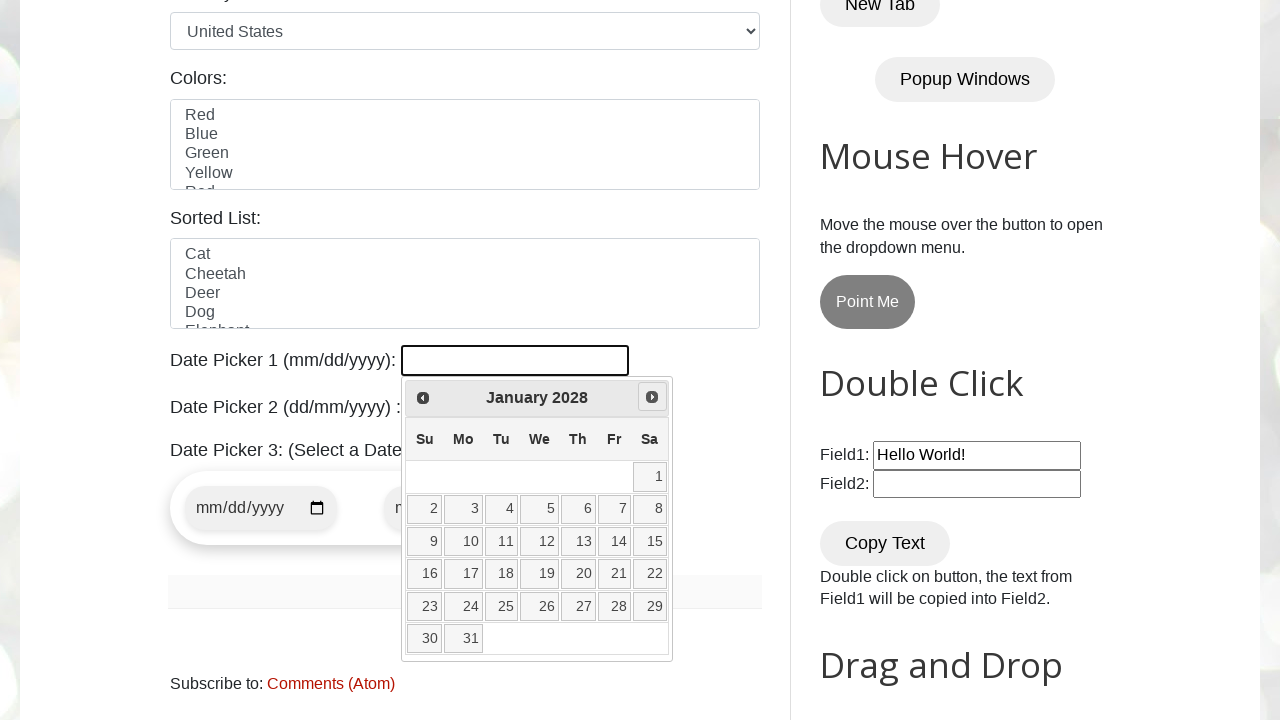

Retrieved current month from date picker
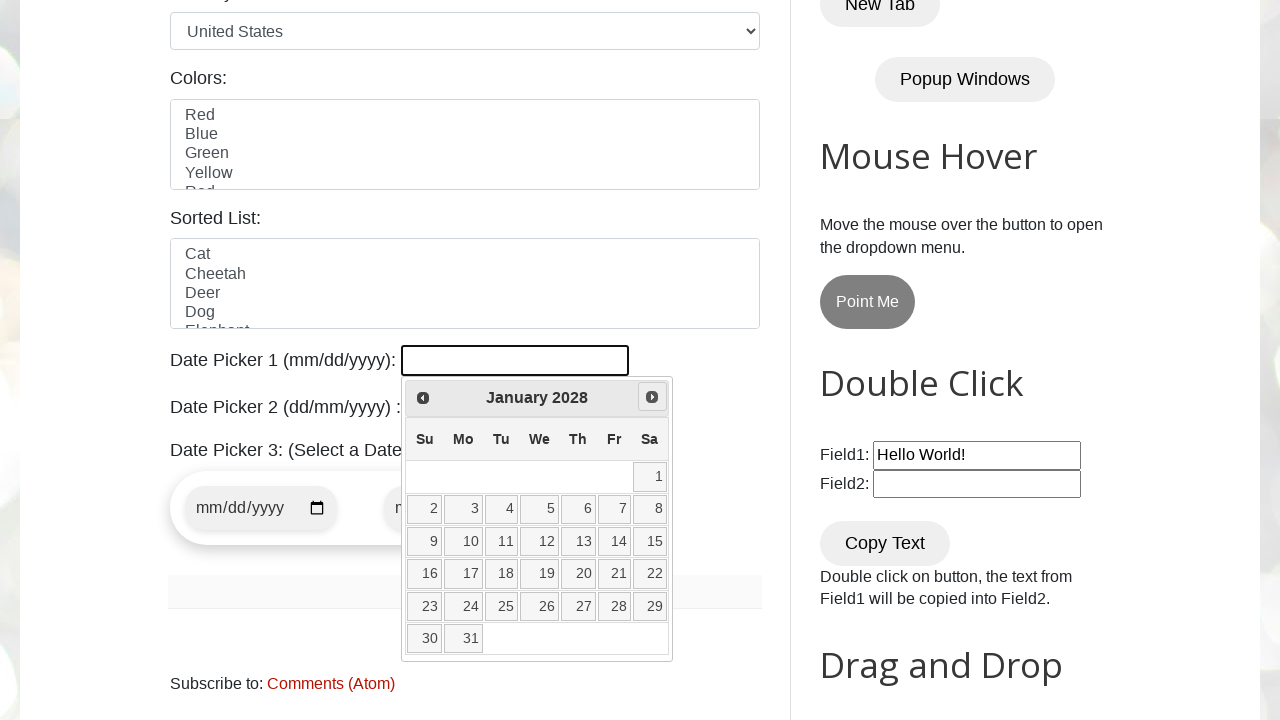

Retrieved current year from date picker
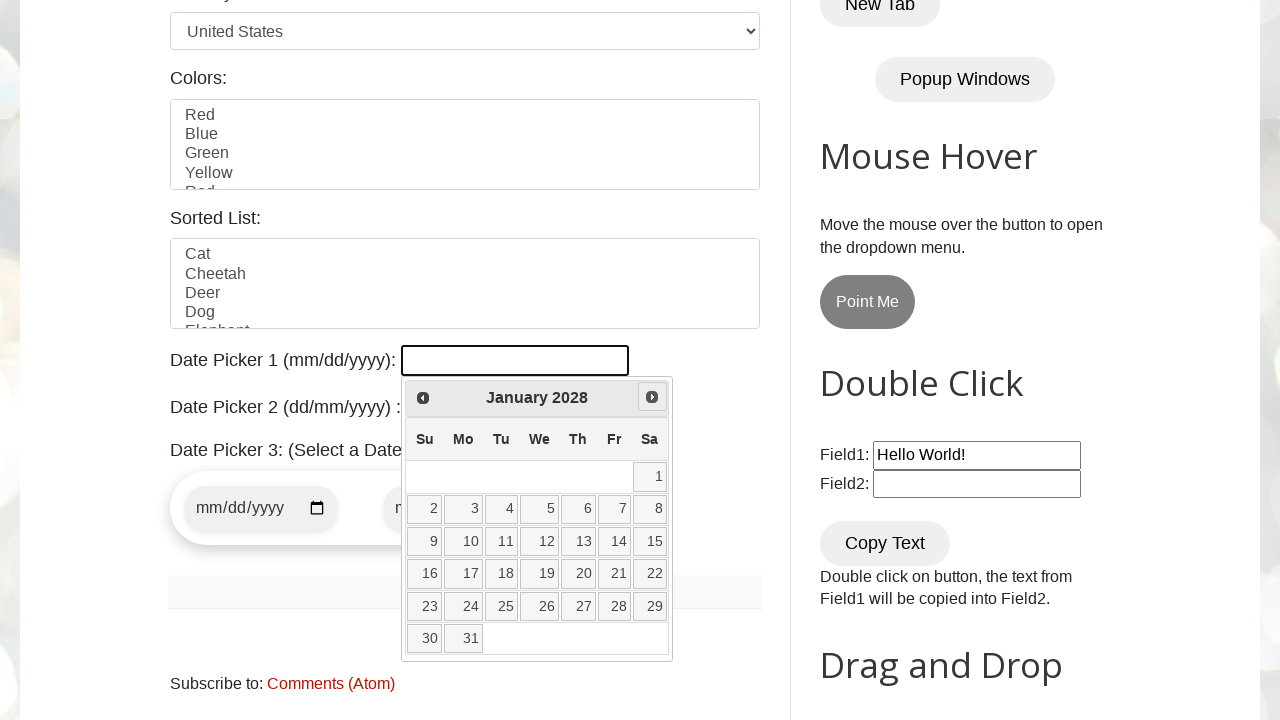

Clicked next month navigation button at (652, 397) on xpath=//span[@class='ui-icon ui-icon-circle-triangle-e']
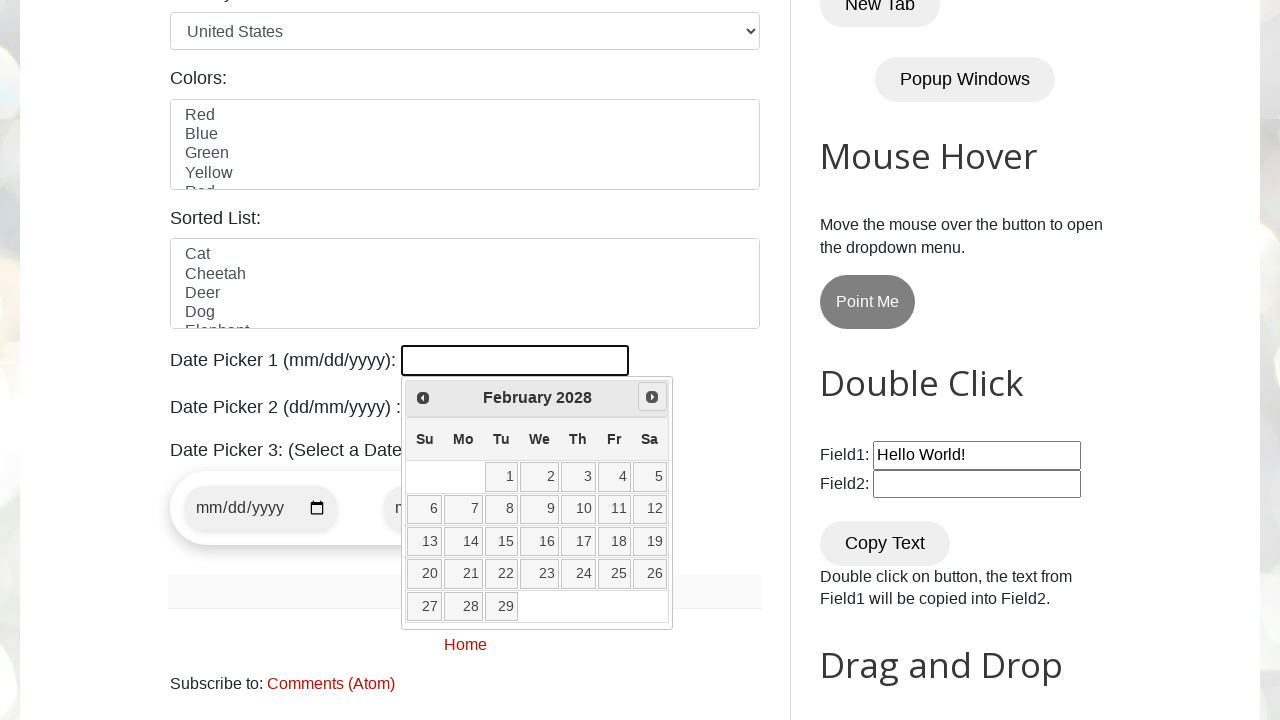

Retrieved current month from date picker
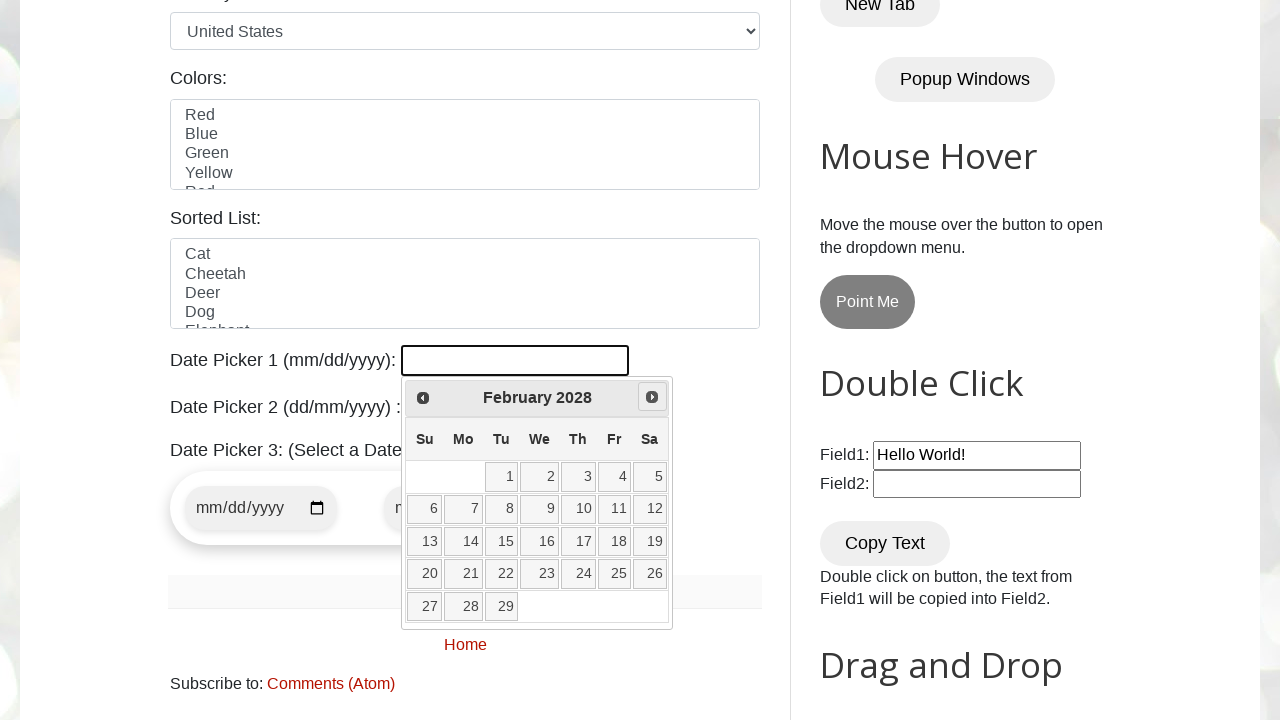

Retrieved current year from date picker
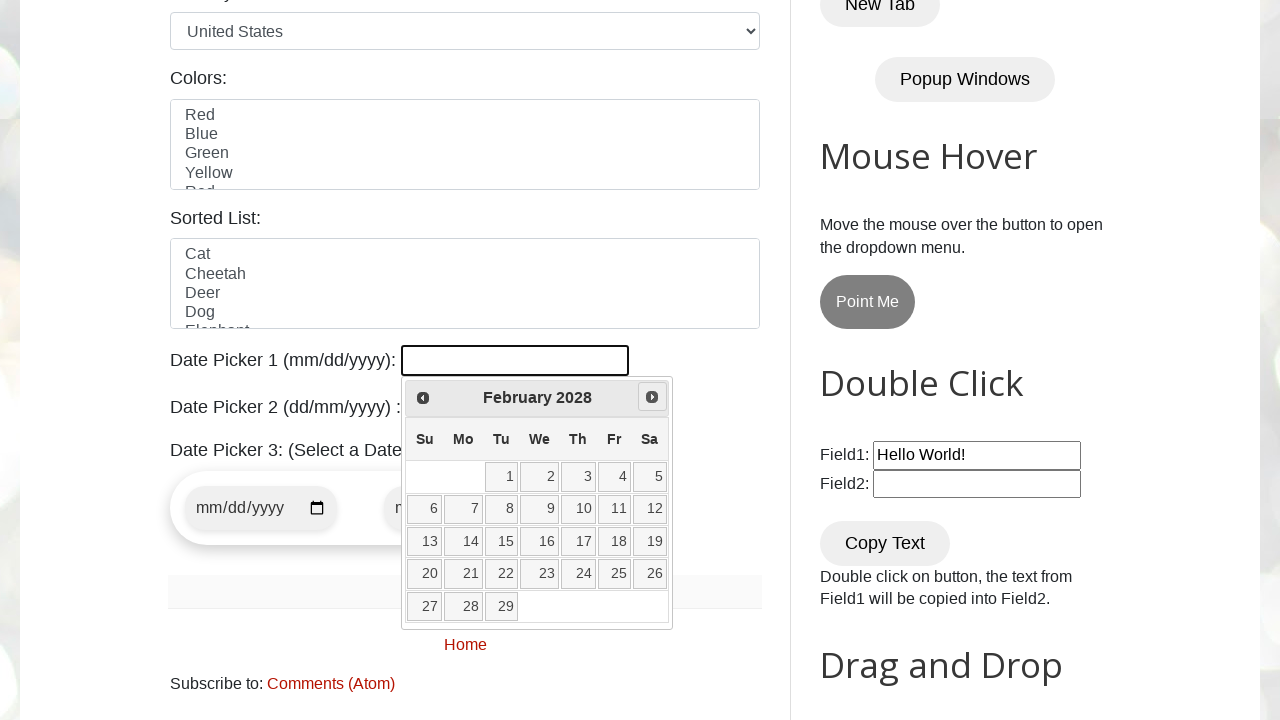

Clicked next month navigation button at (652, 397) on xpath=//span[@class='ui-icon ui-icon-circle-triangle-e']
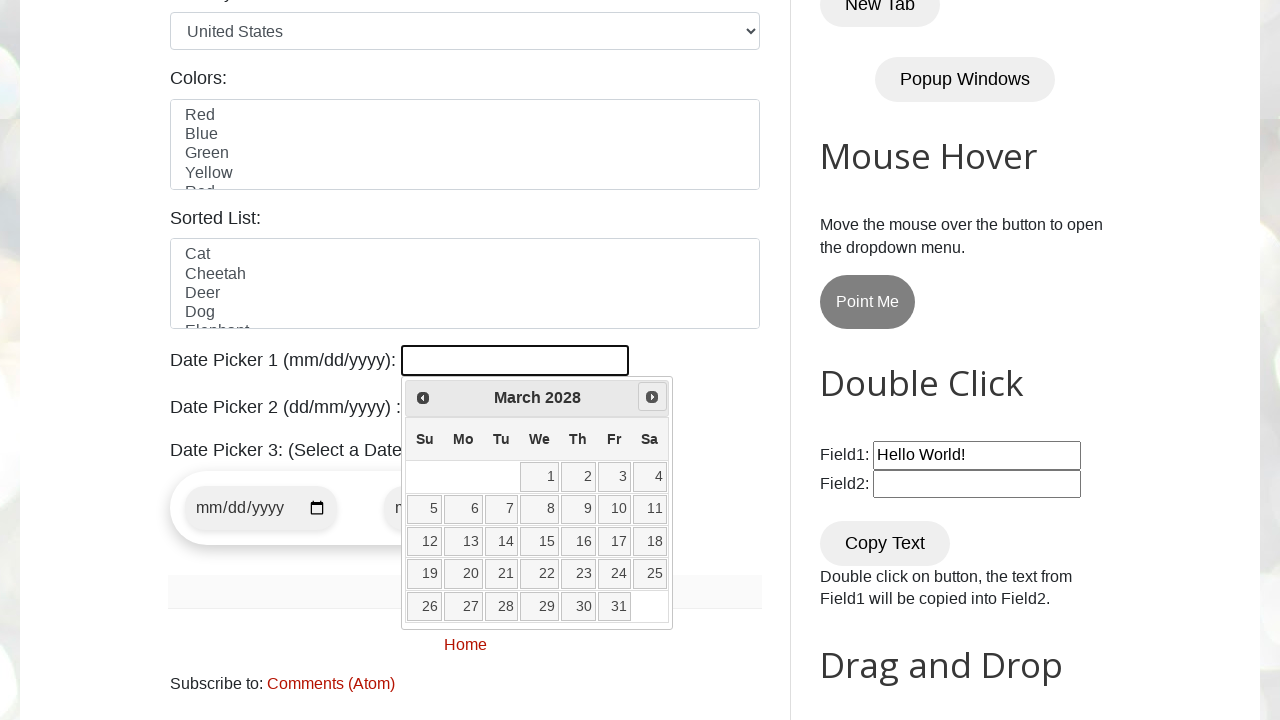

Retrieved current month from date picker
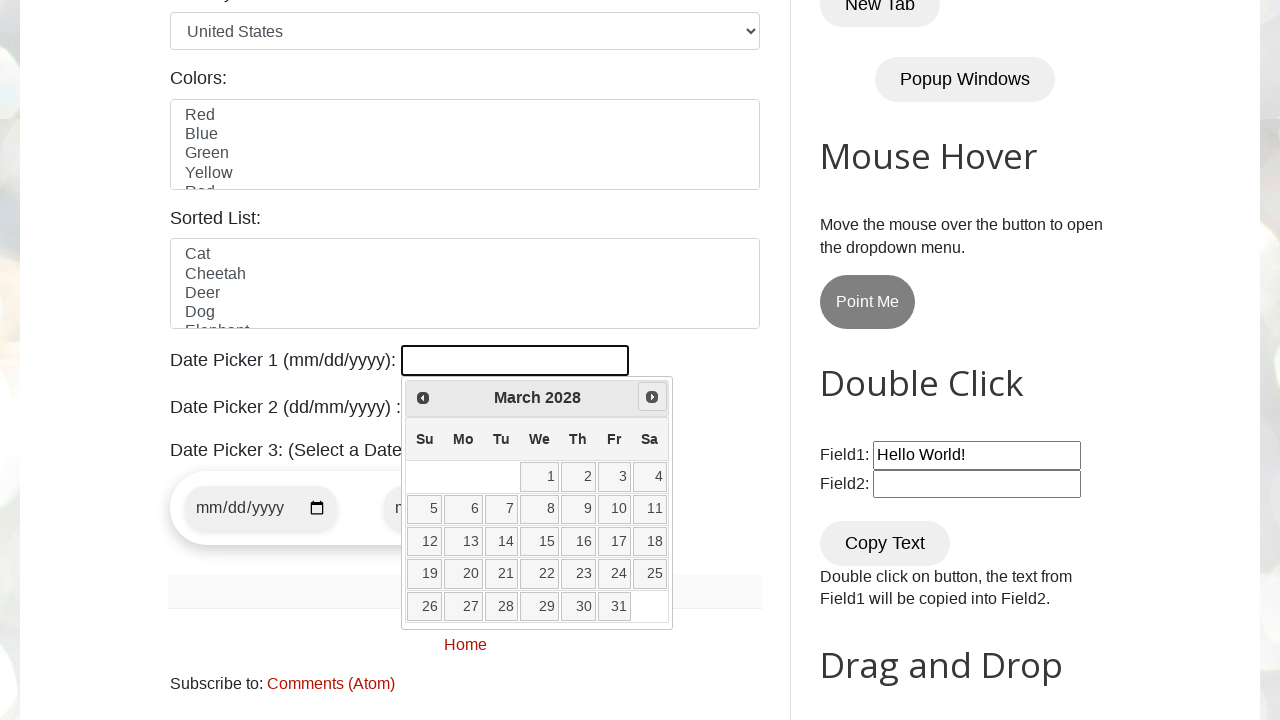

Retrieved current year from date picker
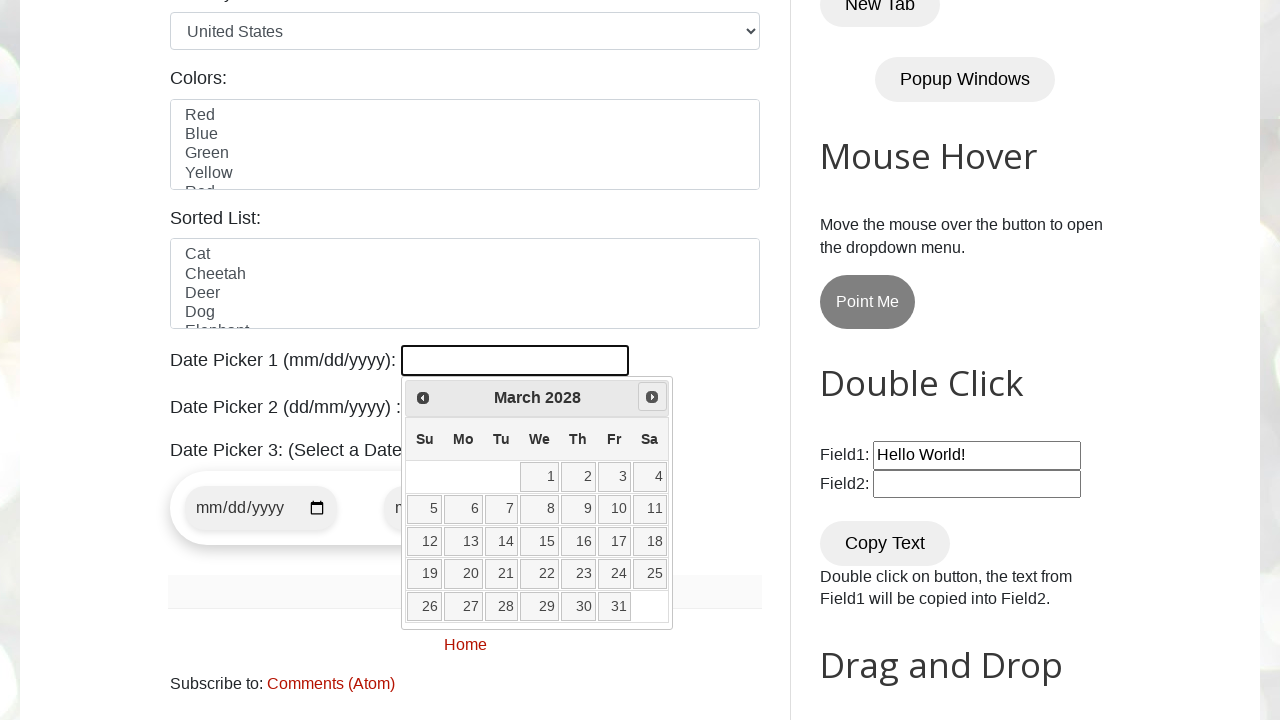

Reached target date: march 2028
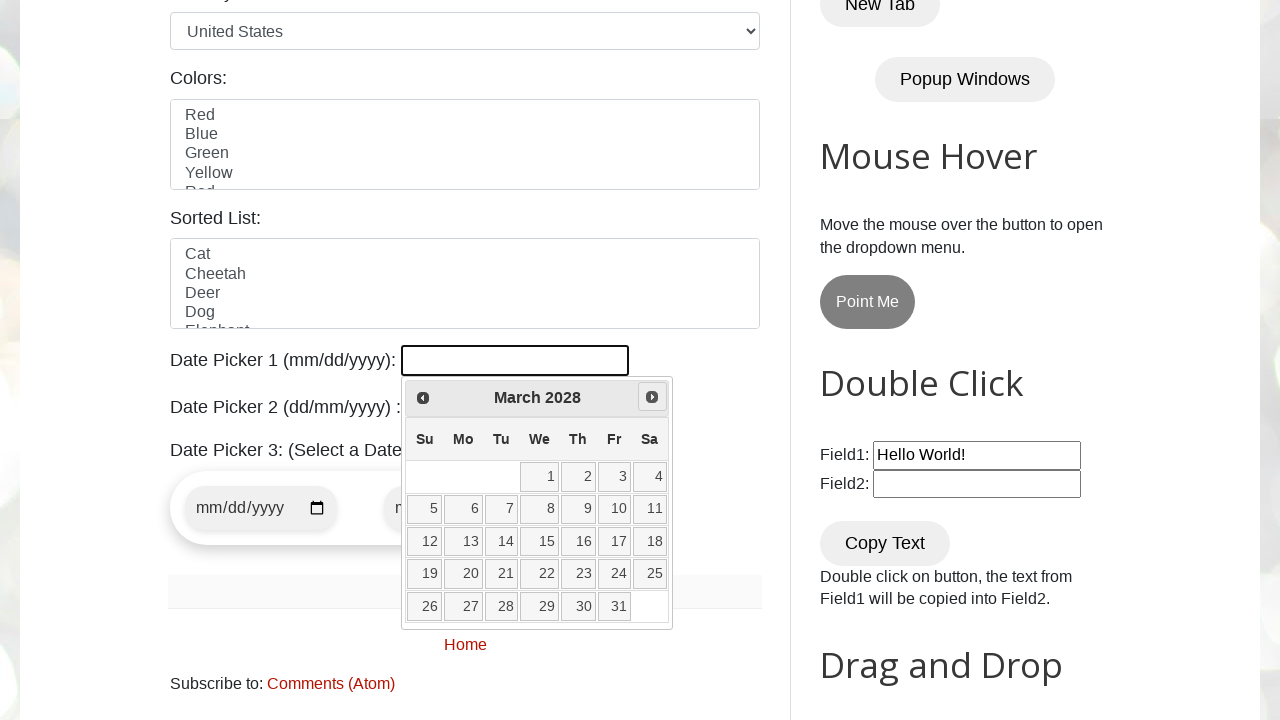

Selected day 10 from calendar at (614, 509) on //a[@data-date=10]
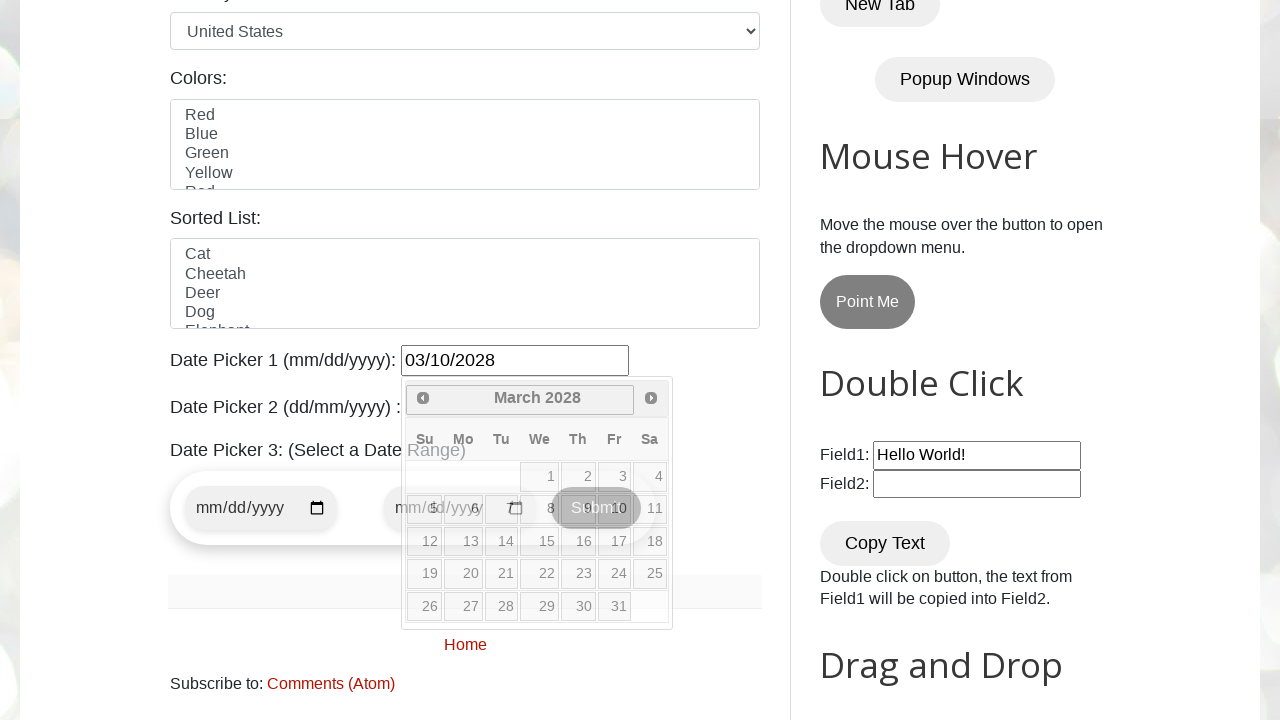

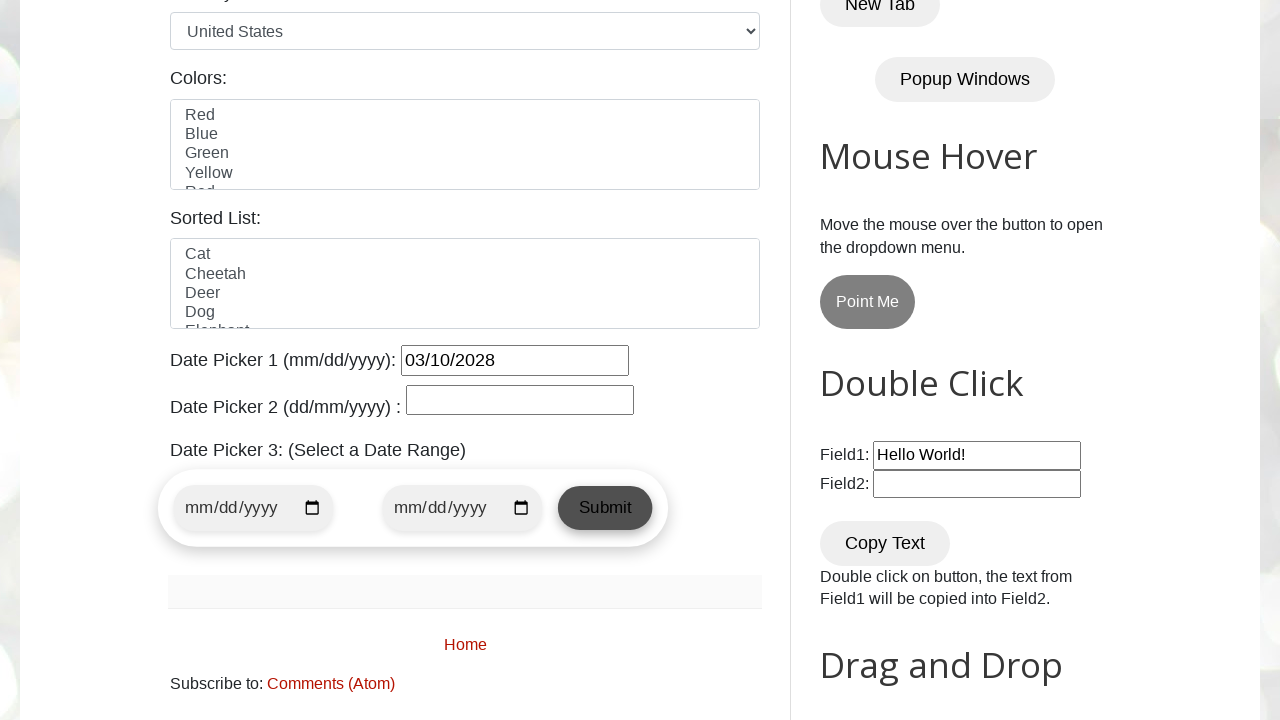